Fills all input fields in a large form with the same text value and submits the form

Starting URL: https://suninjuly.github.io/huge_form.html

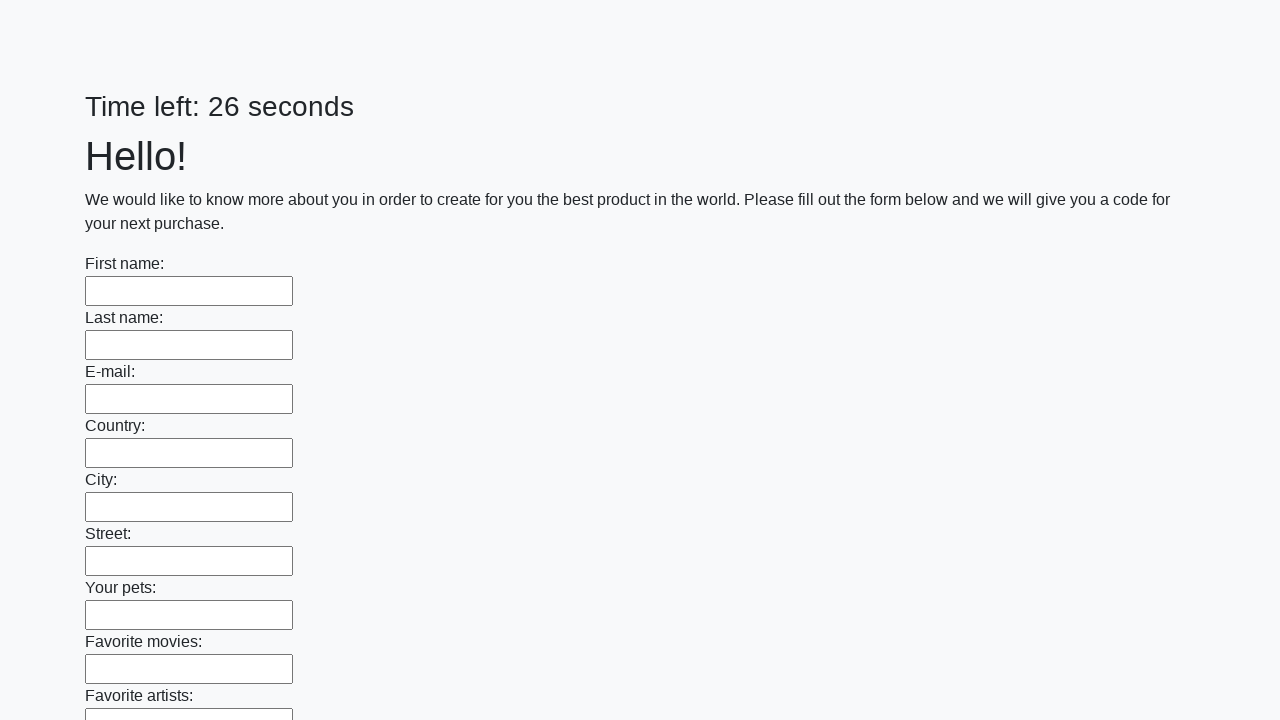

Located all input elements on the form
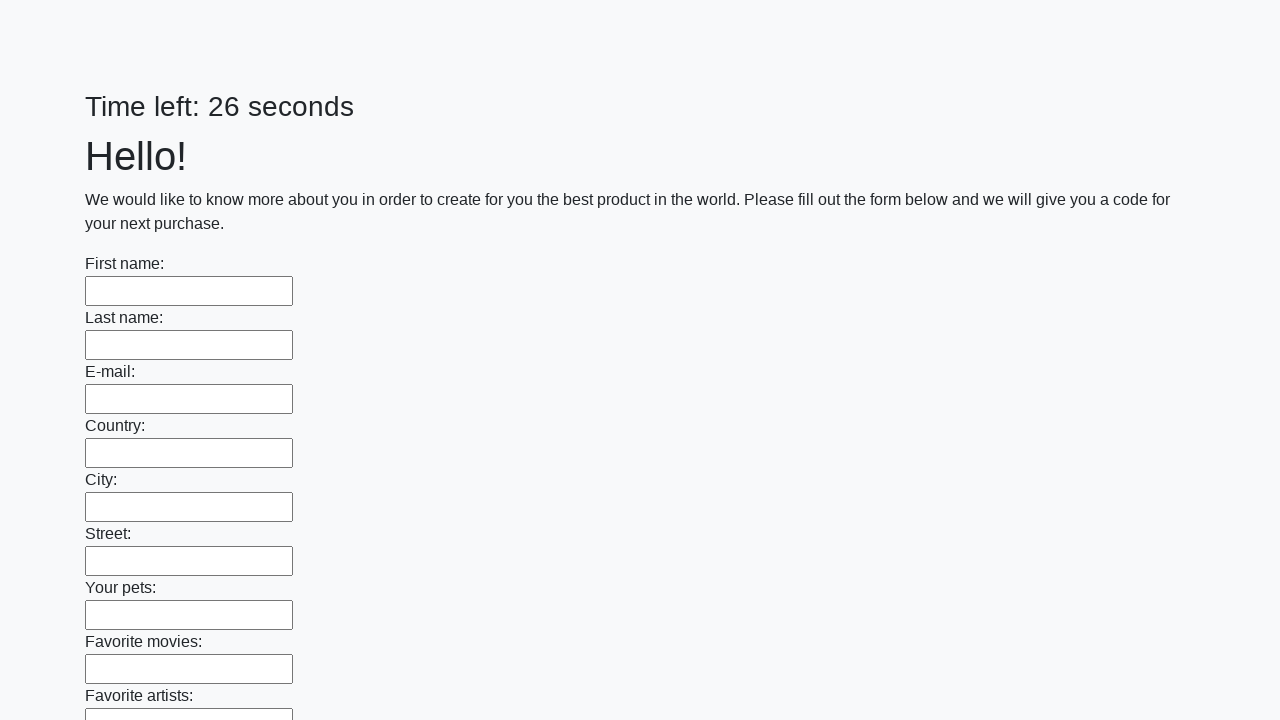

Filled an input field with 'We kiss the Stars' on input >> nth=0
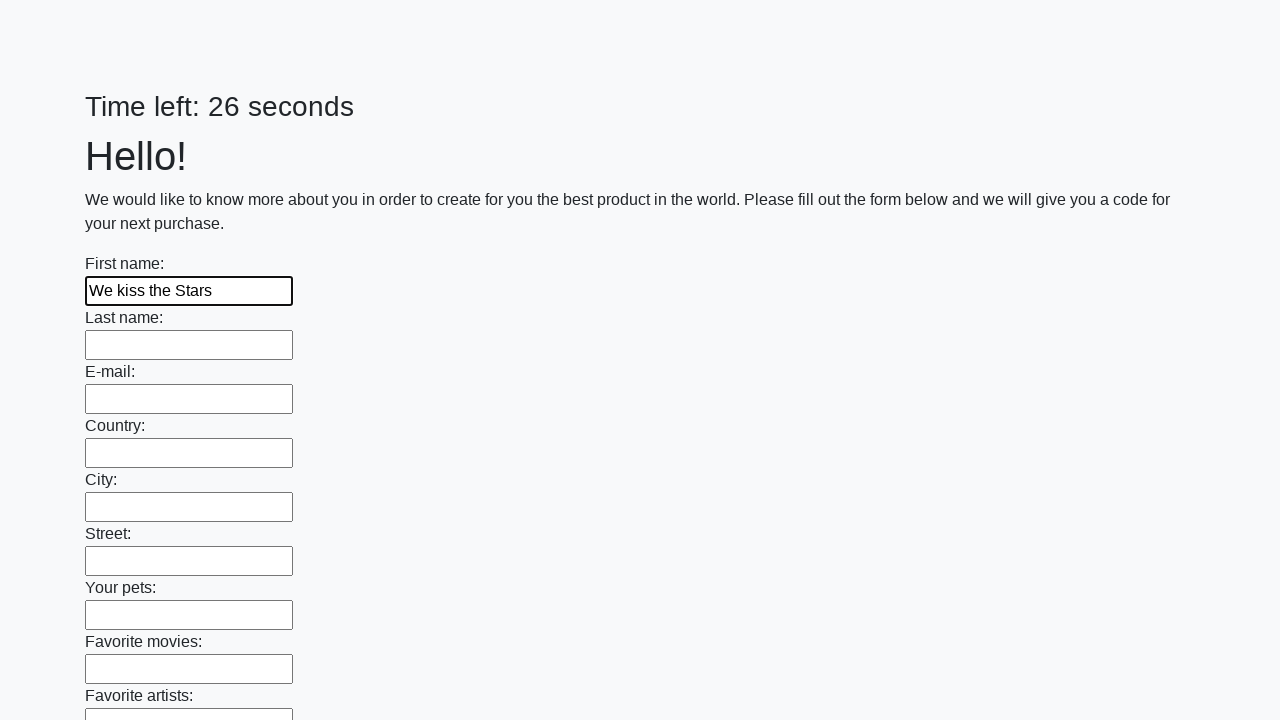

Filled an input field with 'We kiss the Stars' on input >> nth=1
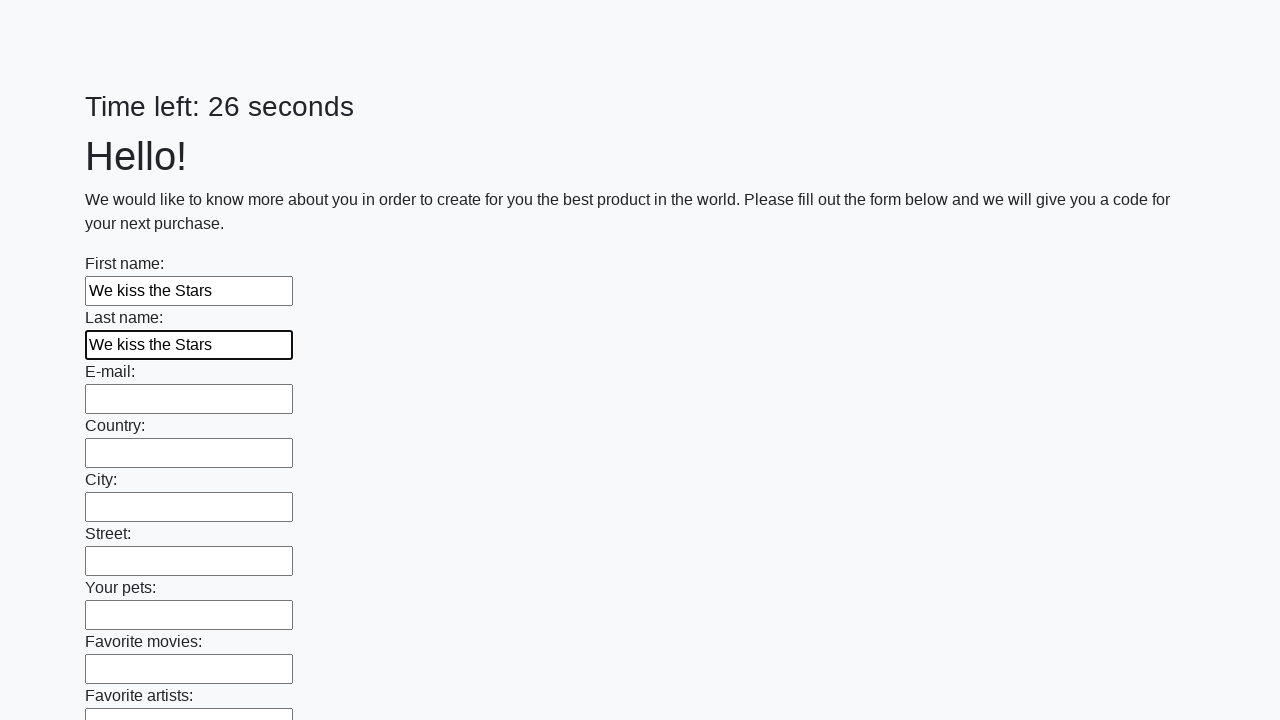

Filled an input field with 'We kiss the Stars' on input >> nth=2
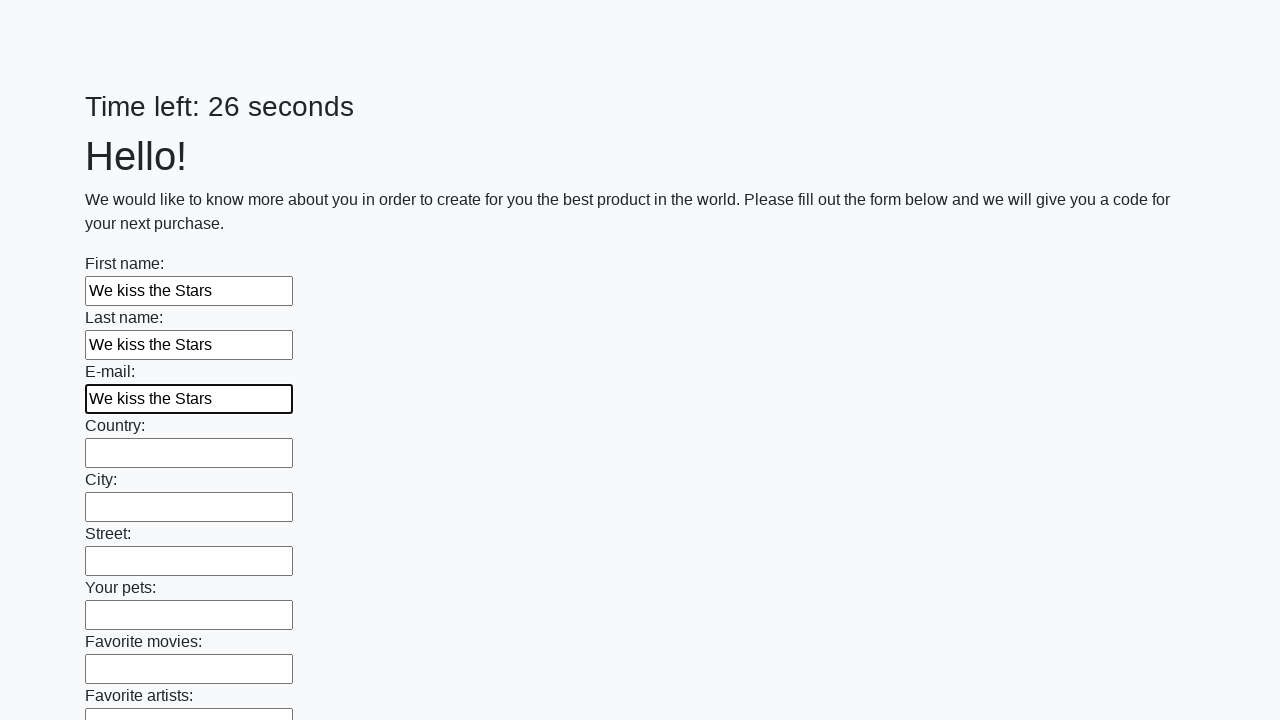

Filled an input field with 'We kiss the Stars' on input >> nth=3
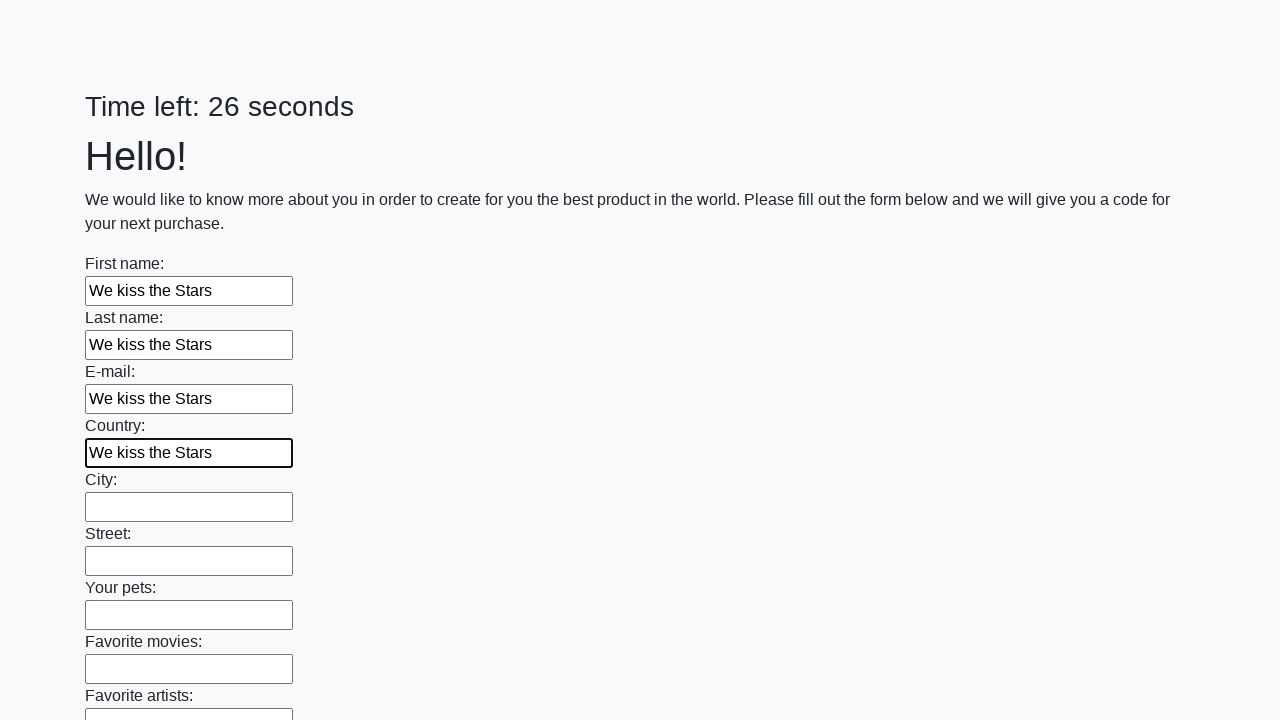

Filled an input field with 'We kiss the Stars' on input >> nth=4
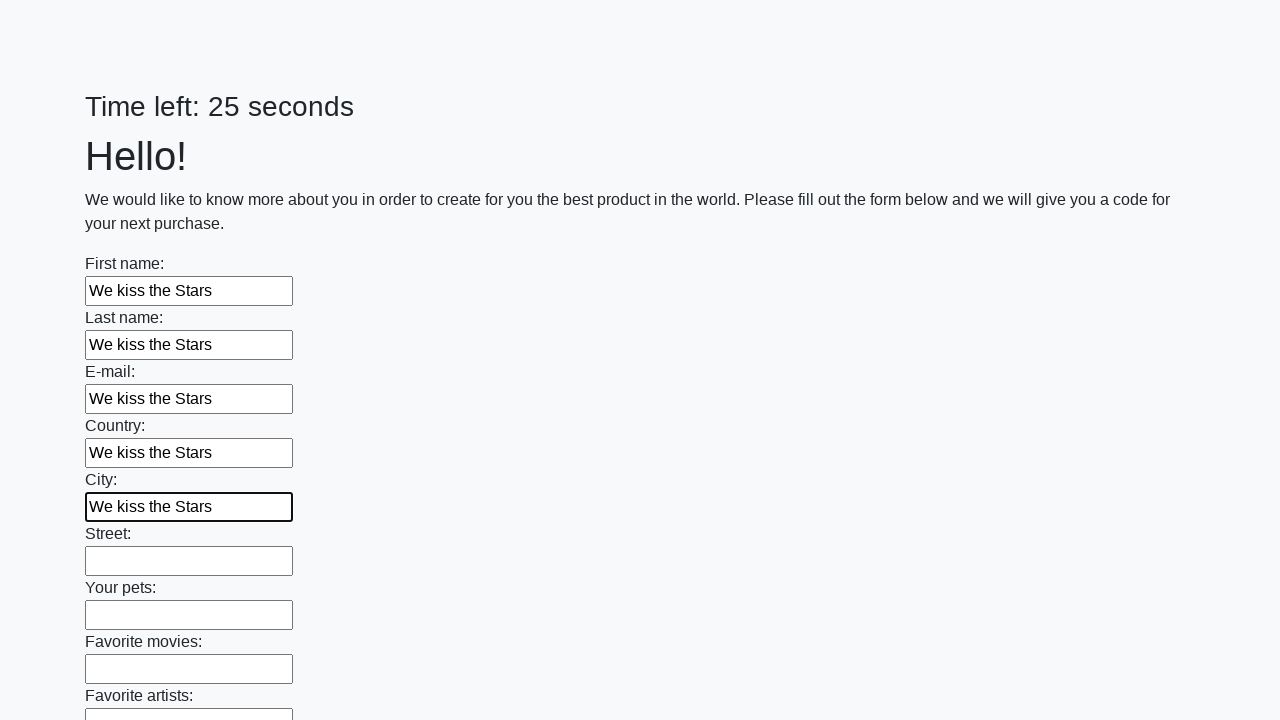

Filled an input field with 'We kiss the Stars' on input >> nth=5
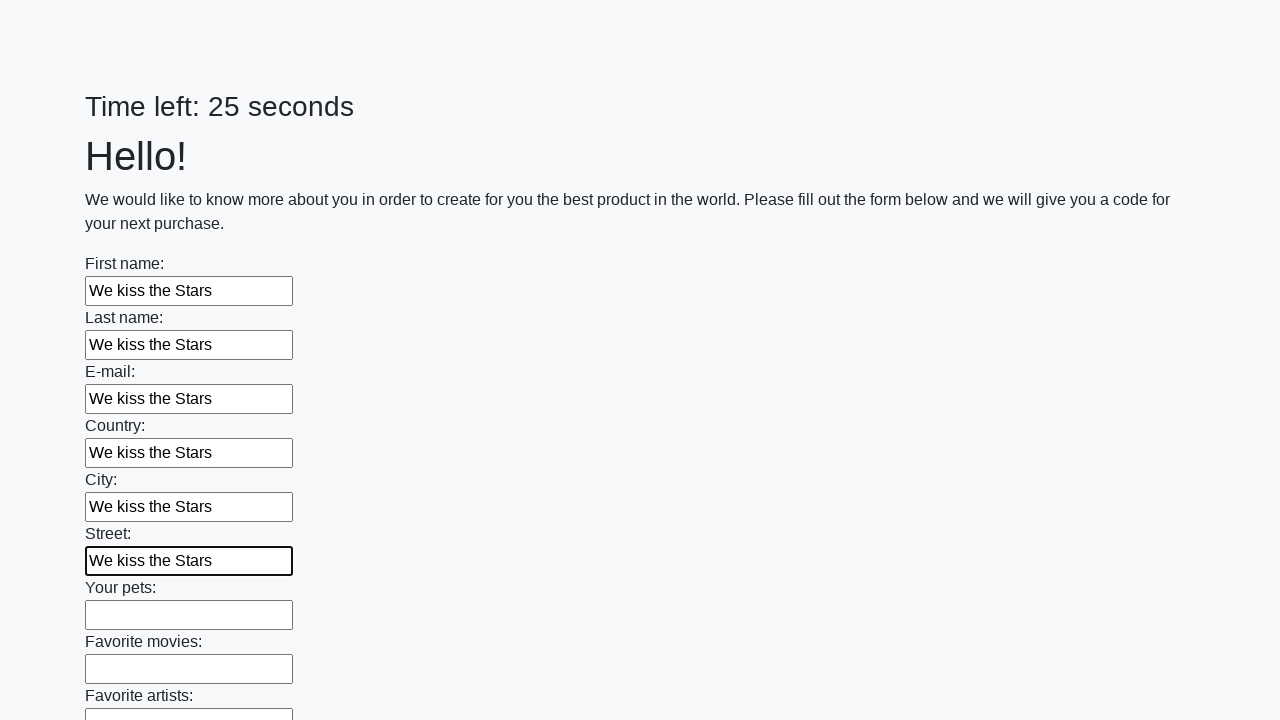

Filled an input field with 'We kiss the Stars' on input >> nth=6
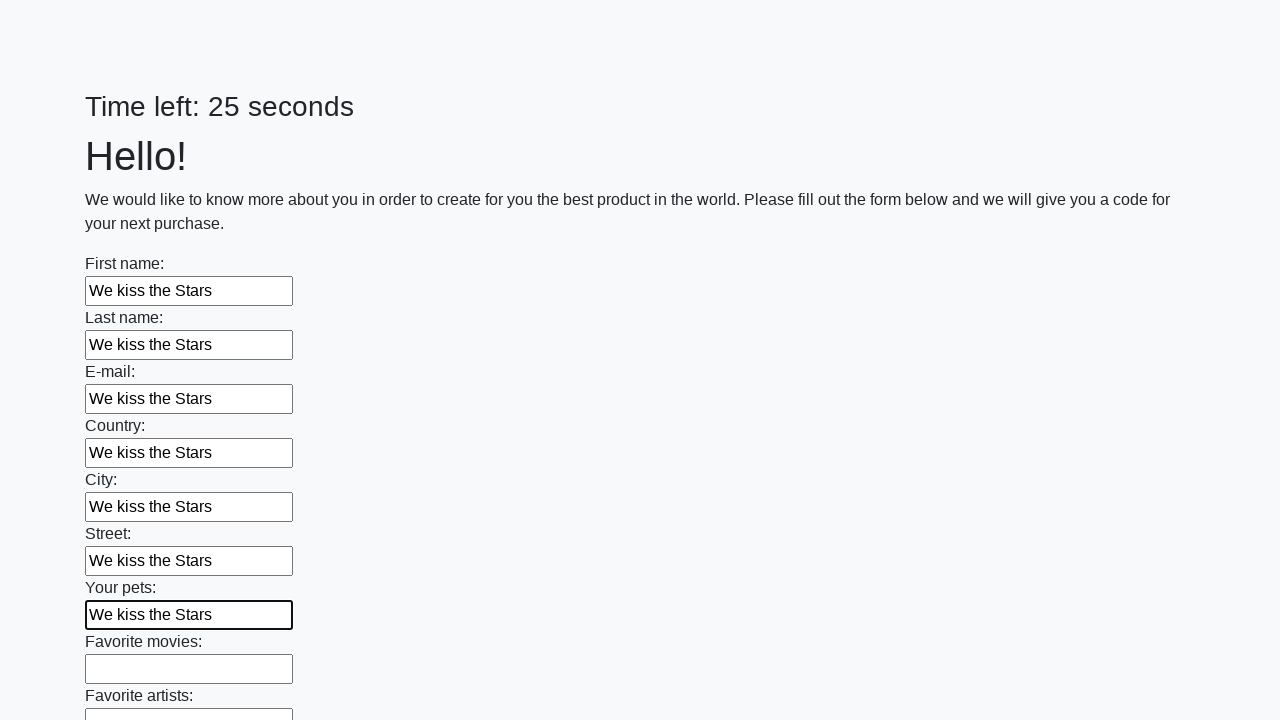

Filled an input field with 'We kiss the Stars' on input >> nth=7
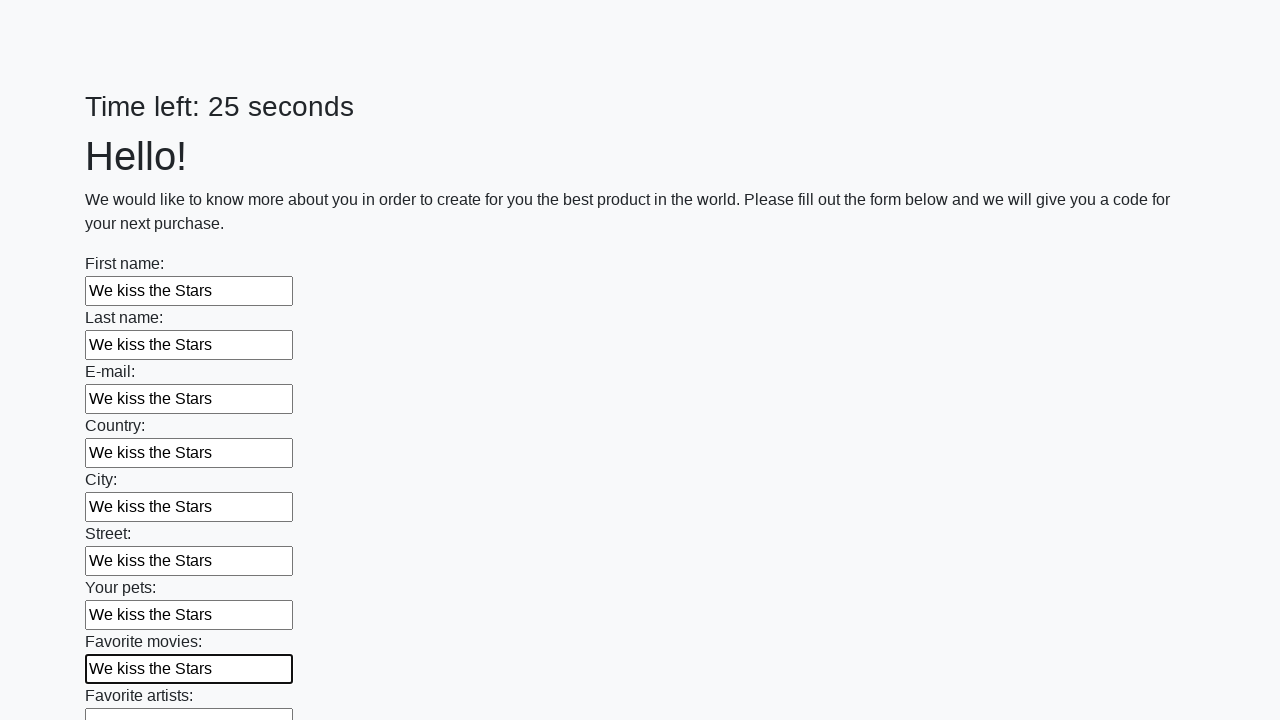

Filled an input field with 'We kiss the Stars' on input >> nth=8
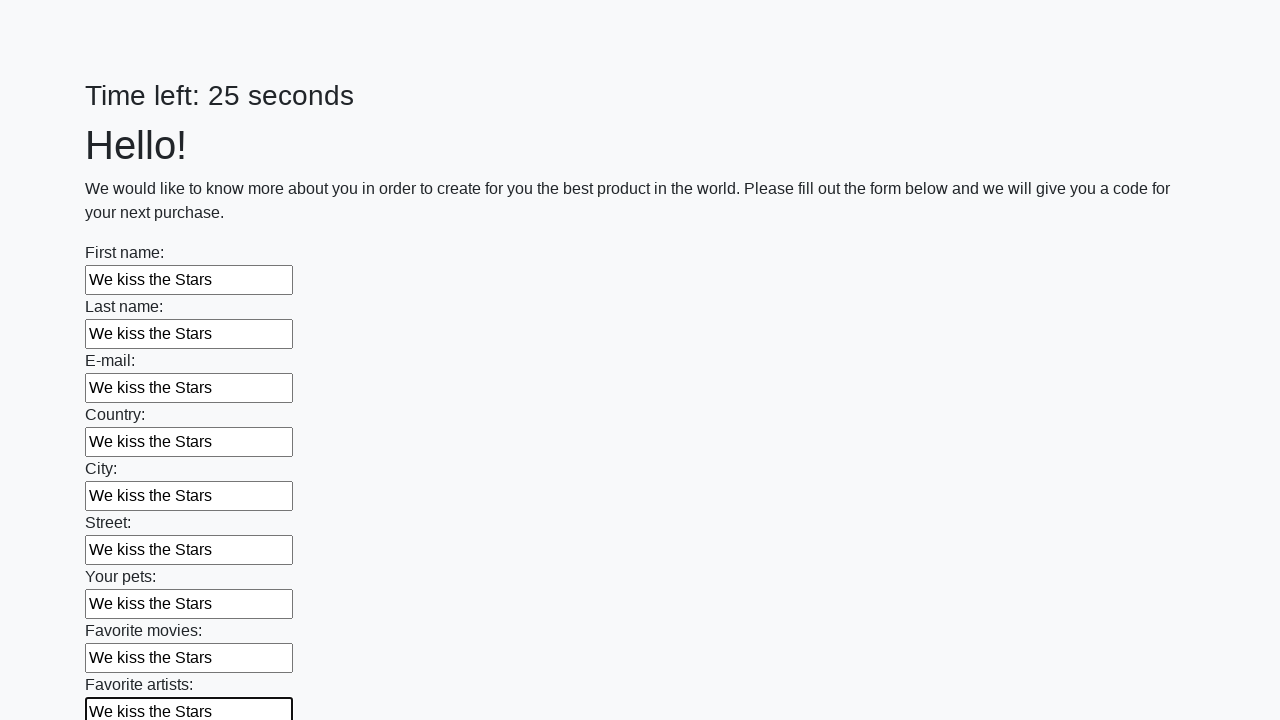

Filled an input field with 'We kiss the Stars' on input >> nth=9
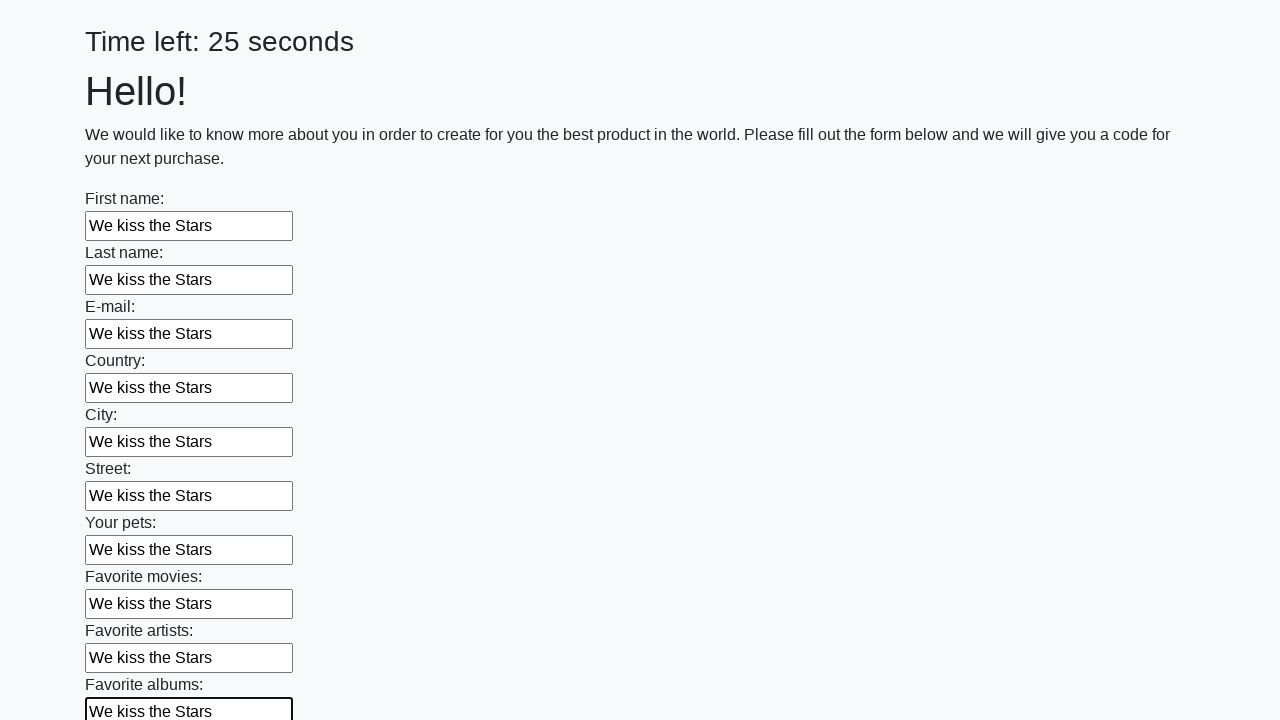

Filled an input field with 'We kiss the Stars' on input >> nth=10
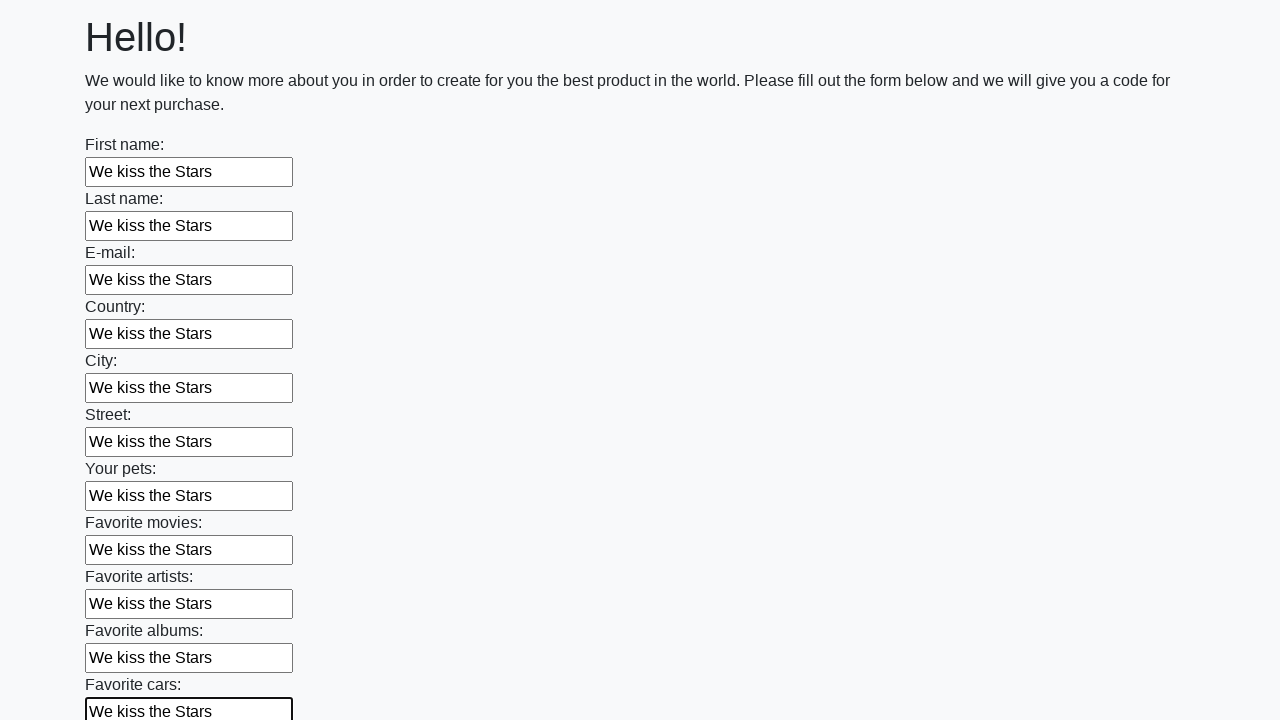

Filled an input field with 'We kiss the Stars' on input >> nth=11
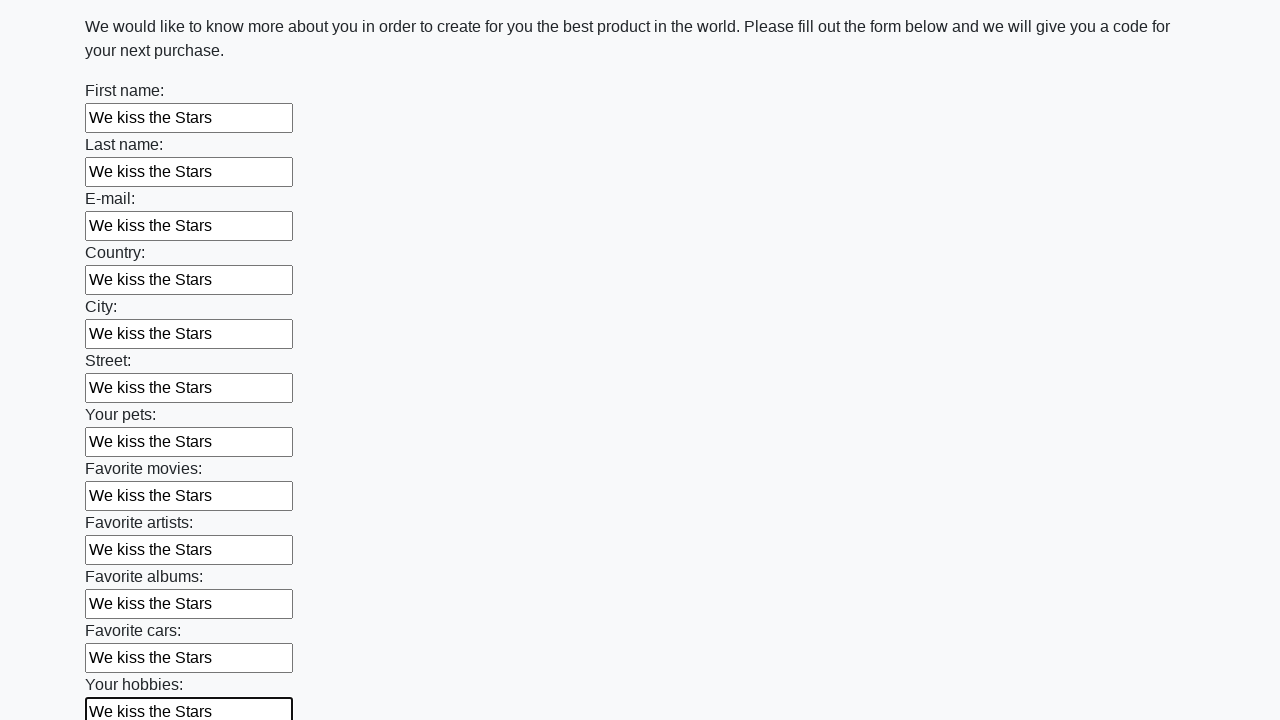

Filled an input field with 'We kiss the Stars' on input >> nth=12
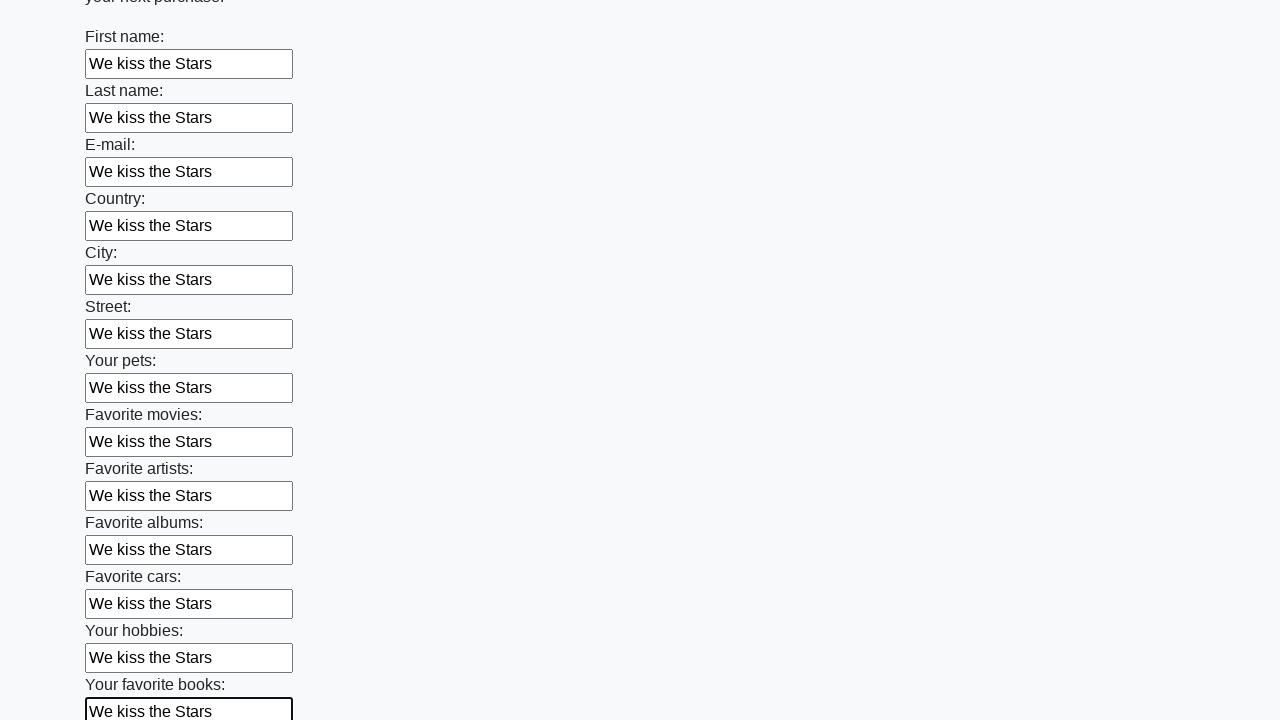

Filled an input field with 'We kiss the Stars' on input >> nth=13
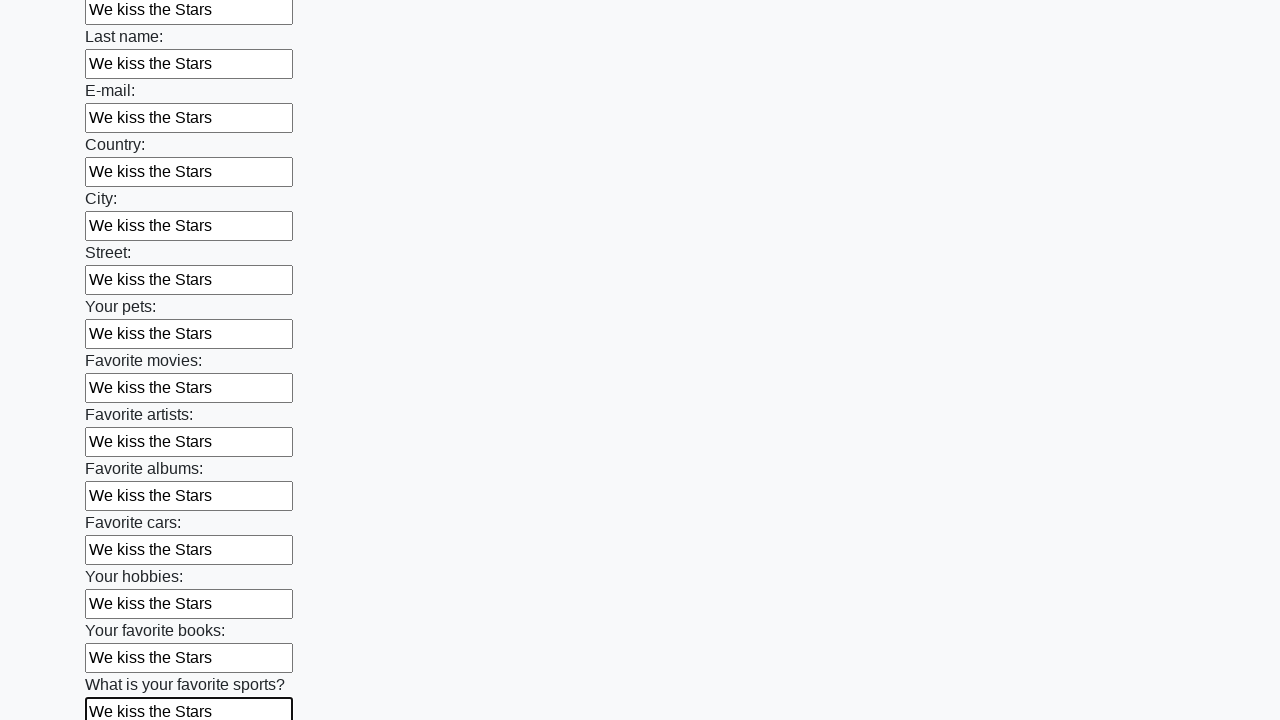

Filled an input field with 'We kiss the Stars' on input >> nth=14
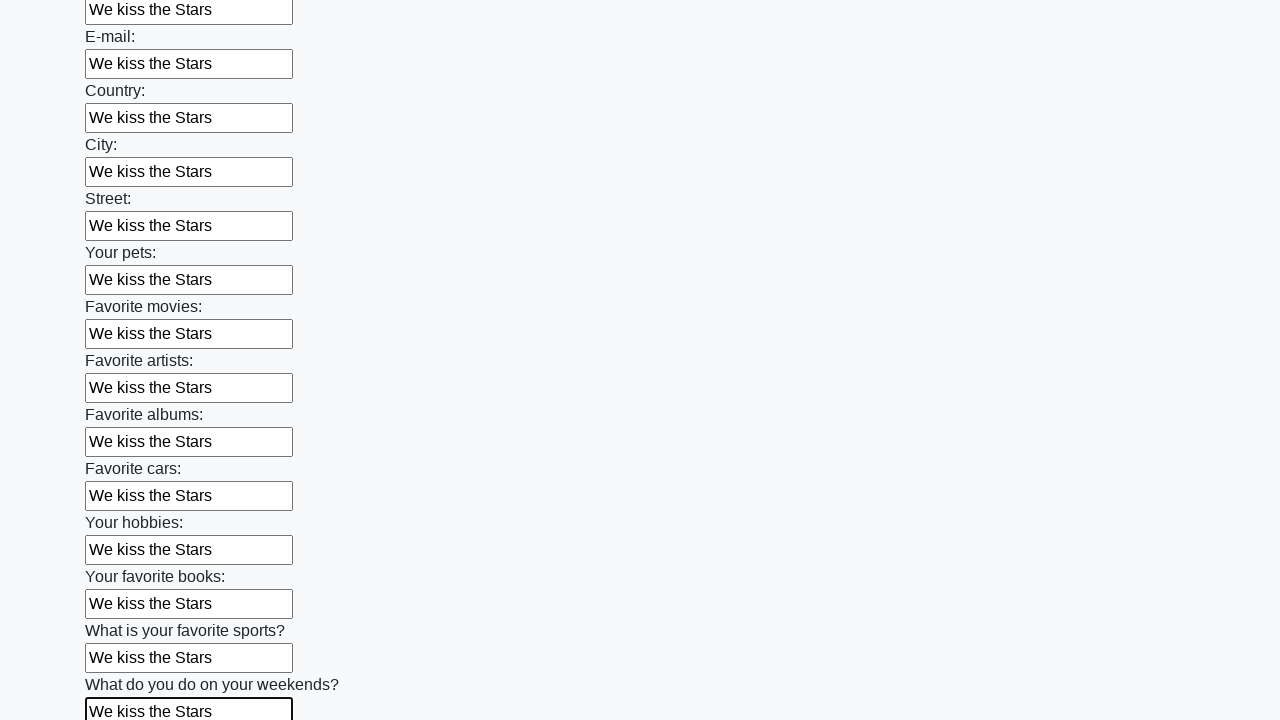

Filled an input field with 'We kiss the Stars' on input >> nth=15
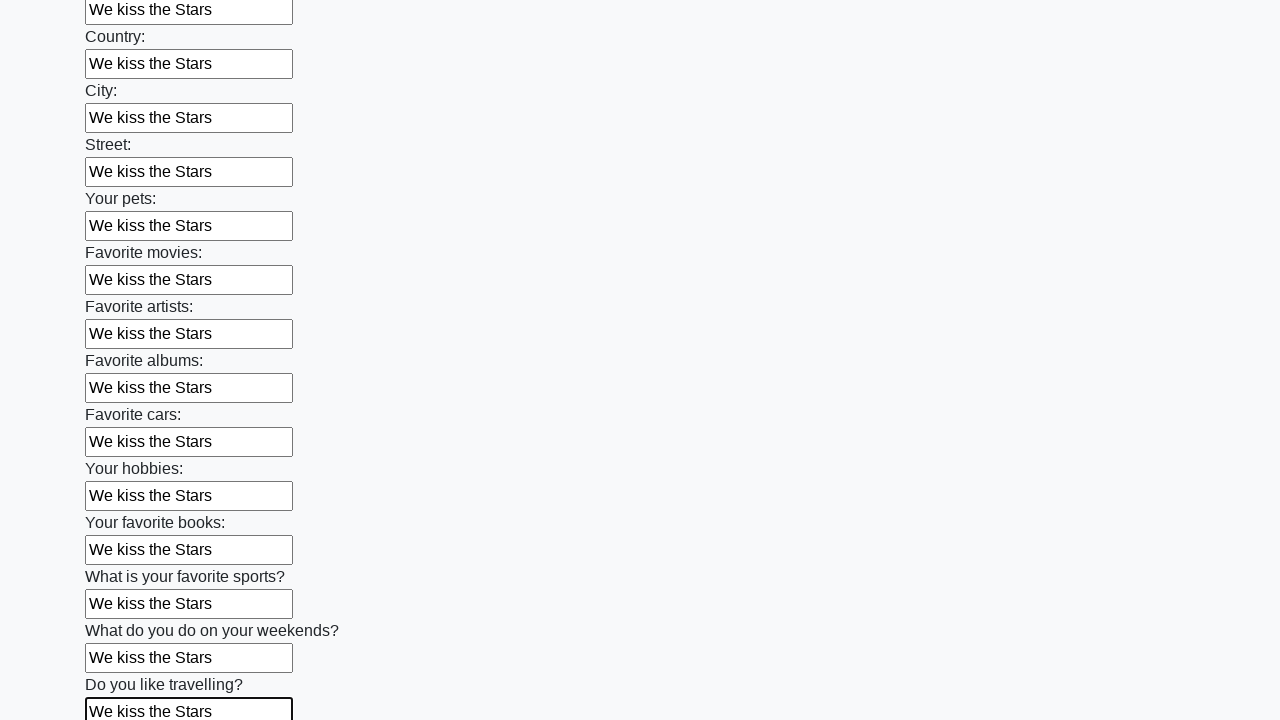

Filled an input field with 'We kiss the Stars' on input >> nth=16
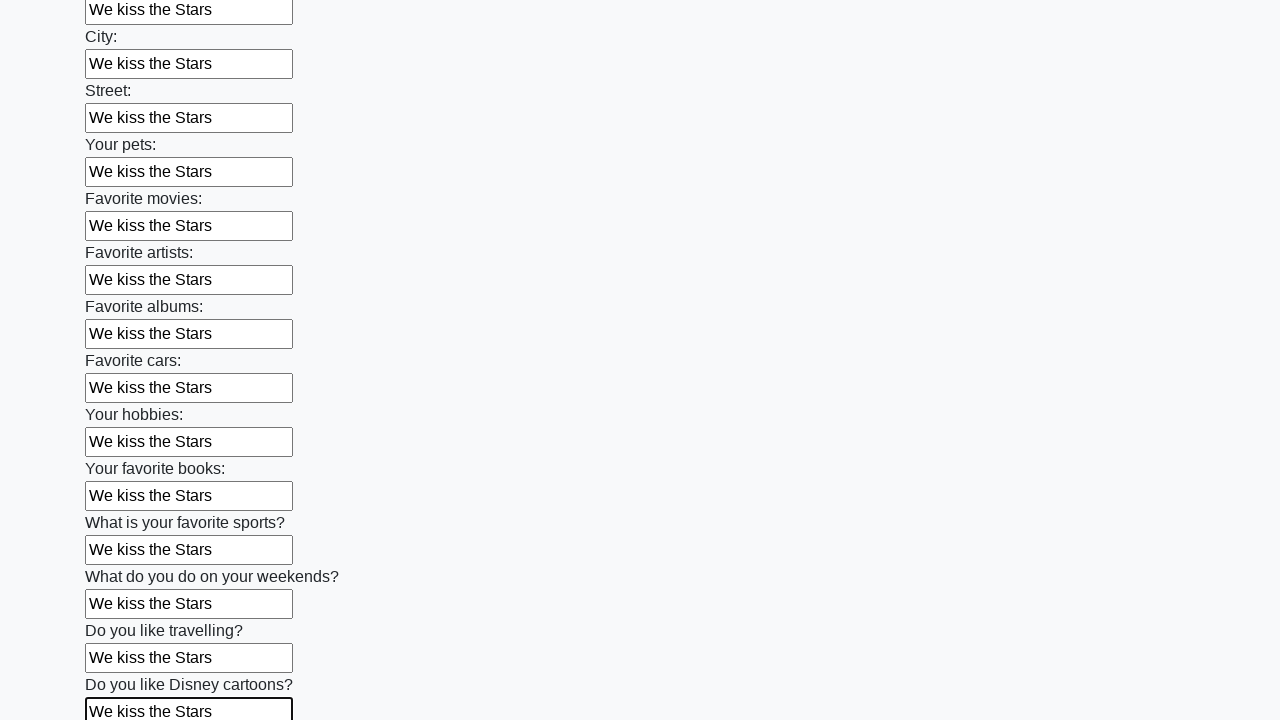

Filled an input field with 'We kiss the Stars' on input >> nth=17
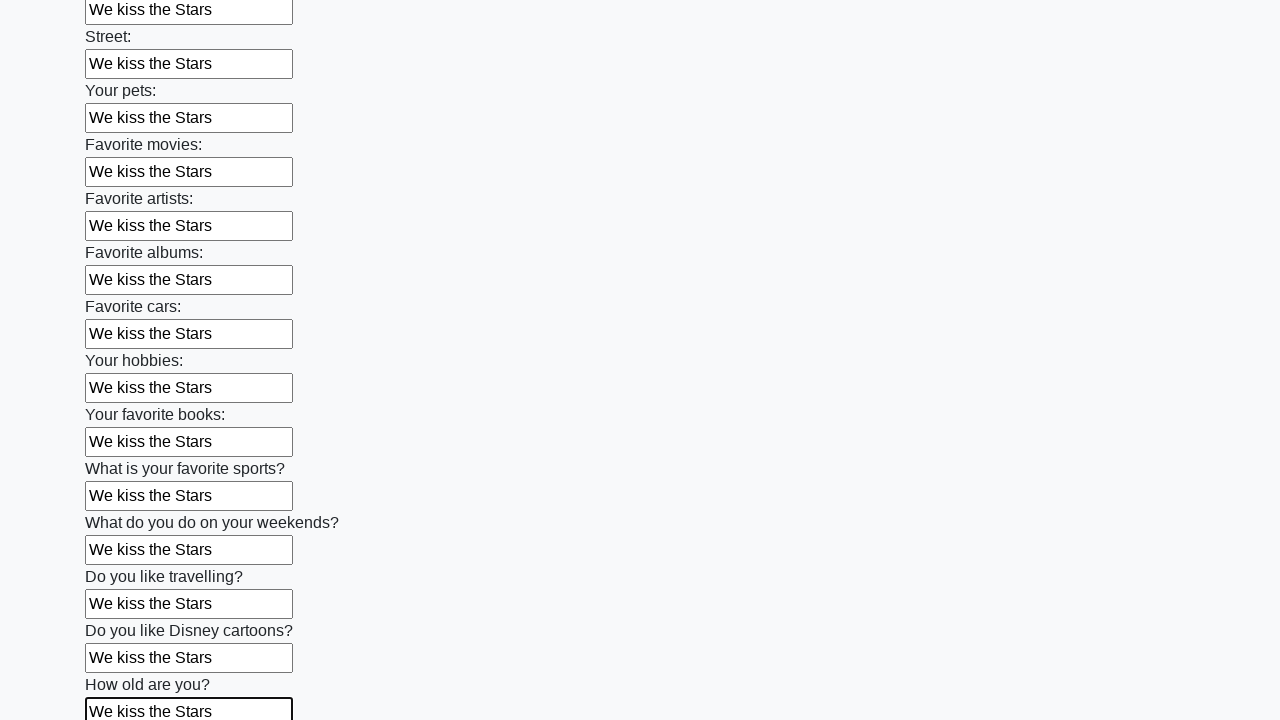

Filled an input field with 'We kiss the Stars' on input >> nth=18
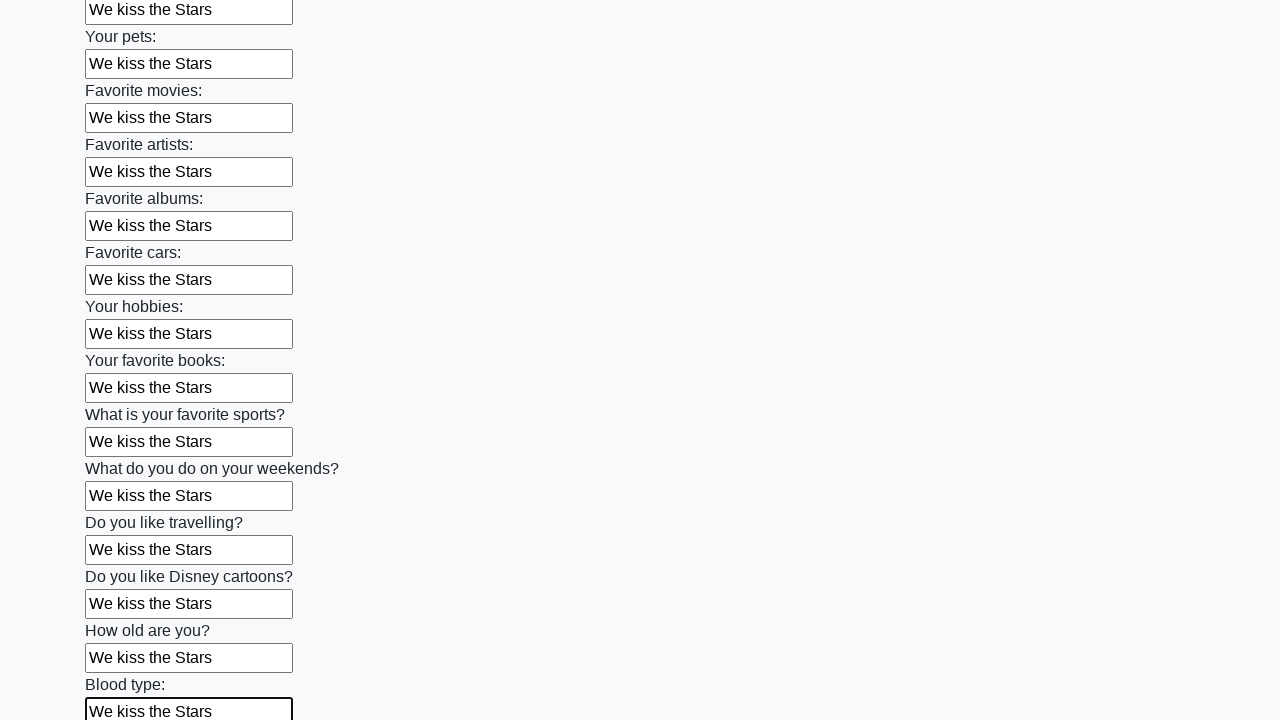

Filled an input field with 'We kiss the Stars' on input >> nth=19
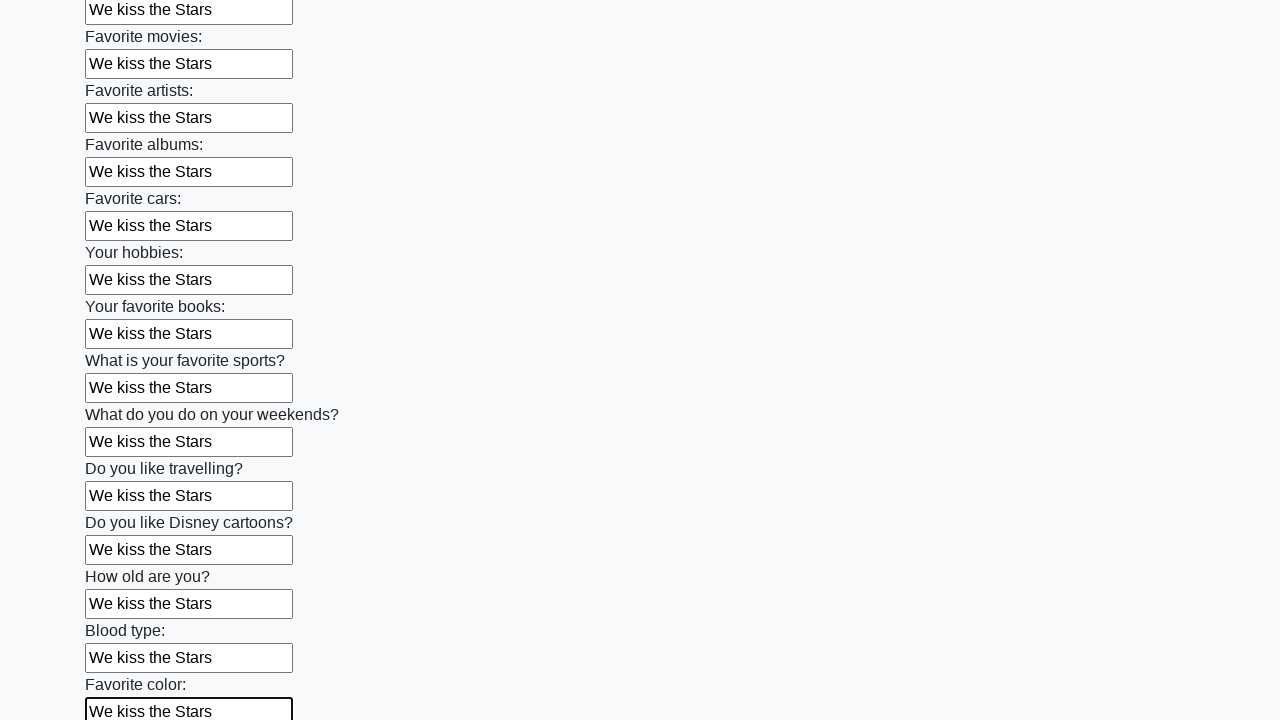

Filled an input field with 'We kiss the Stars' on input >> nth=20
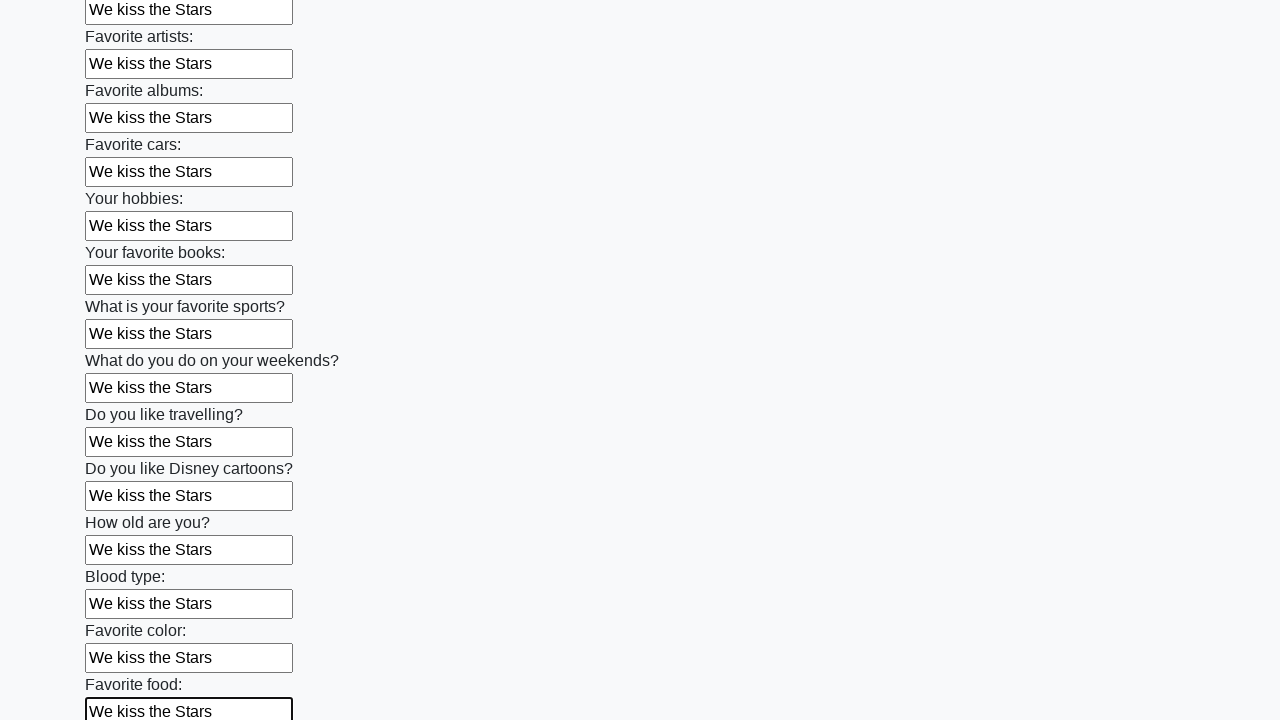

Filled an input field with 'We kiss the Stars' on input >> nth=21
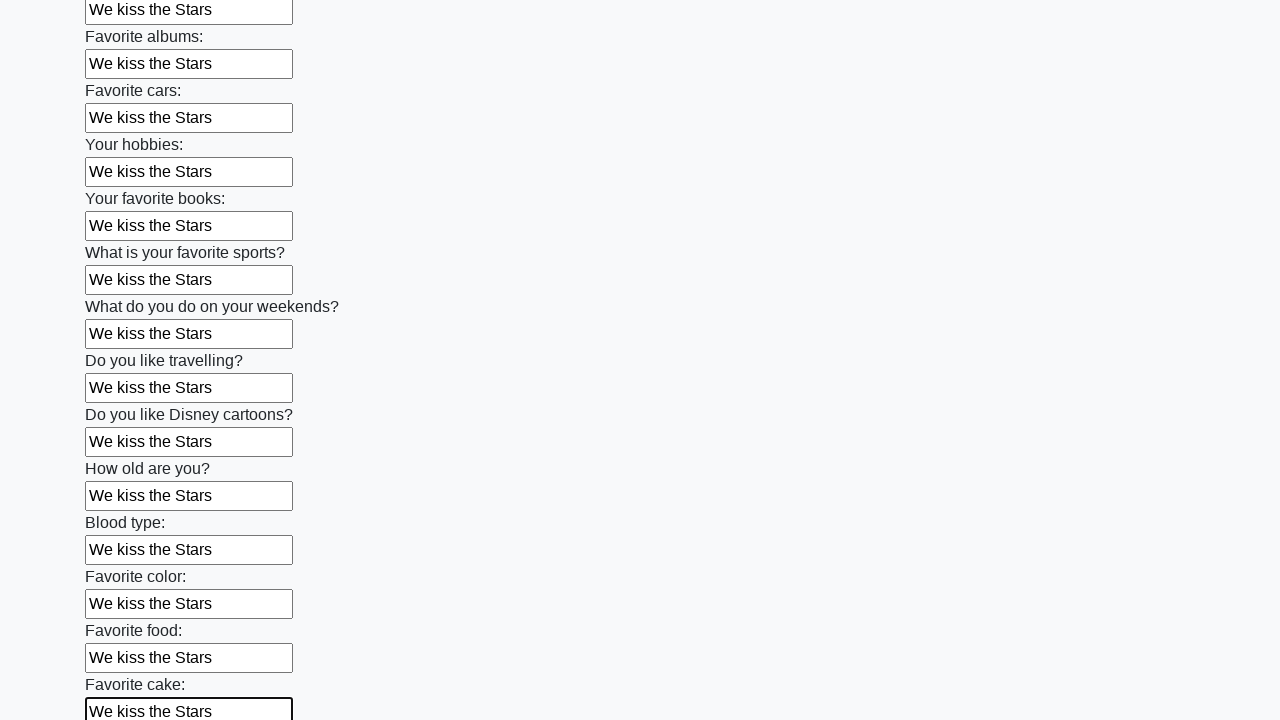

Filled an input field with 'We kiss the Stars' on input >> nth=22
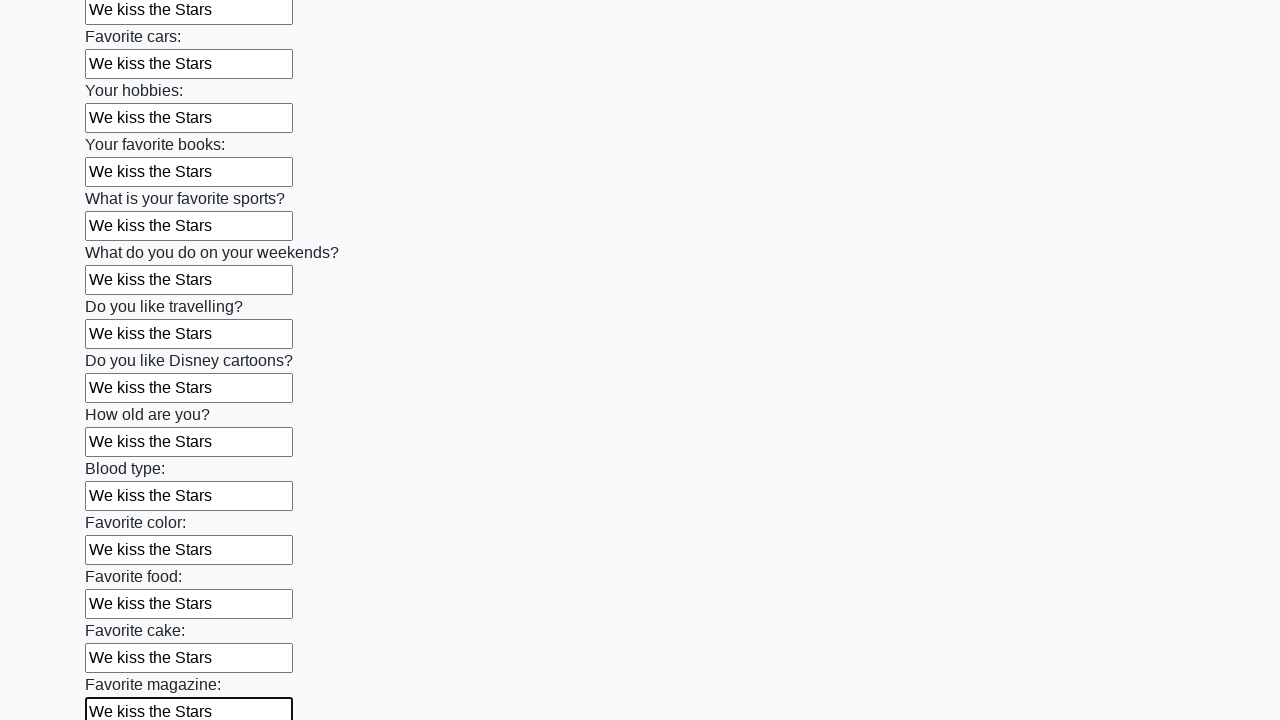

Filled an input field with 'We kiss the Stars' on input >> nth=23
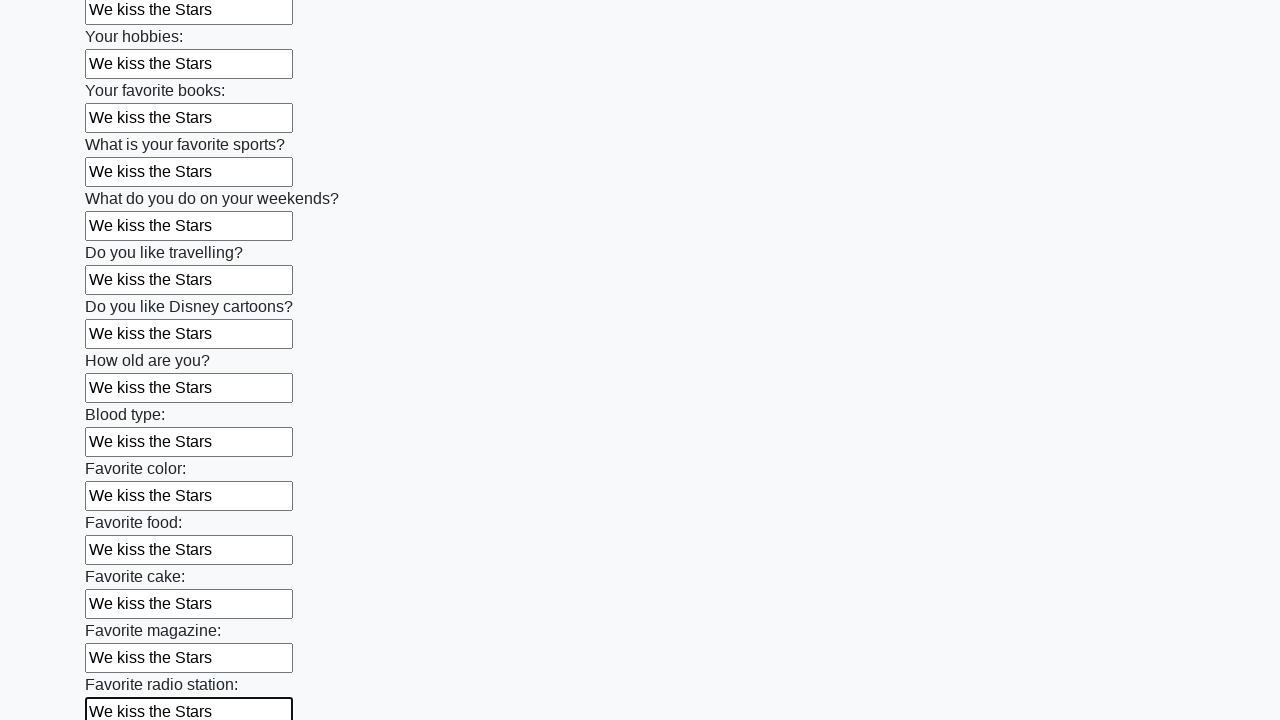

Filled an input field with 'We kiss the Stars' on input >> nth=24
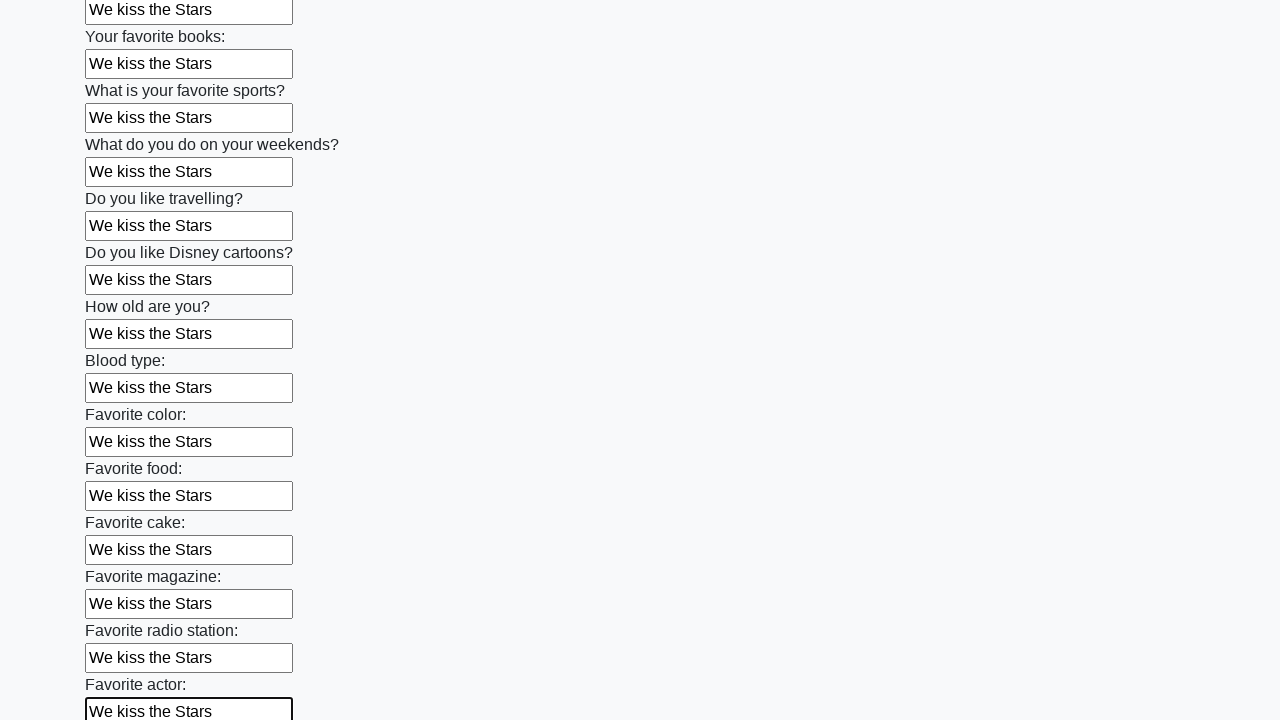

Filled an input field with 'We kiss the Stars' on input >> nth=25
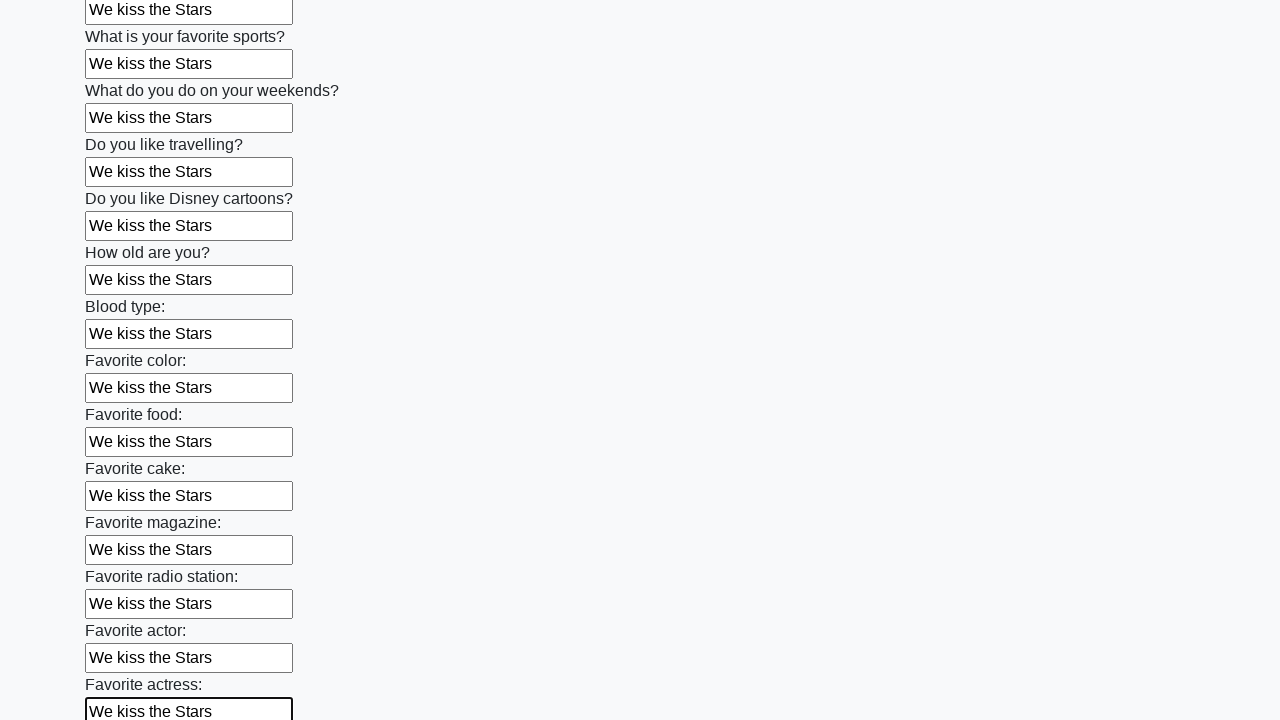

Filled an input field with 'We kiss the Stars' on input >> nth=26
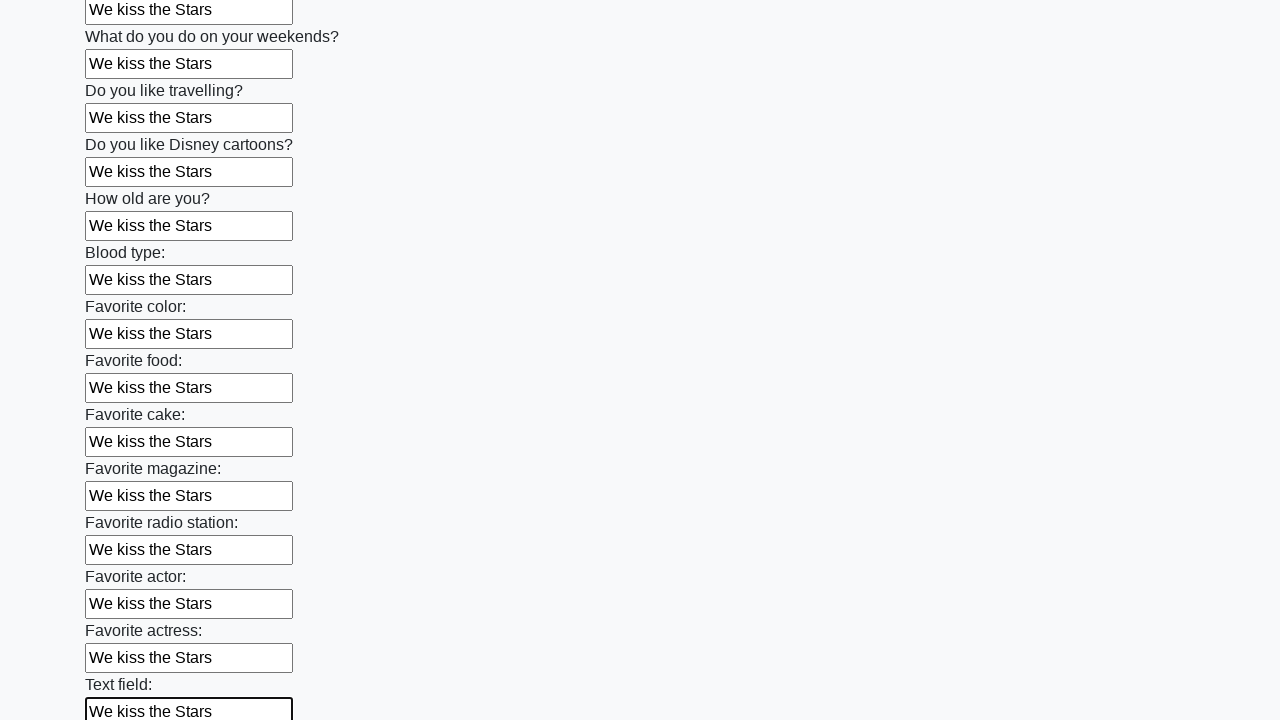

Filled an input field with 'We kiss the Stars' on input >> nth=27
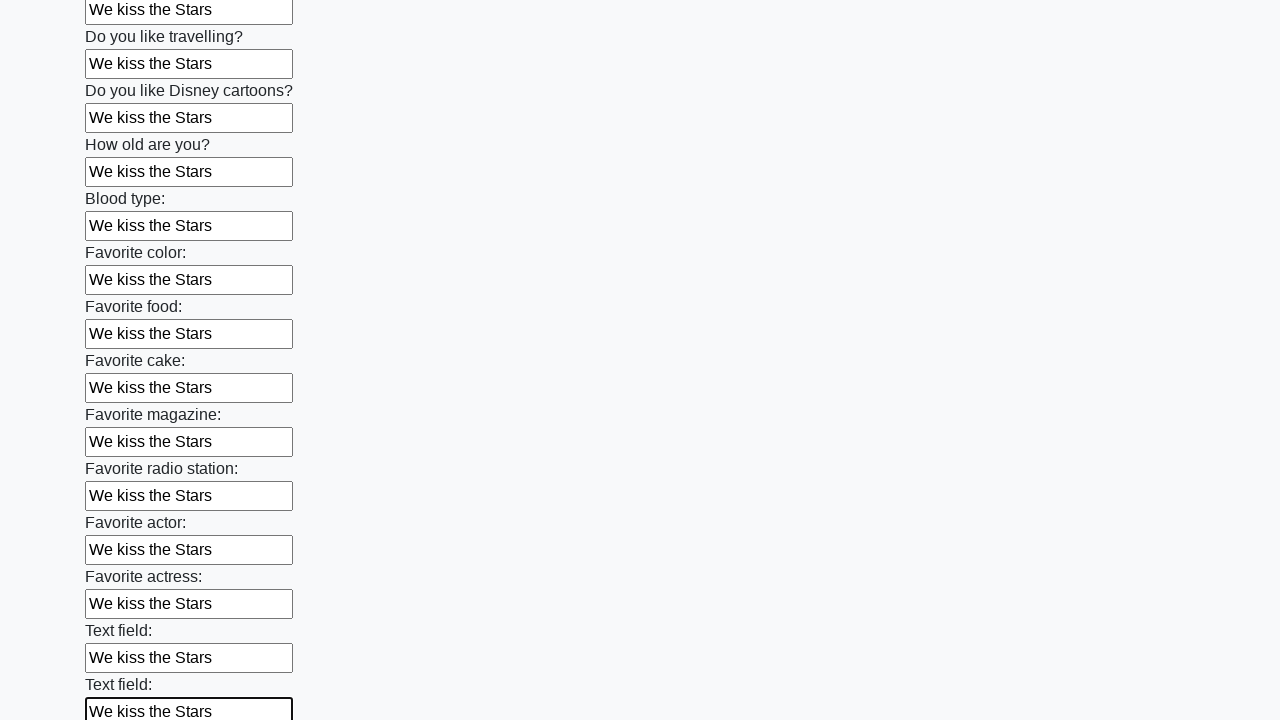

Filled an input field with 'We kiss the Stars' on input >> nth=28
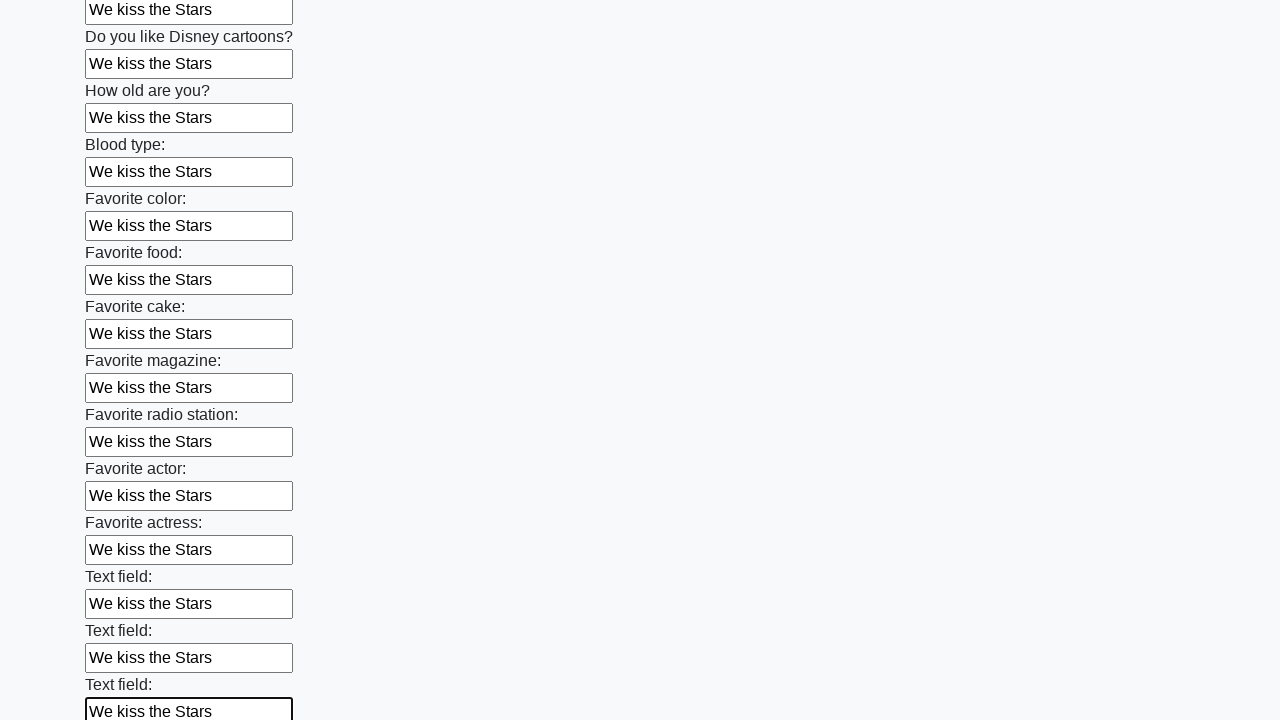

Filled an input field with 'We kiss the Stars' on input >> nth=29
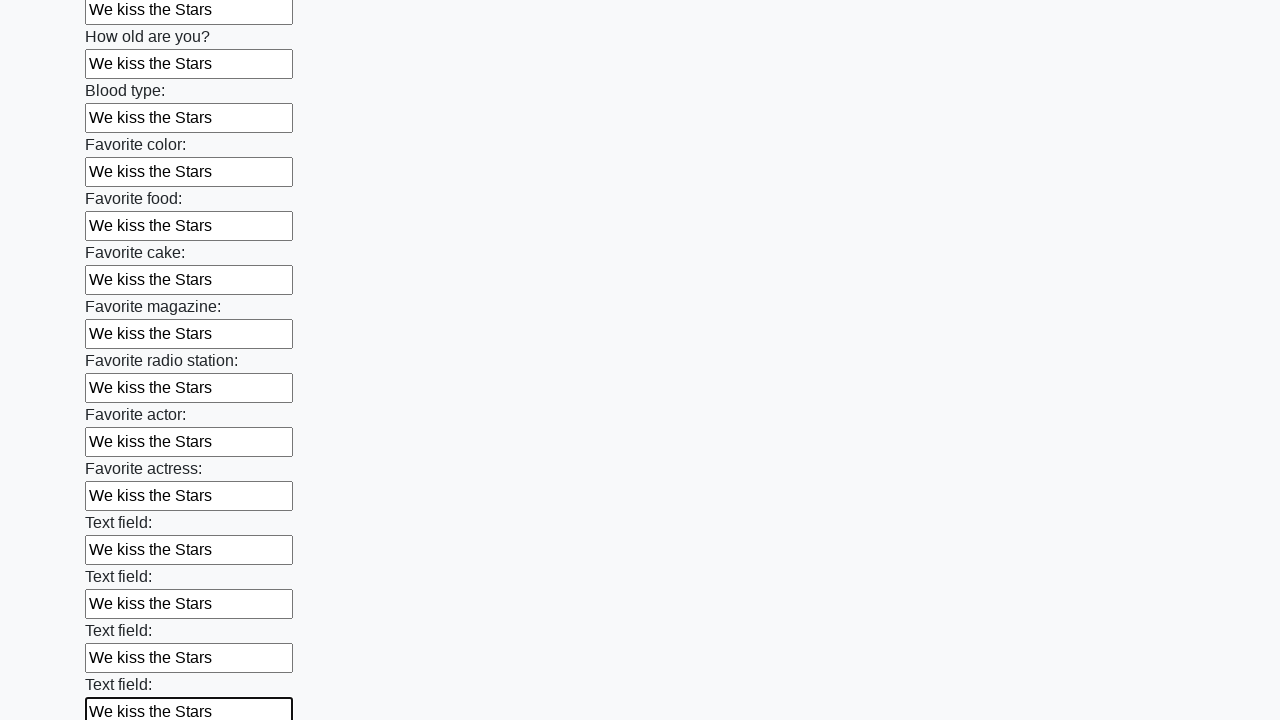

Filled an input field with 'We kiss the Stars' on input >> nth=30
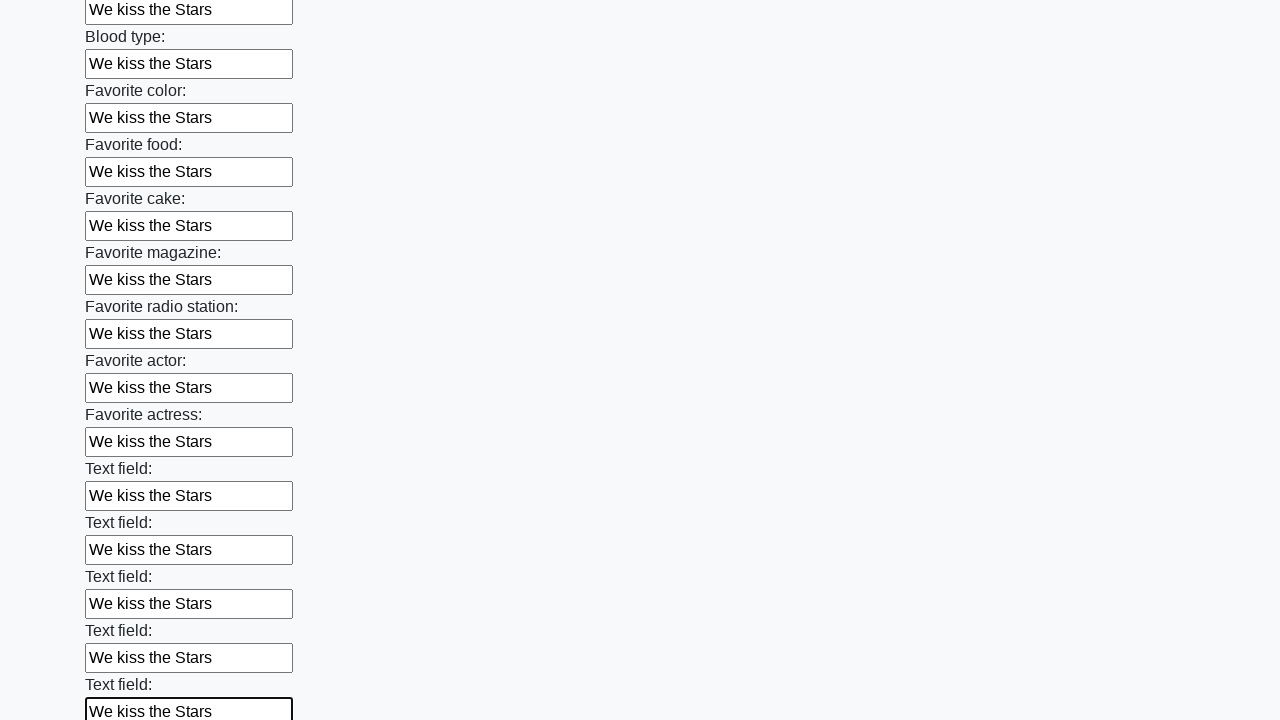

Filled an input field with 'We kiss the Stars' on input >> nth=31
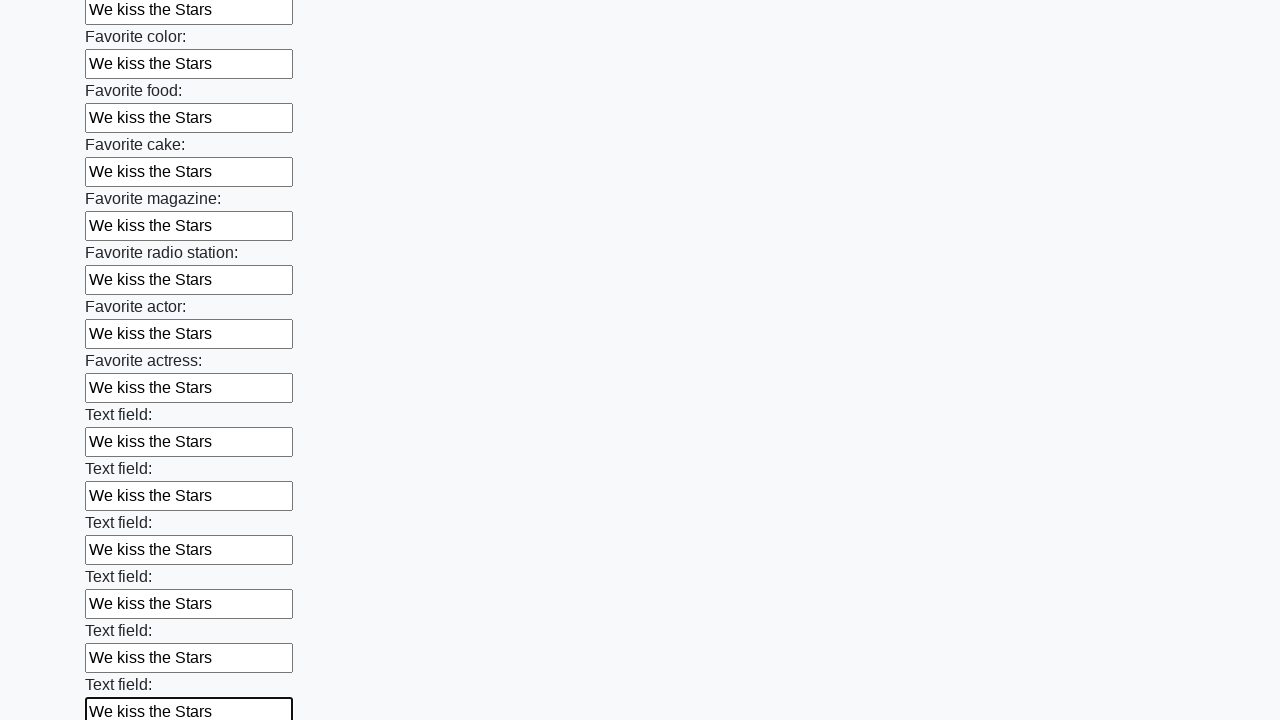

Filled an input field with 'We kiss the Stars' on input >> nth=32
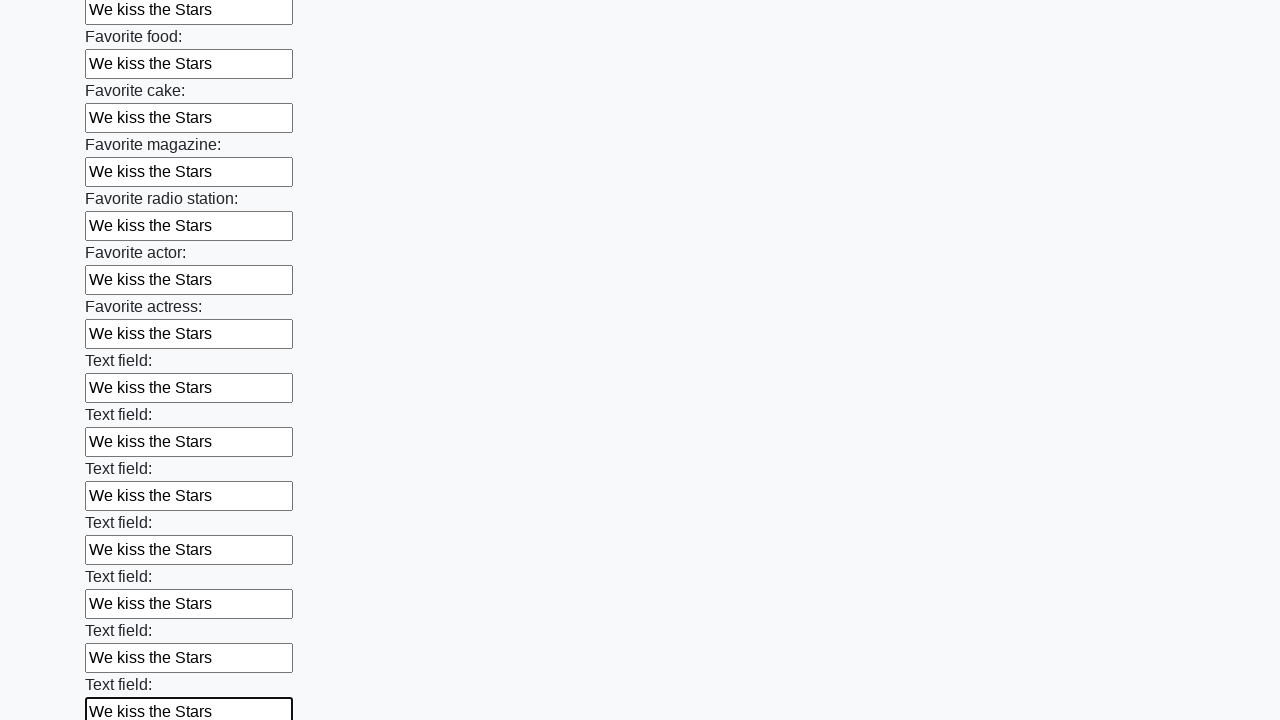

Filled an input field with 'We kiss the Stars' on input >> nth=33
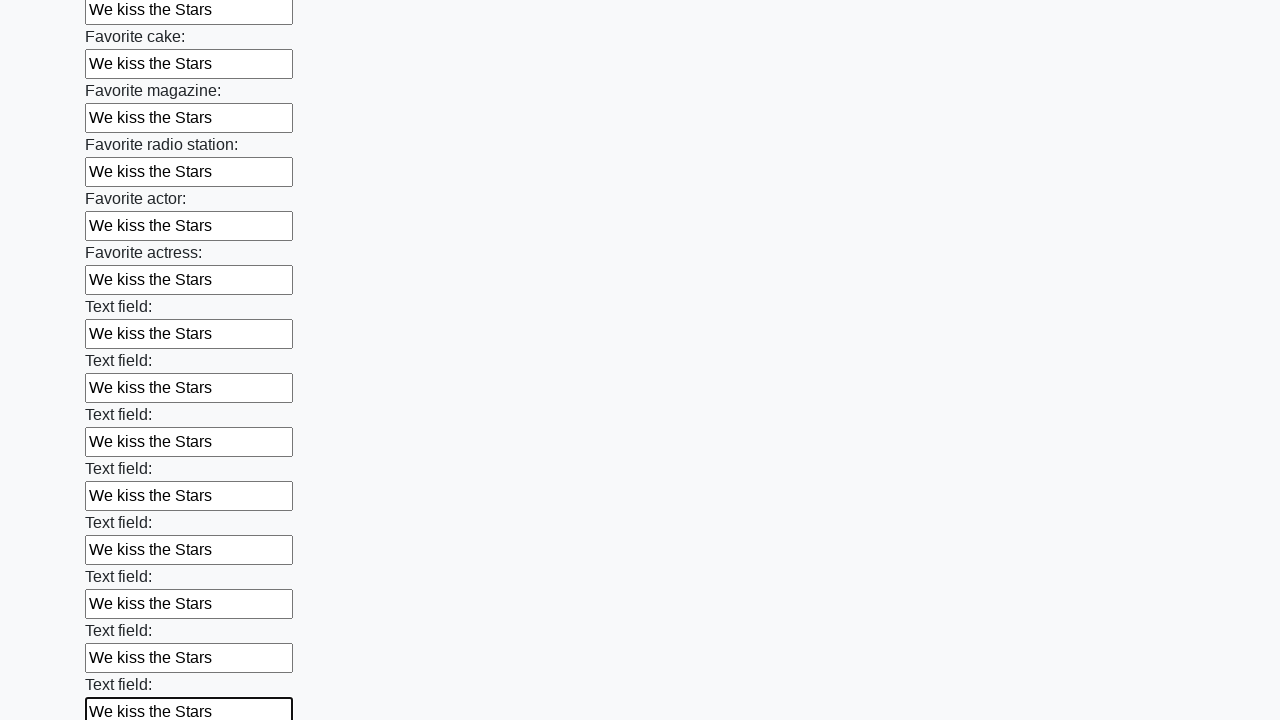

Filled an input field with 'We kiss the Stars' on input >> nth=34
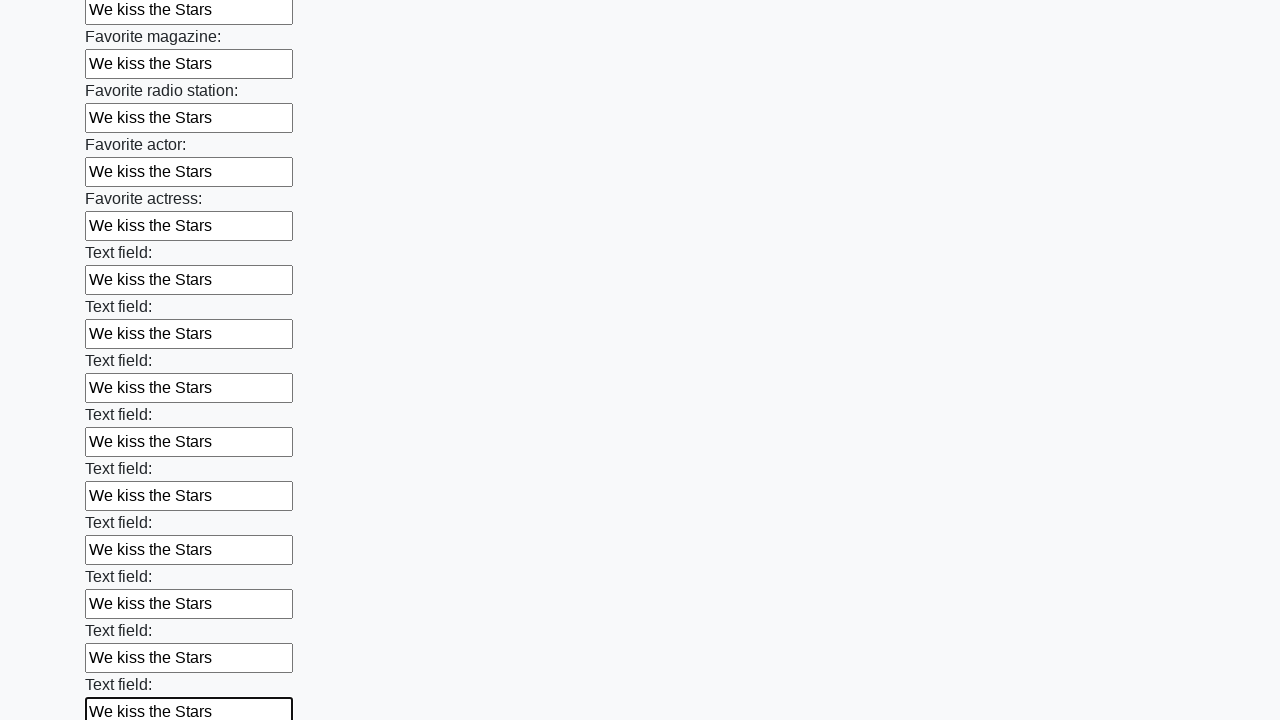

Filled an input field with 'We kiss the Stars' on input >> nth=35
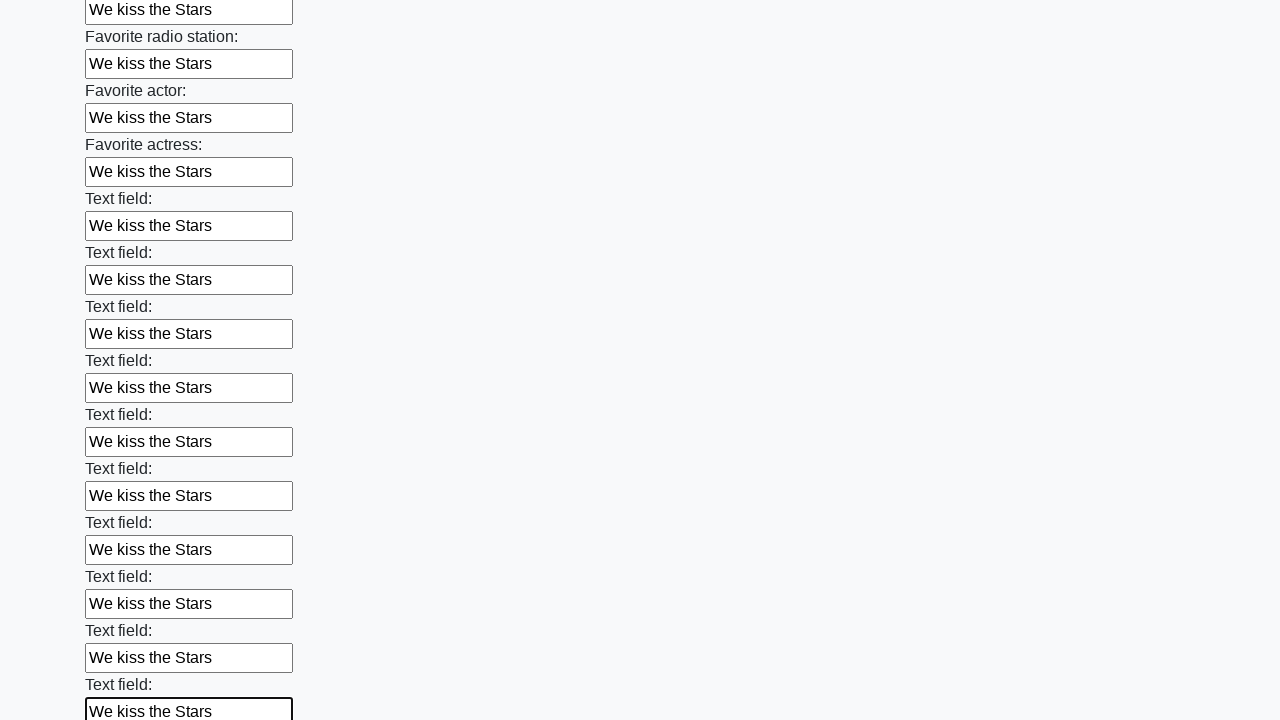

Filled an input field with 'We kiss the Stars' on input >> nth=36
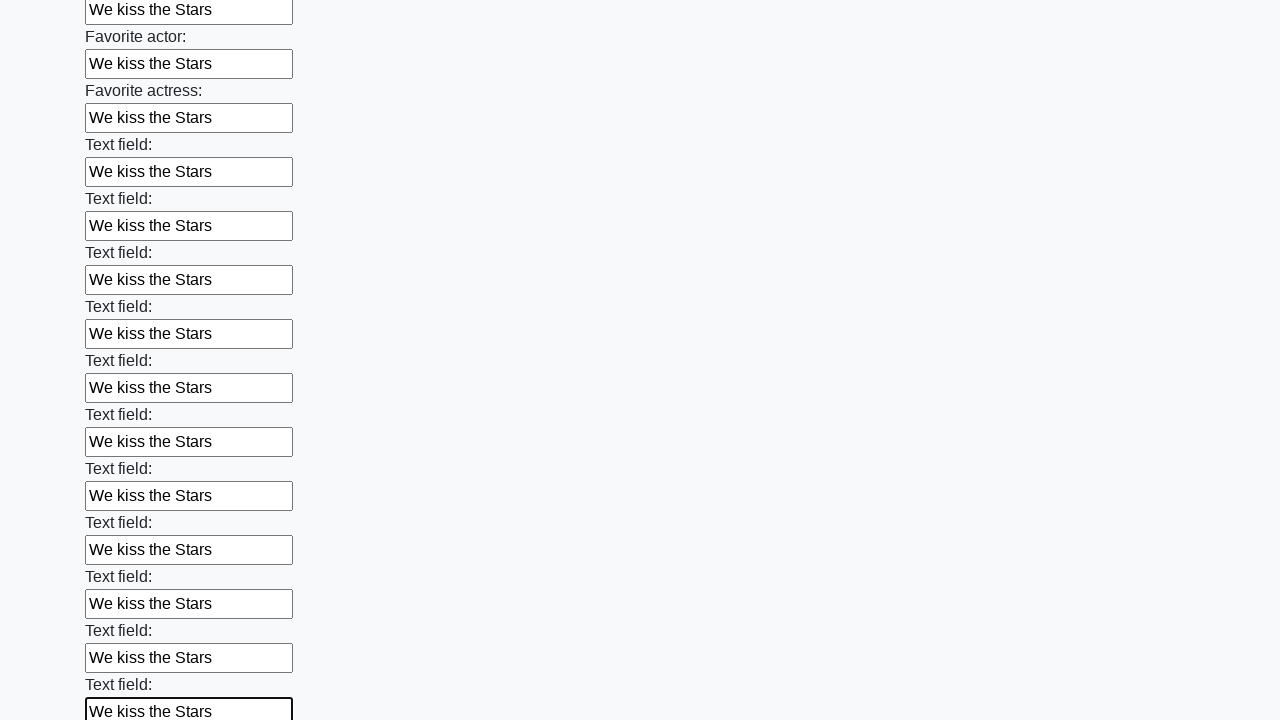

Filled an input field with 'We kiss the Stars' on input >> nth=37
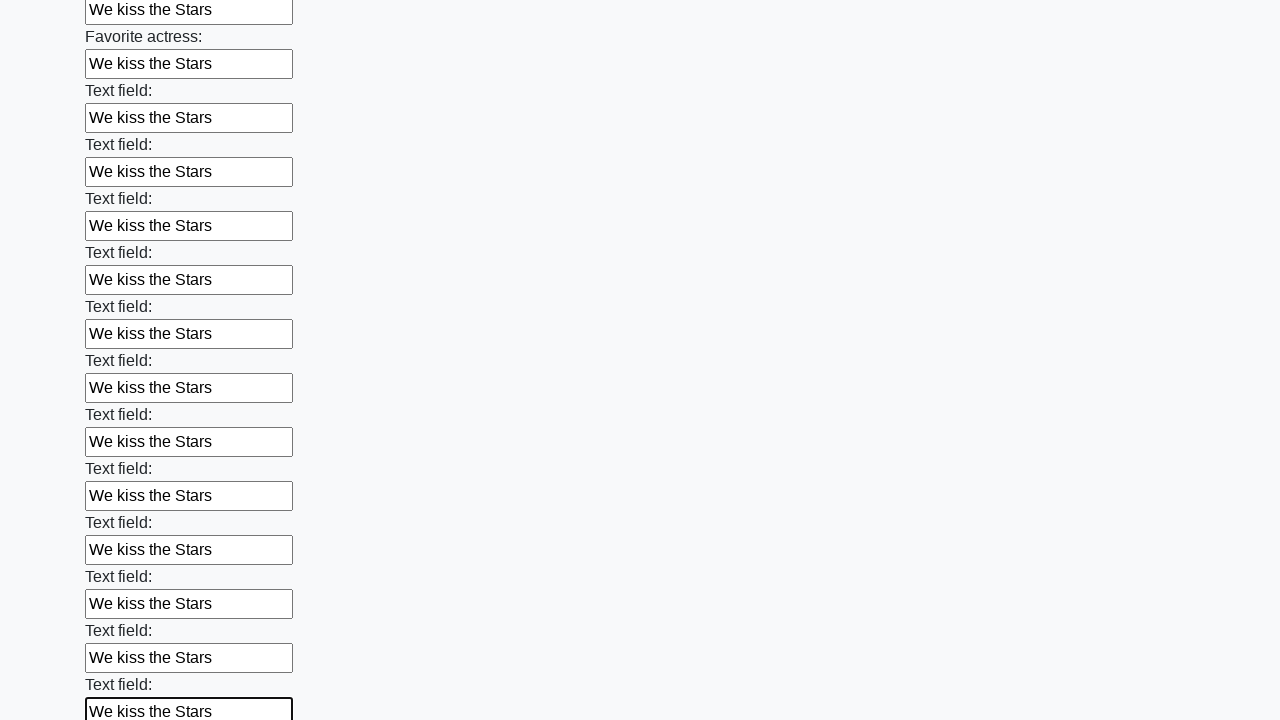

Filled an input field with 'We kiss the Stars' on input >> nth=38
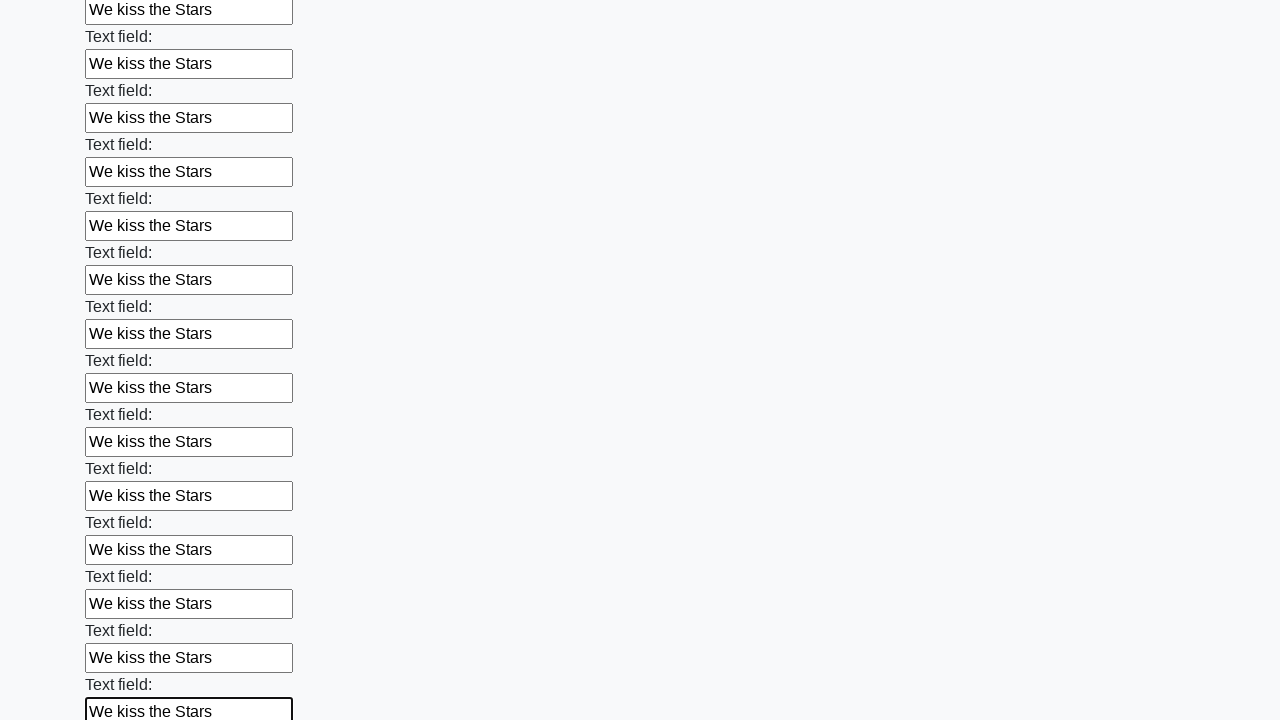

Filled an input field with 'We kiss the Stars' on input >> nth=39
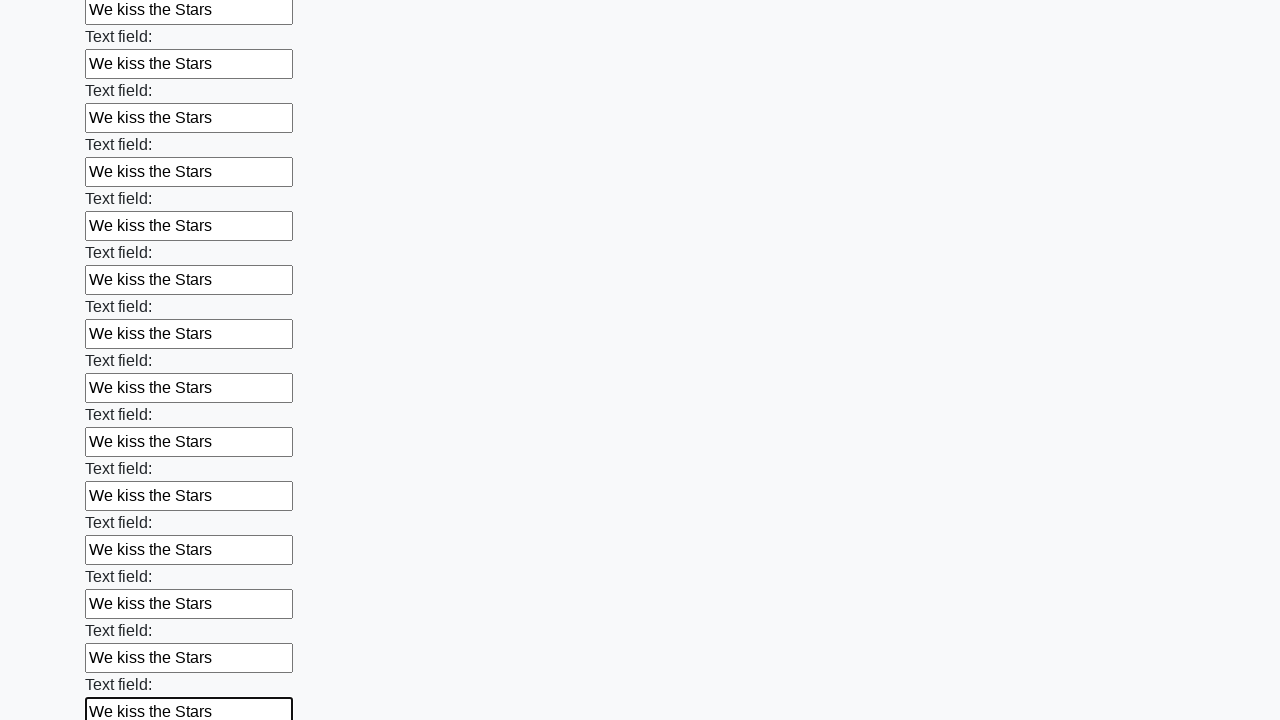

Filled an input field with 'We kiss the Stars' on input >> nth=40
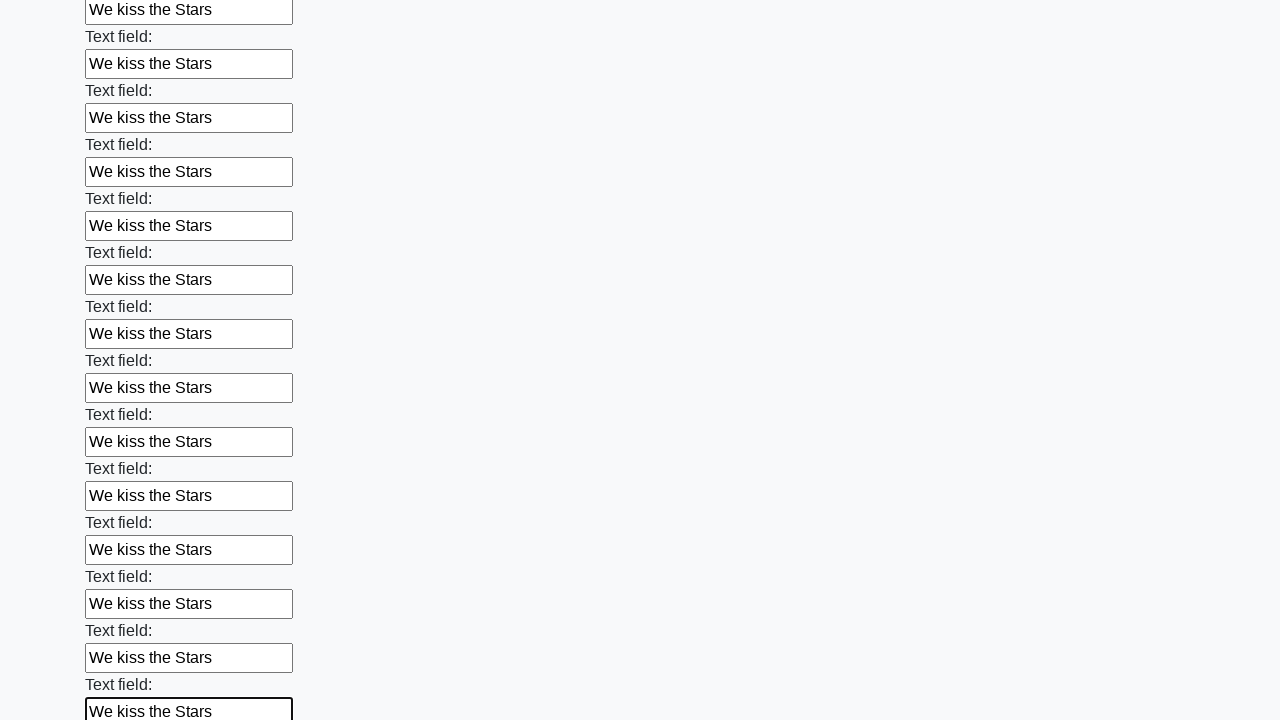

Filled an input field with 'We kiss the Stars' on input >> nth=41
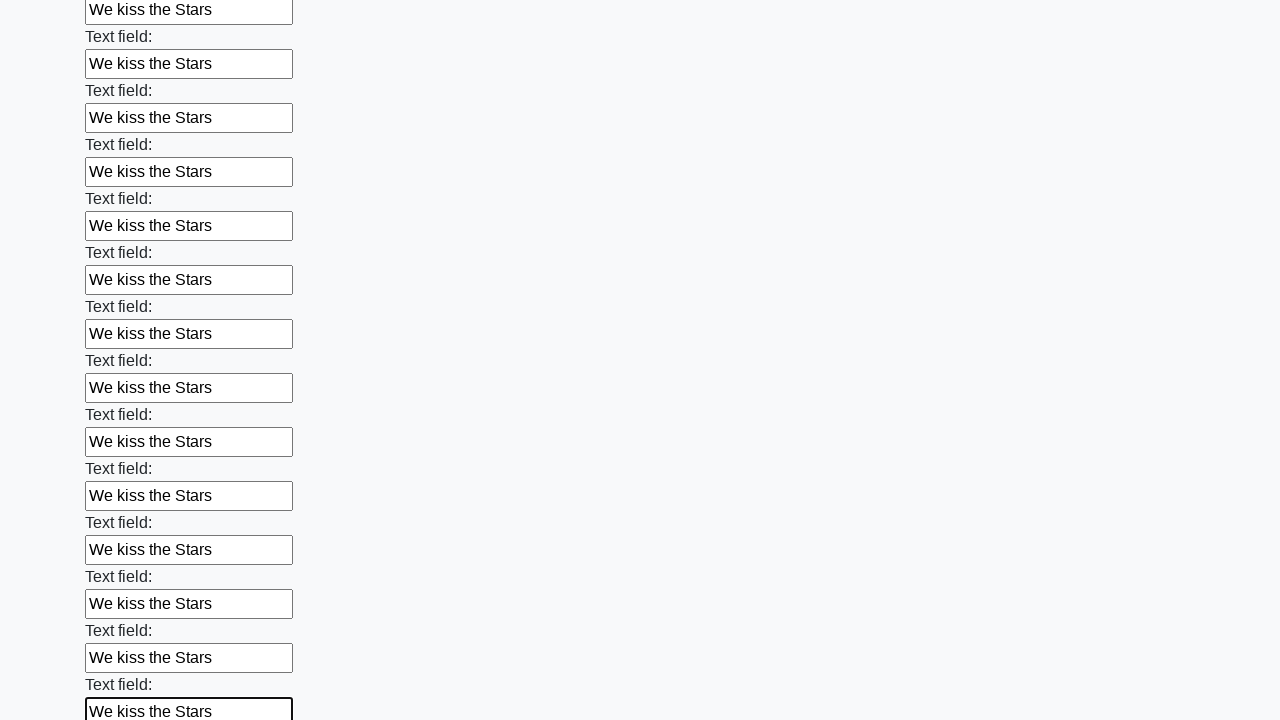

Filled an input field with 'We kiss the Stars' on input >> nth=42
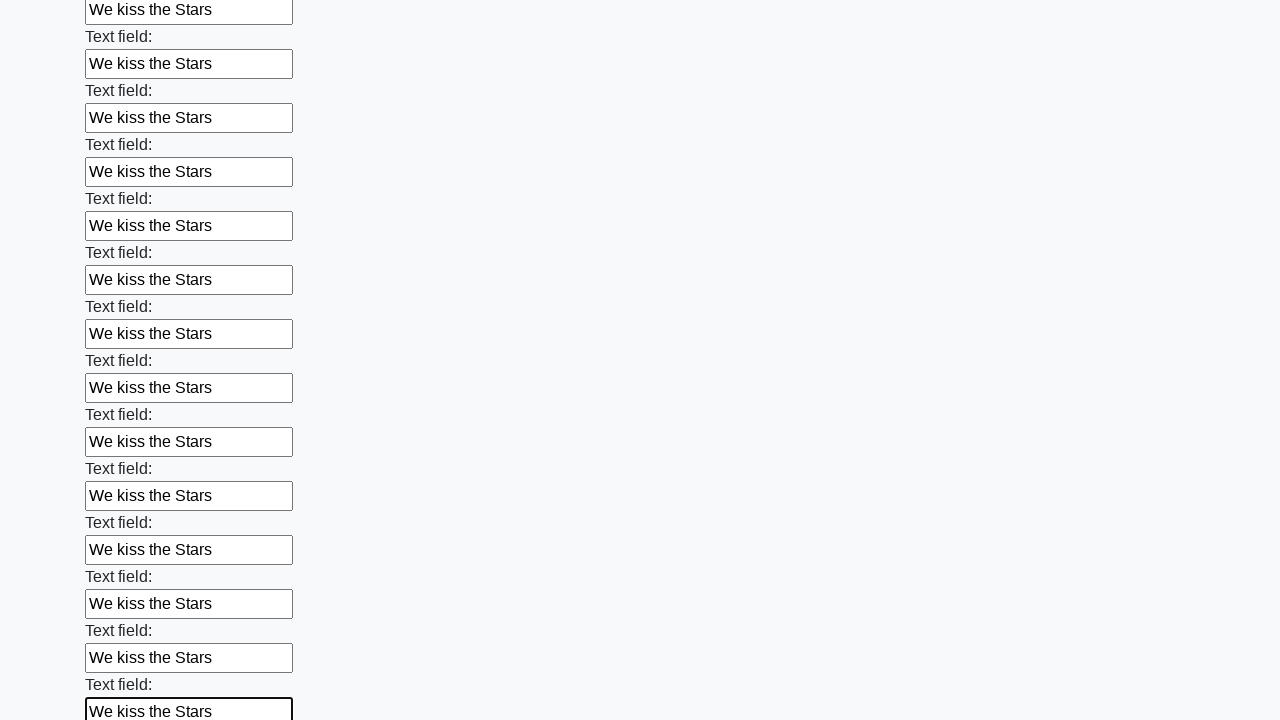

Filled an input field with 'We kiss the Stars' on input >> nth=43
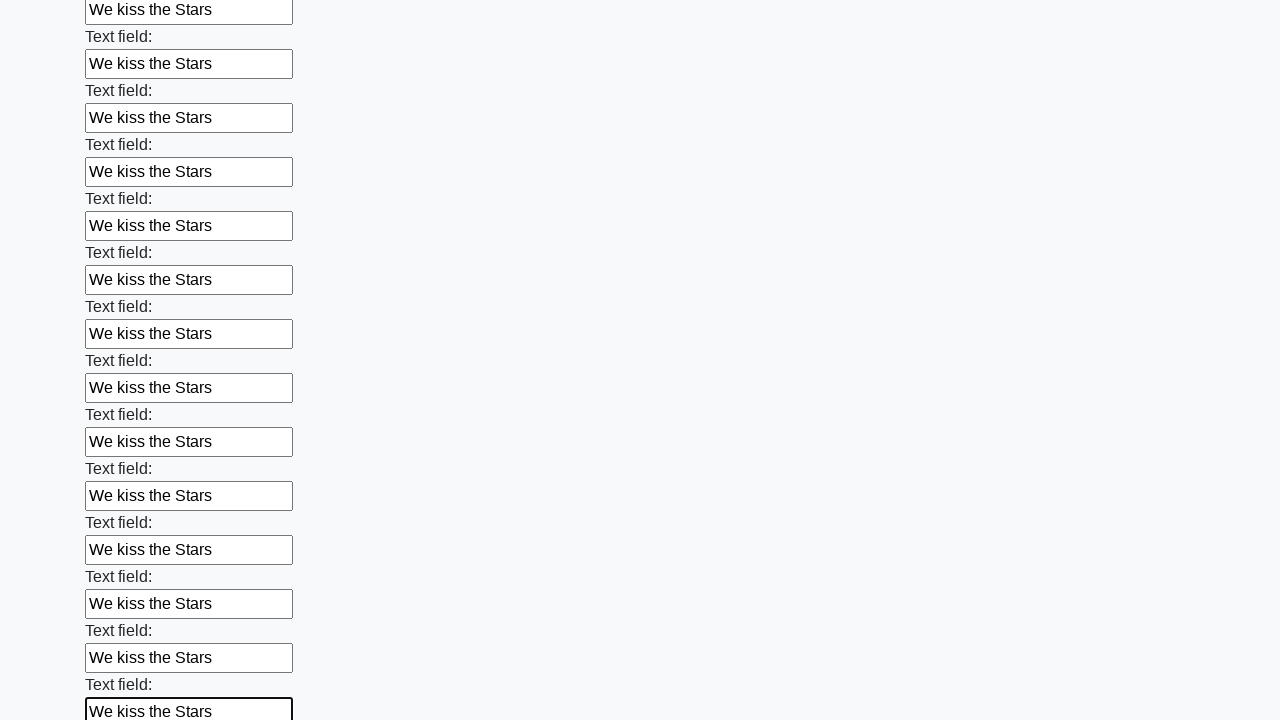

Filled an input field with 'We kiss the Stars' on input >> nth=44
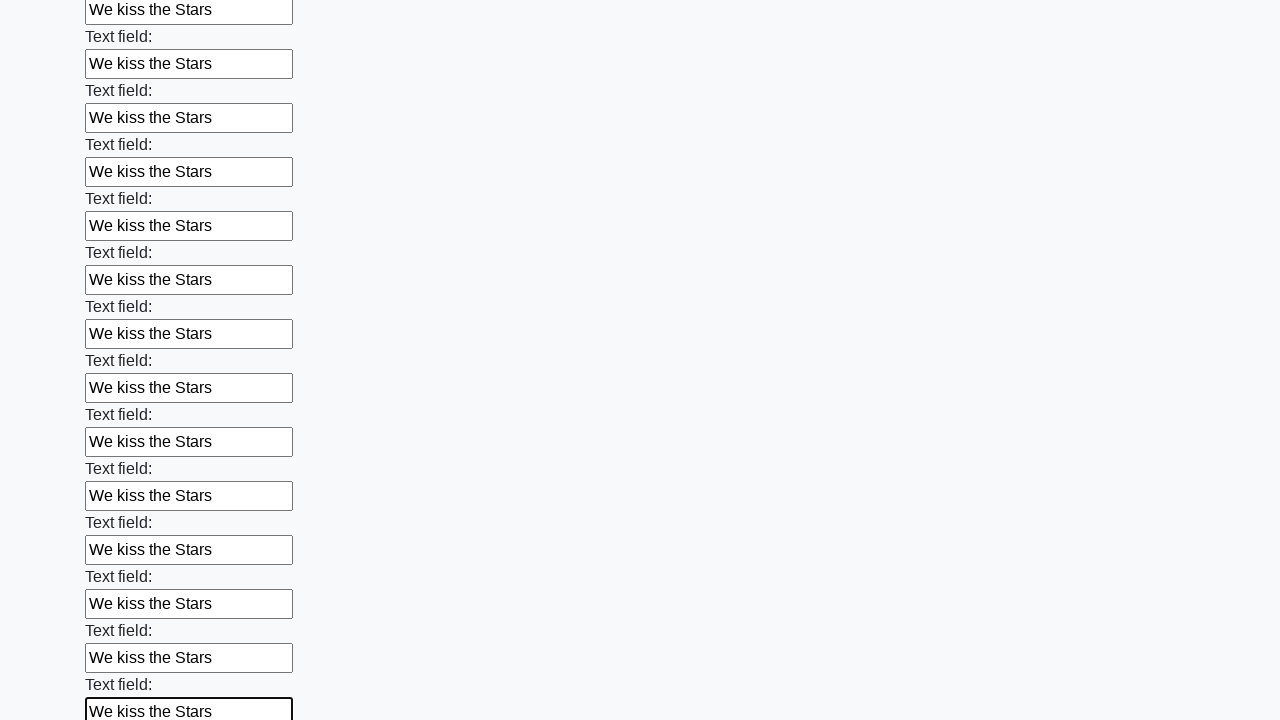

Filled an input field with 'We kiss the Stars' on input >> nth=45
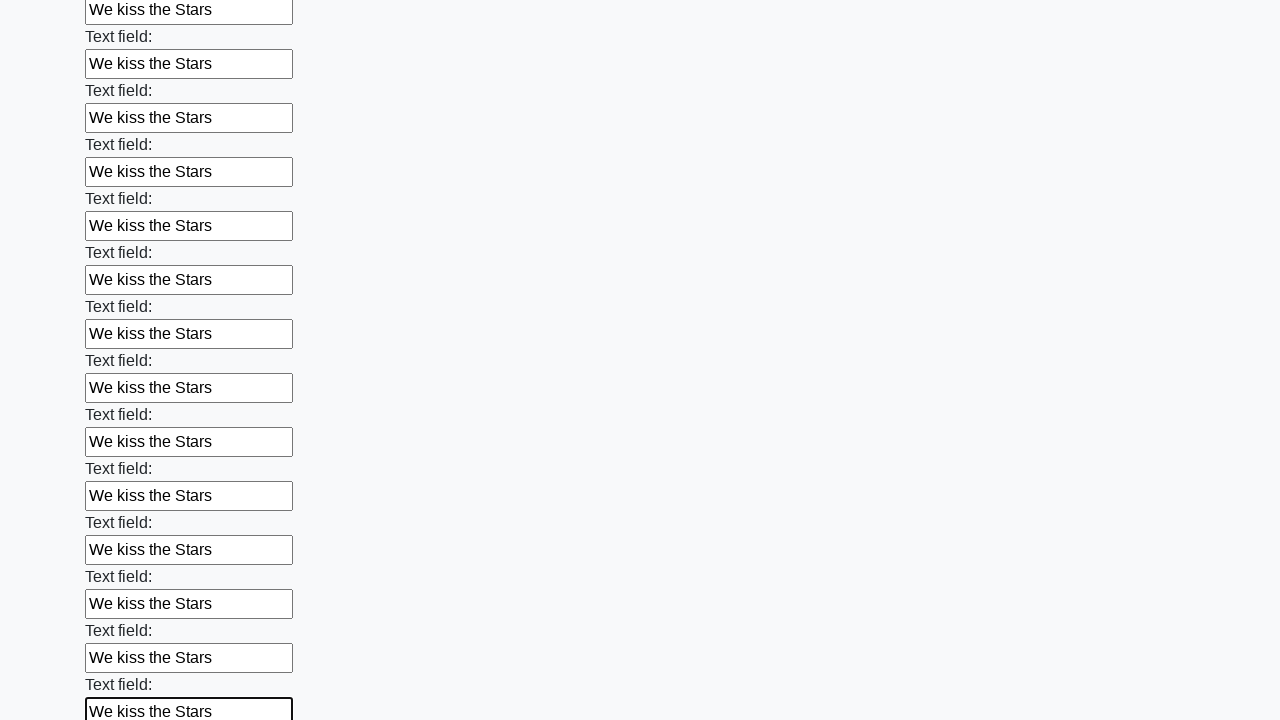

Filled an input field with 'We kiss the Stars' on input >> nth=46
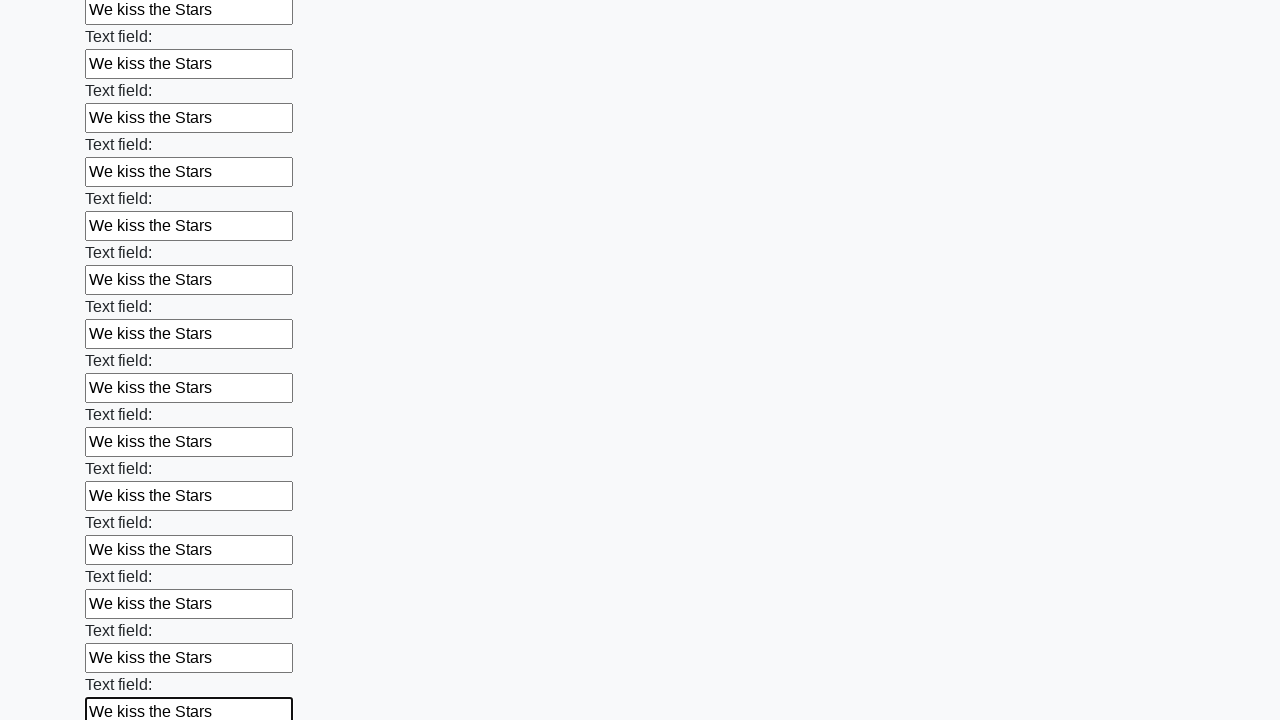

Filled an input field with 'We kiss the Stars' on input >> nth=47
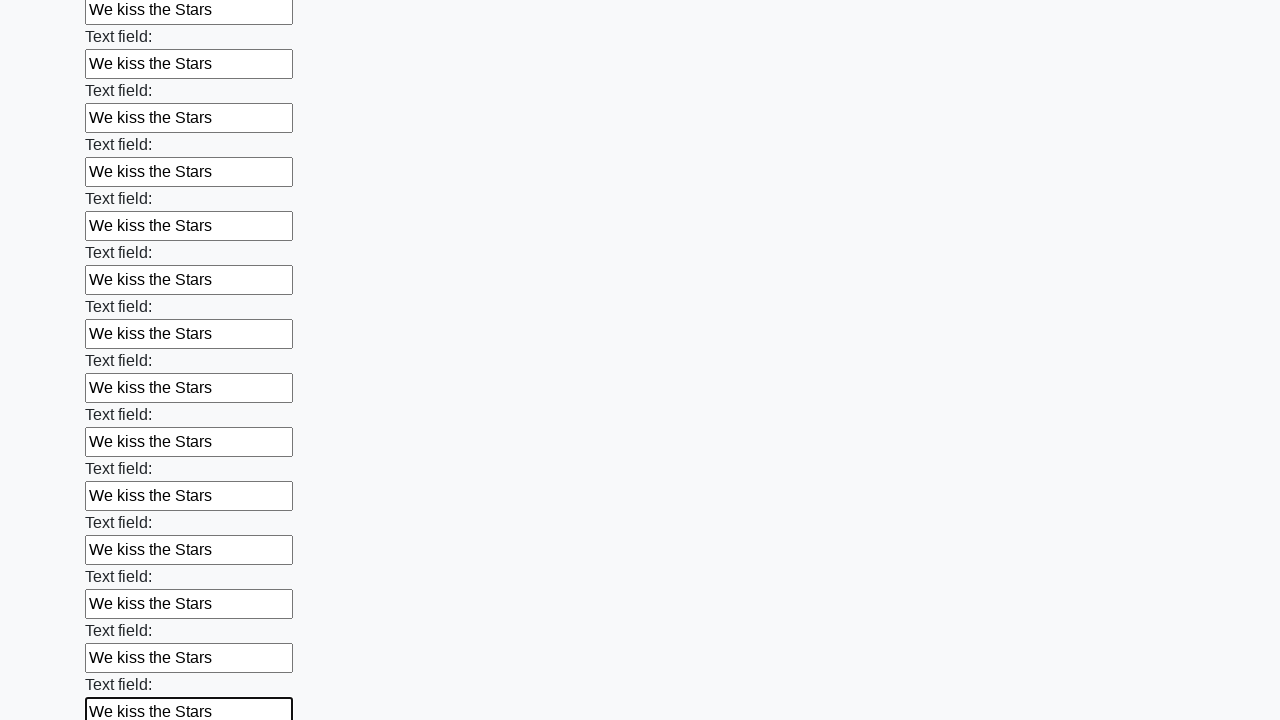

Filled an input field with 'We kiss the Stars' on input >> nth=48
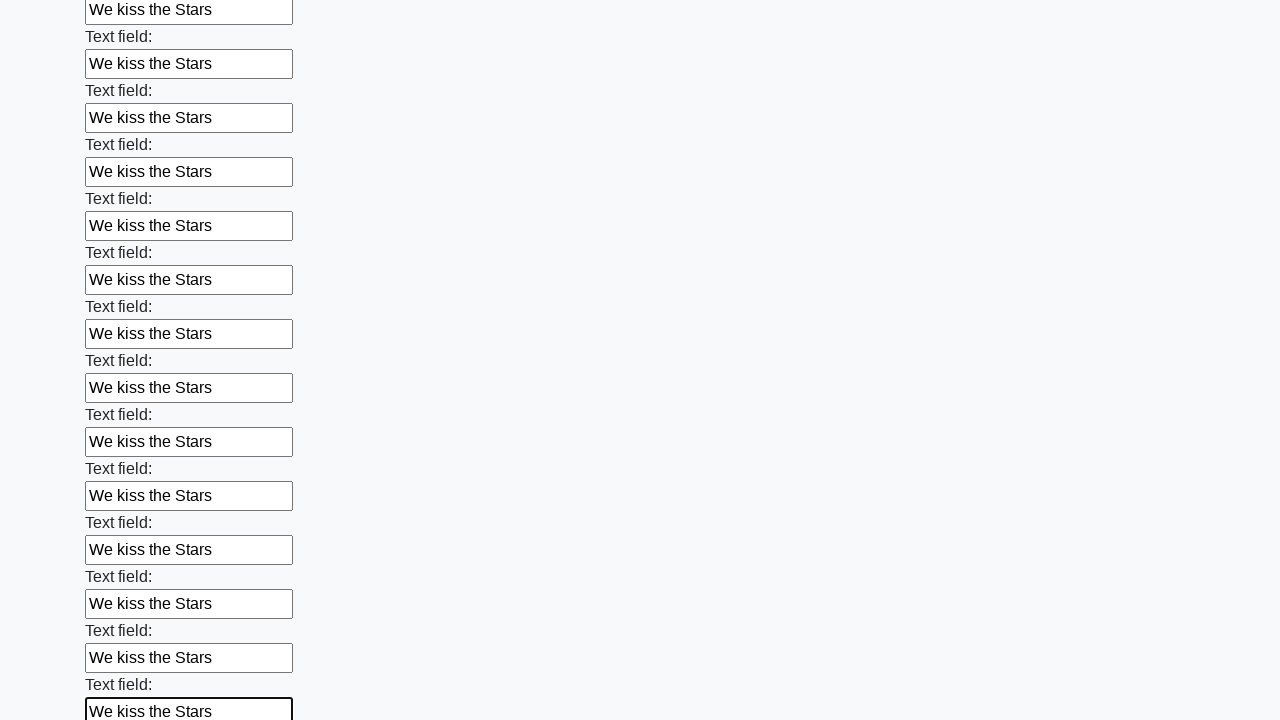

Filled an input field with 'We kiss the Stars' on input >> nth=49
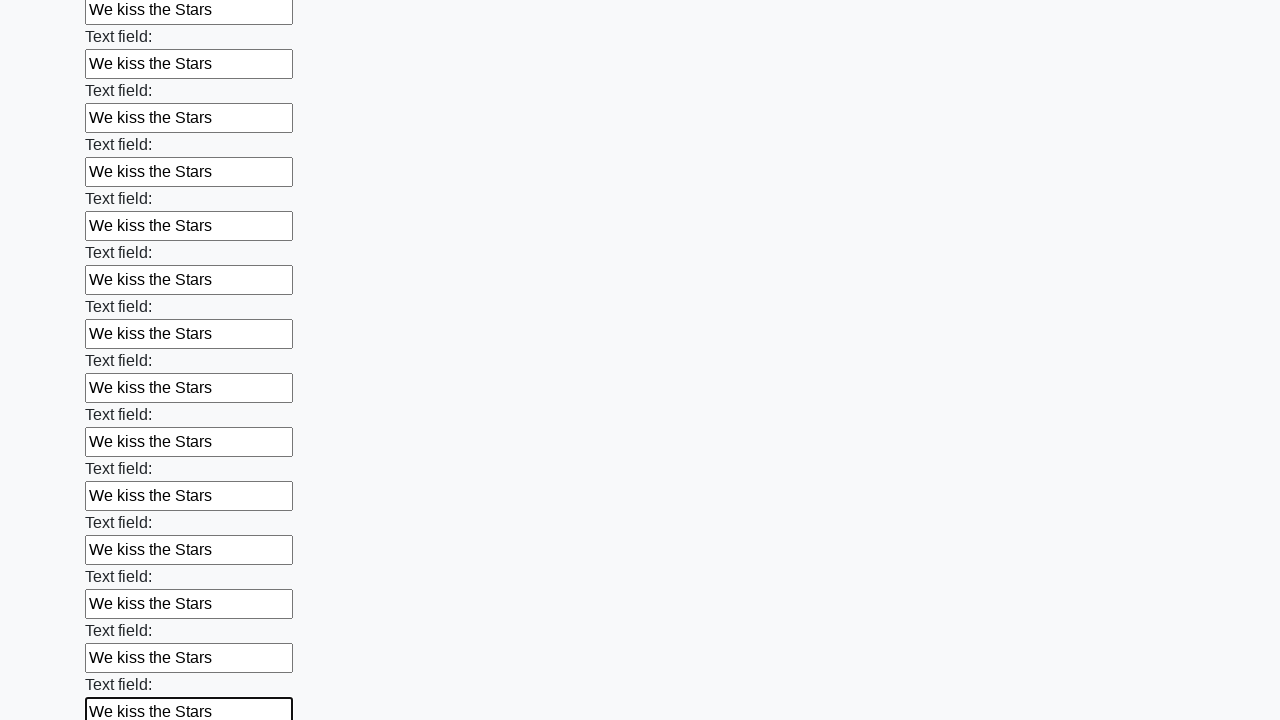

Filled an input field with 'We kiss the Stars' on input >> nth=50
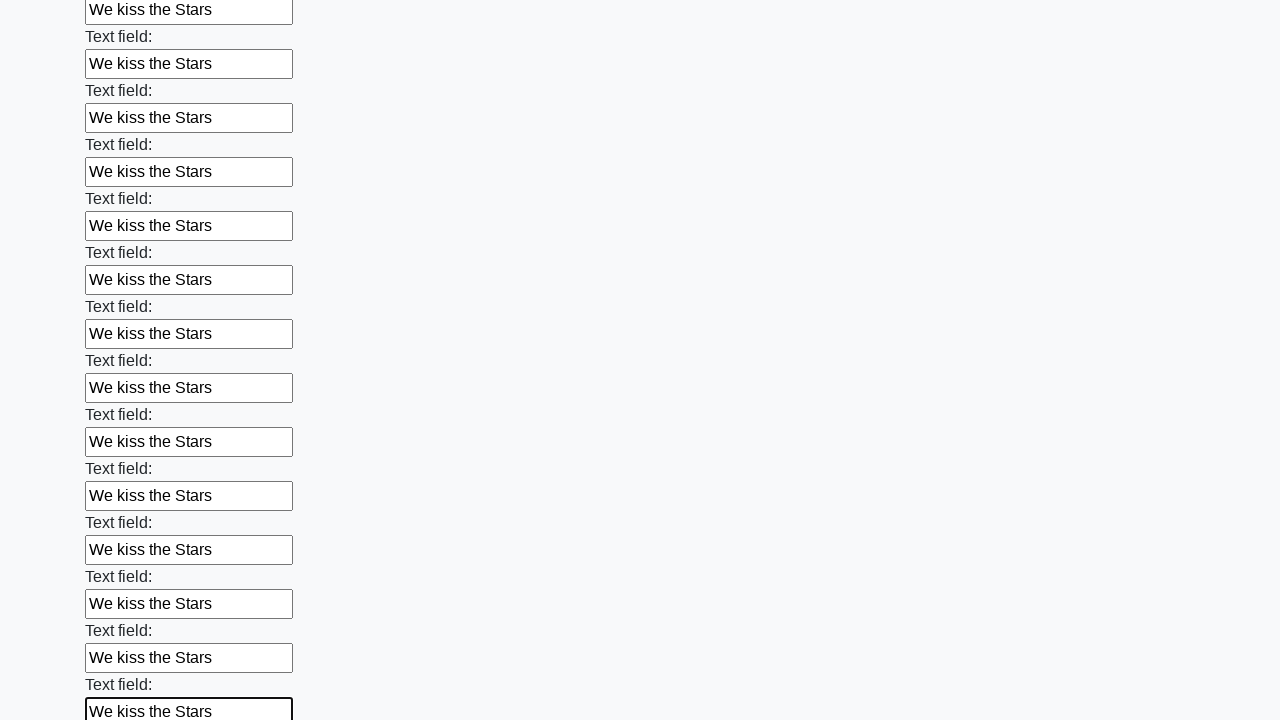

Filled an input field with 'We kiss the Stars' on input >> nth=51
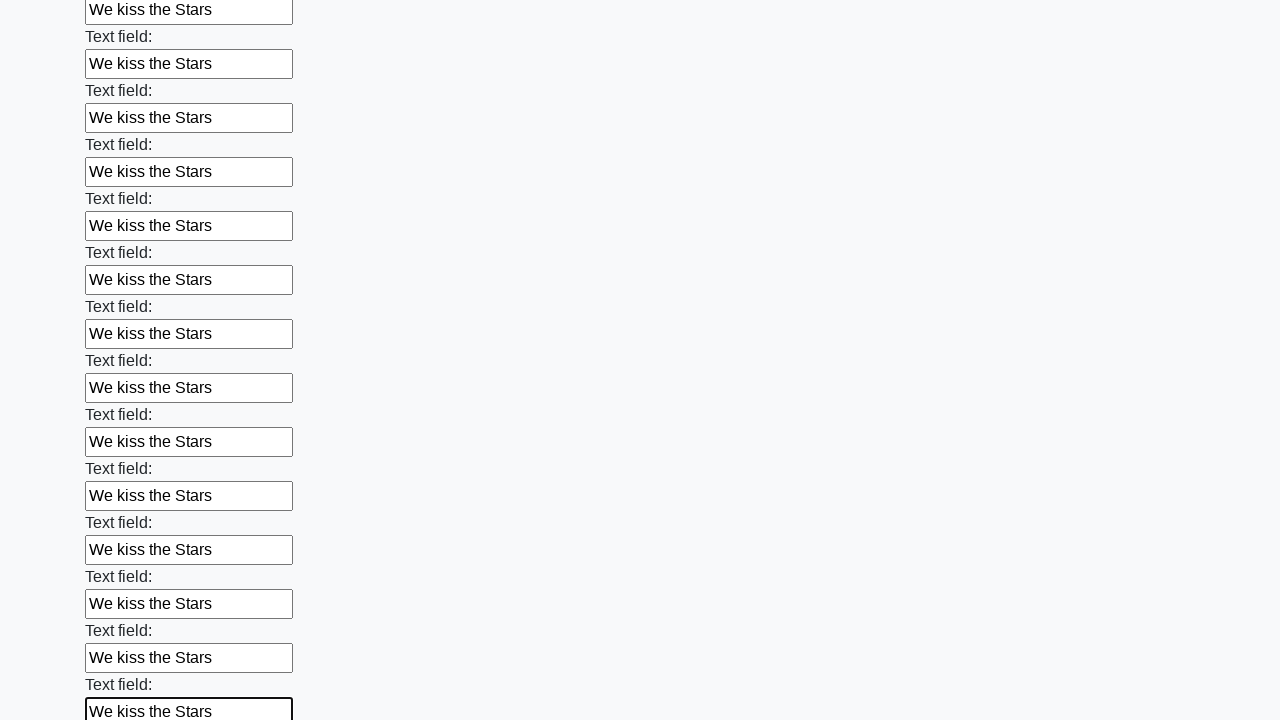

Filled an input field with 'We kiss the Stars' on input >> nth=52
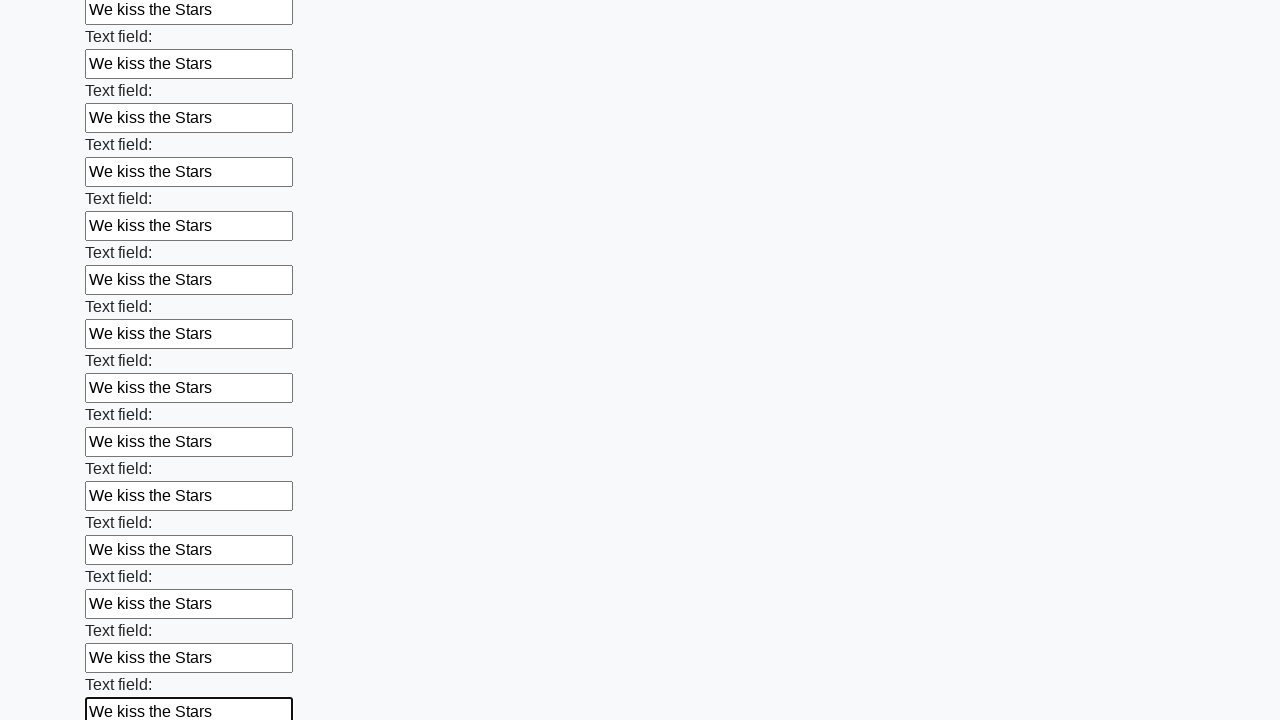

Filled an input field with 'We kiss the Stars' on input >> nth=53
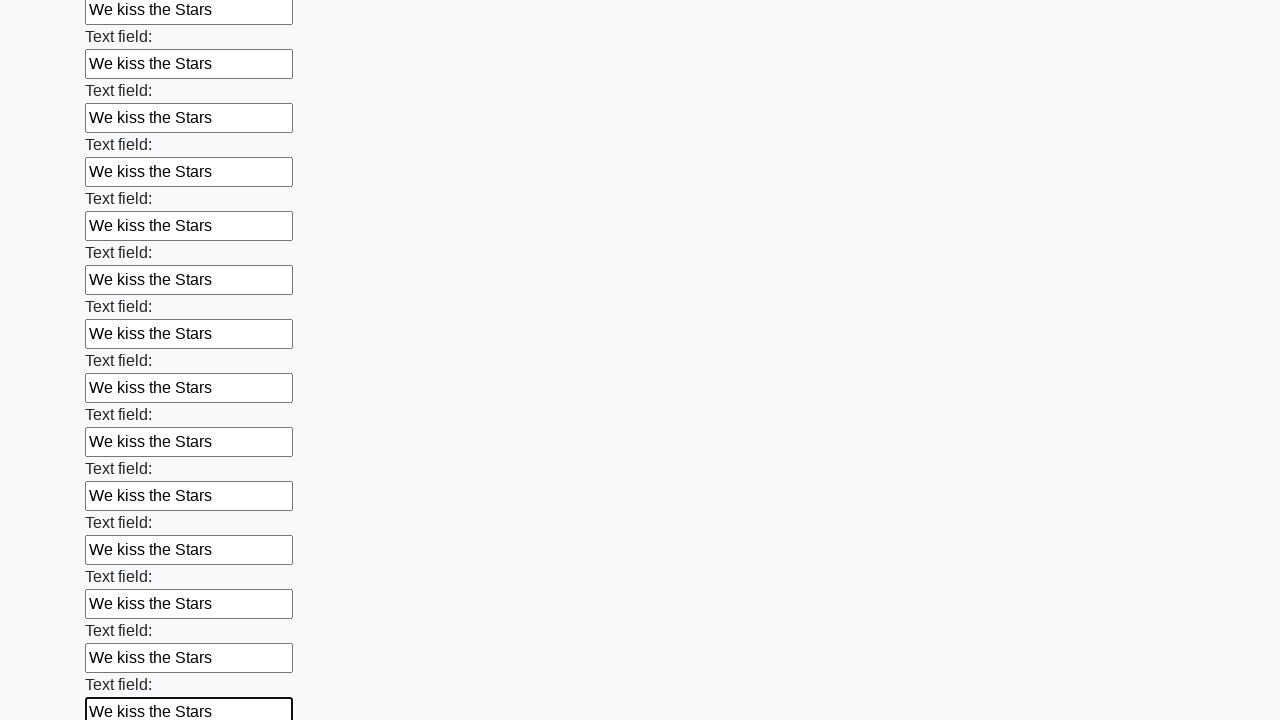

Filled an input field with 'We kiss the Stars' on input >> nth=54
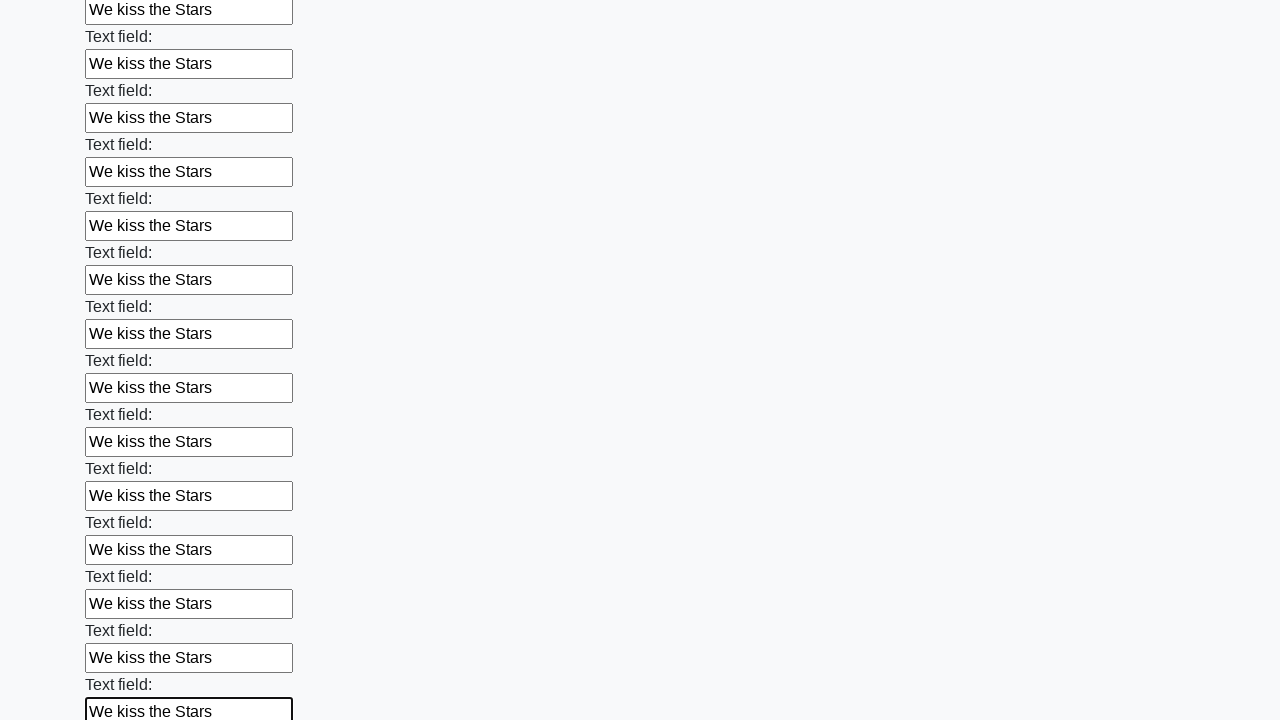

Filled an input field with 'We kiss the Stars' on input >> nth=55
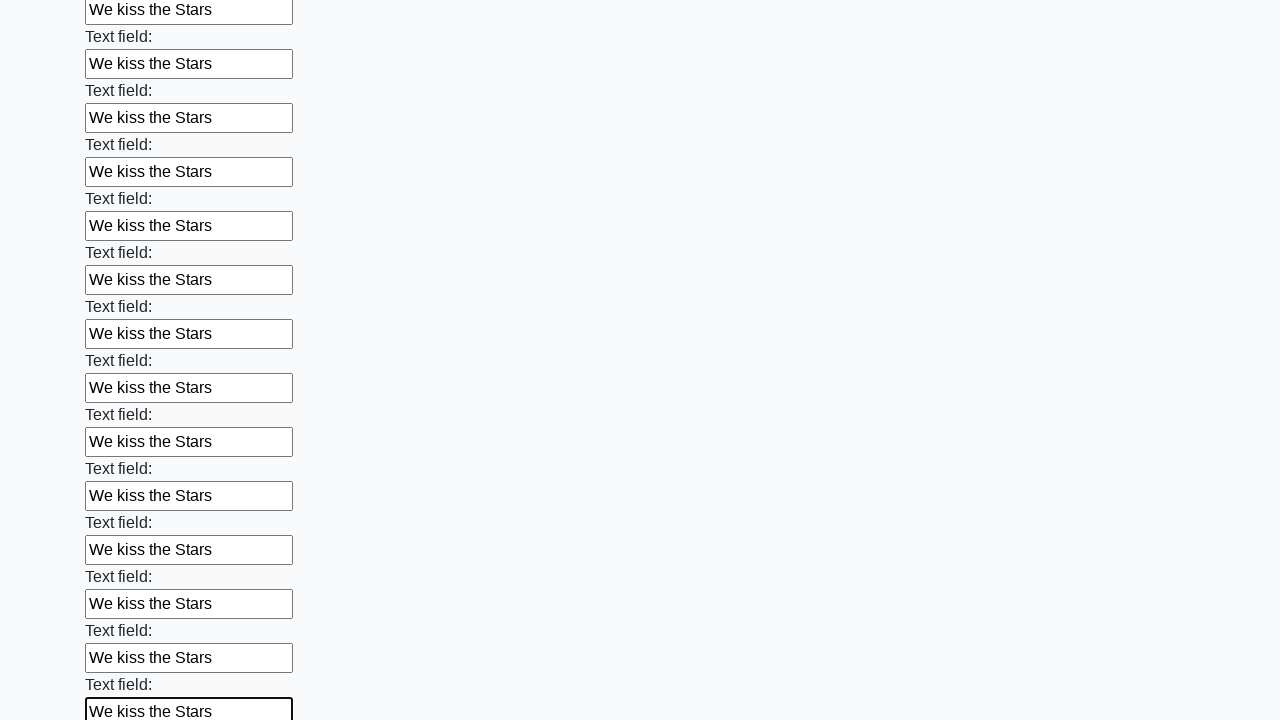

Filled an input field with 'We kiss the Stars' on input >> nth=56
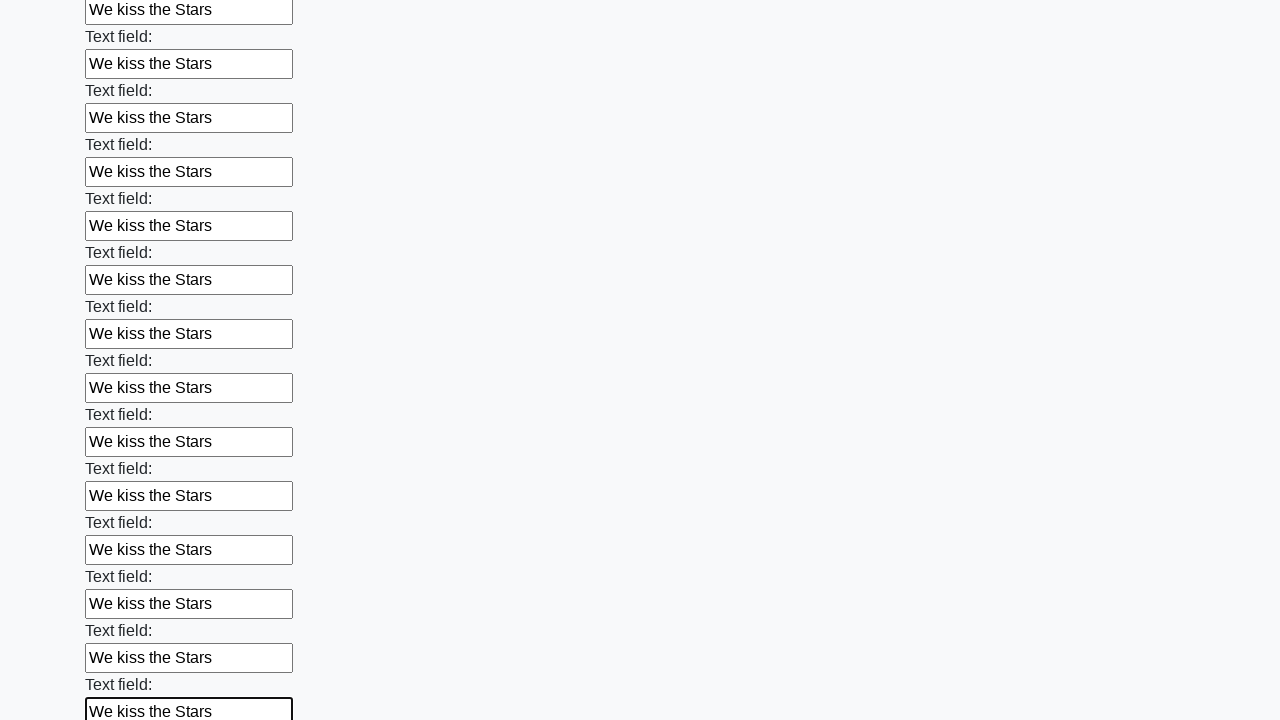

Filled an input field with 'We kiss the Stars' on input >> nth=57
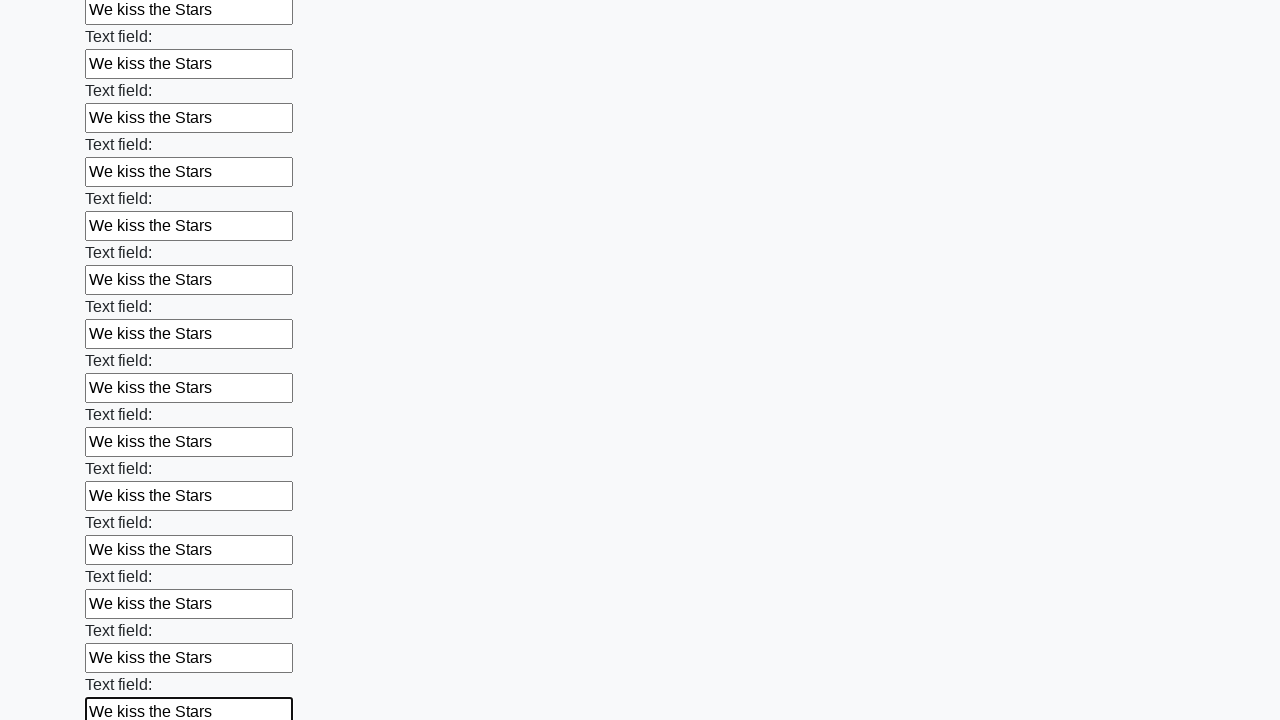

Filled an input field with 'We kiss the Stars' on input >> nth=58
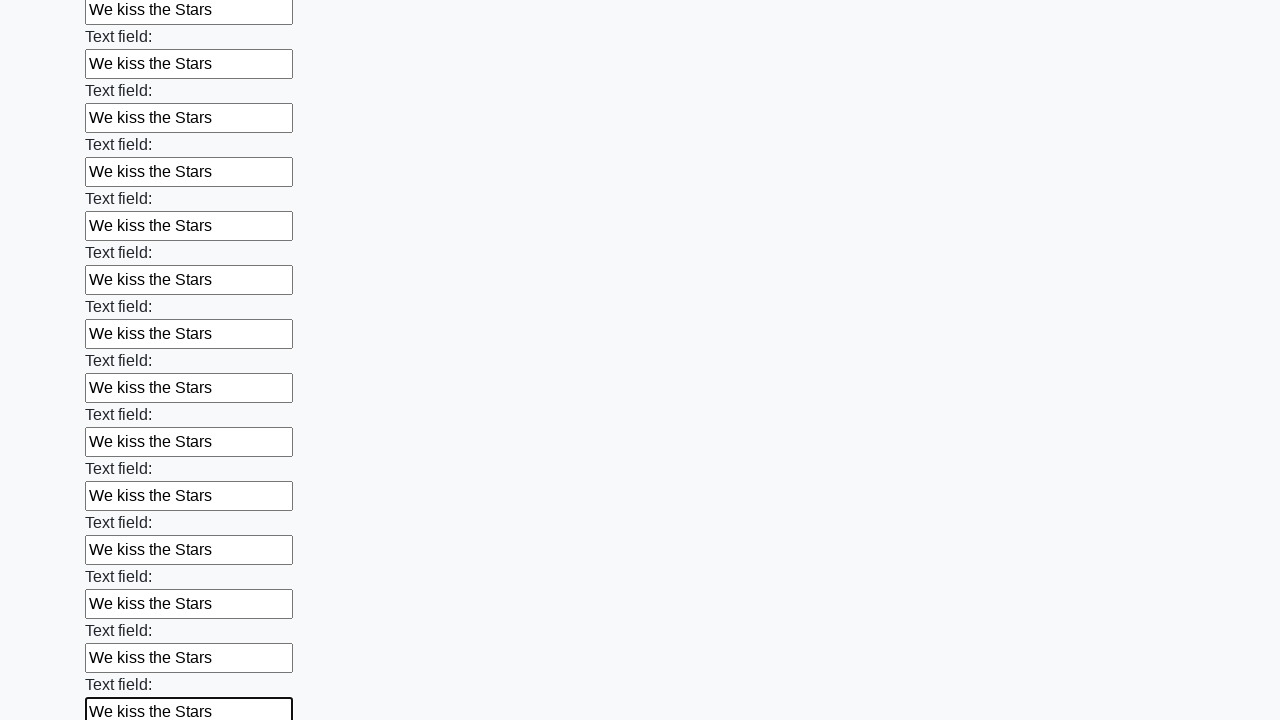

Filled an input field with 'We kiss the Stars' on input >> nth=59
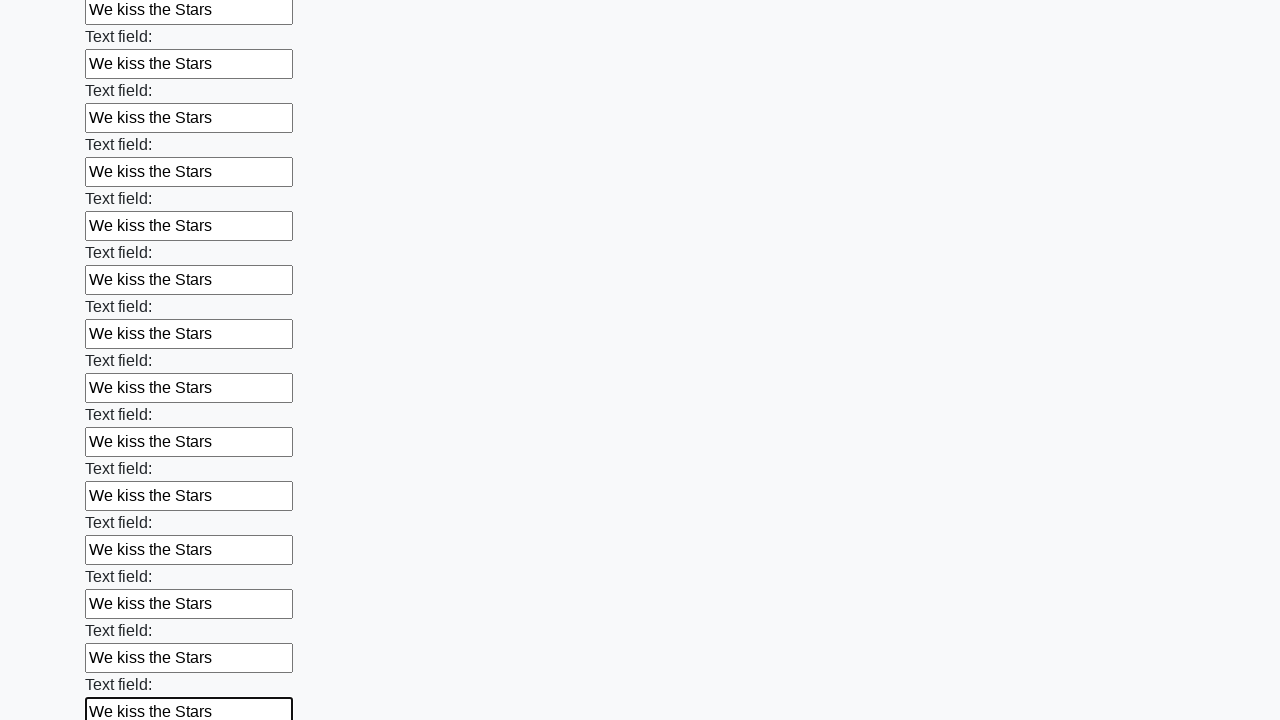

Filled an input field with 'We kiss the Stars' on input >> nth=60
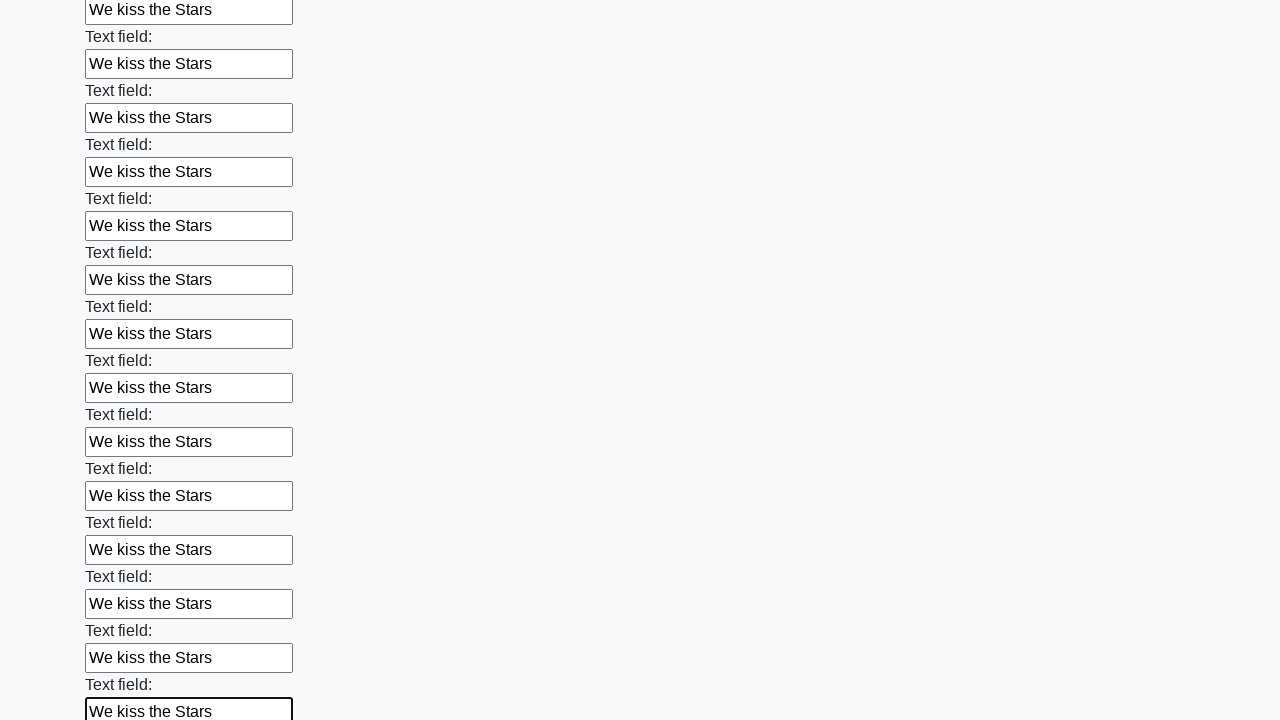

Filled an input field with 'We kiss the Stars' on input >> nth=61
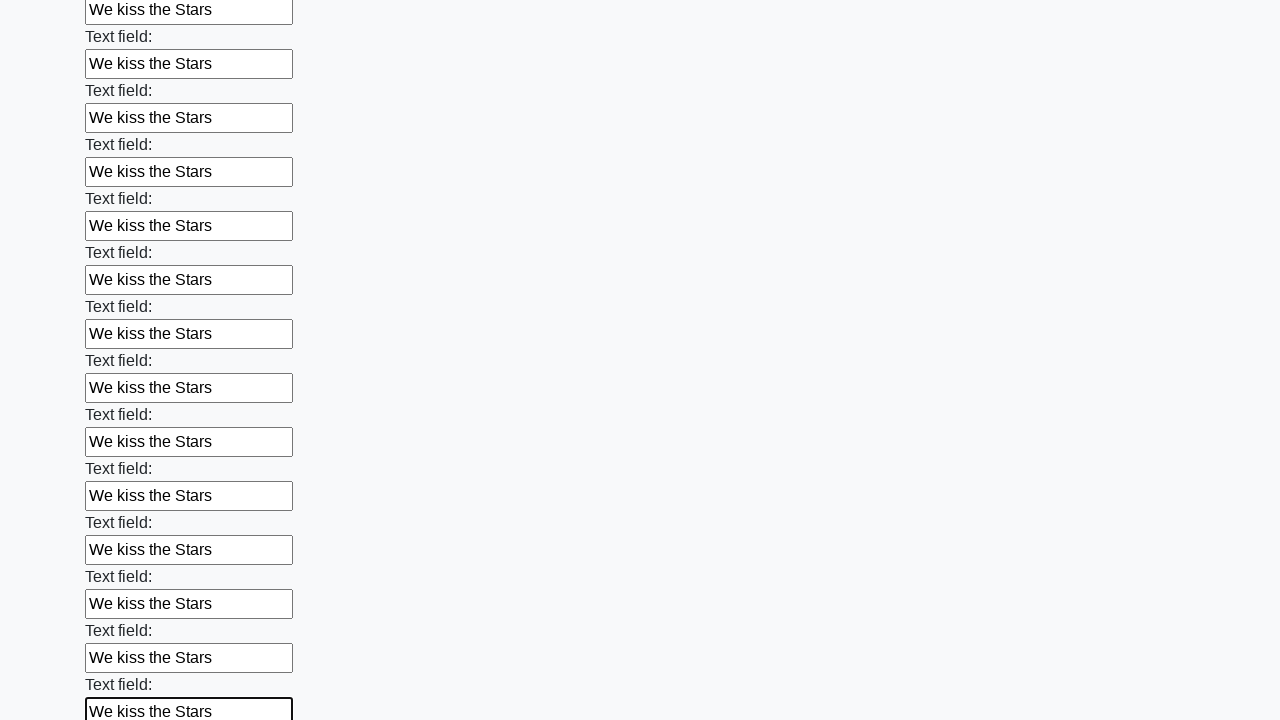

Filled an input field with 'We kiss the Stars' on input >> nth=62
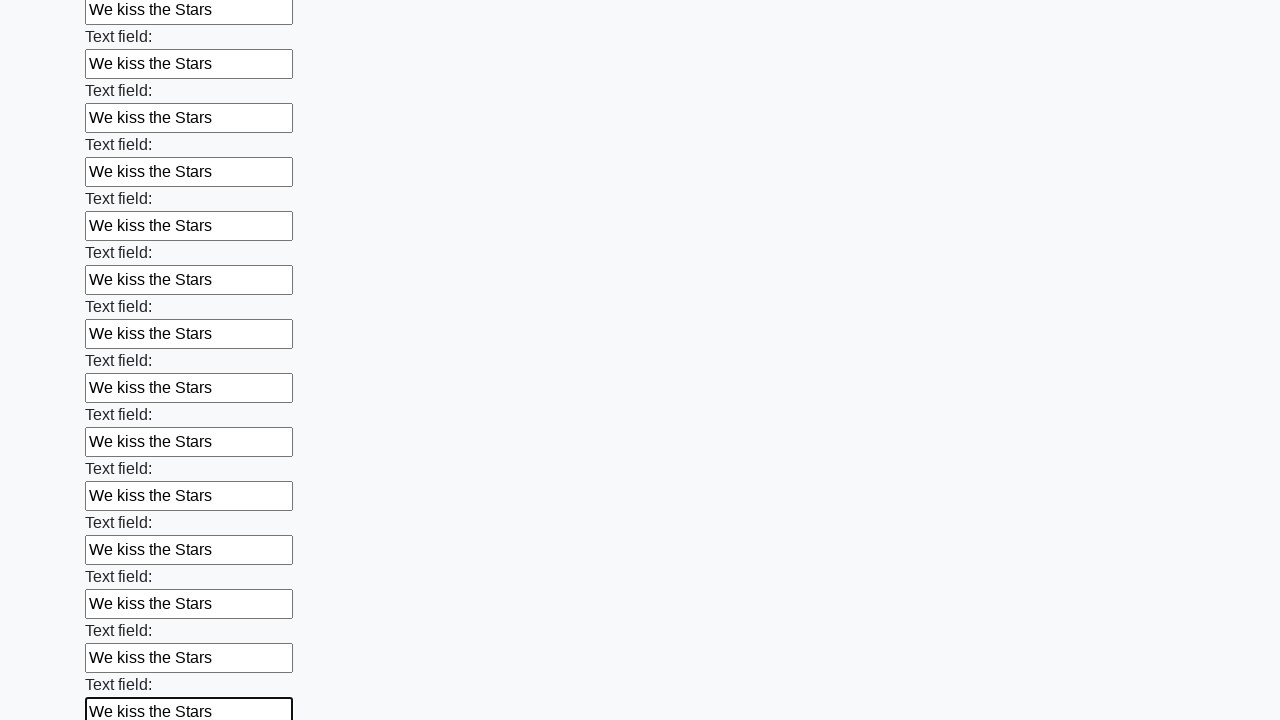

Filled an input field with 'We kiss the Stars' on input >> nth=63
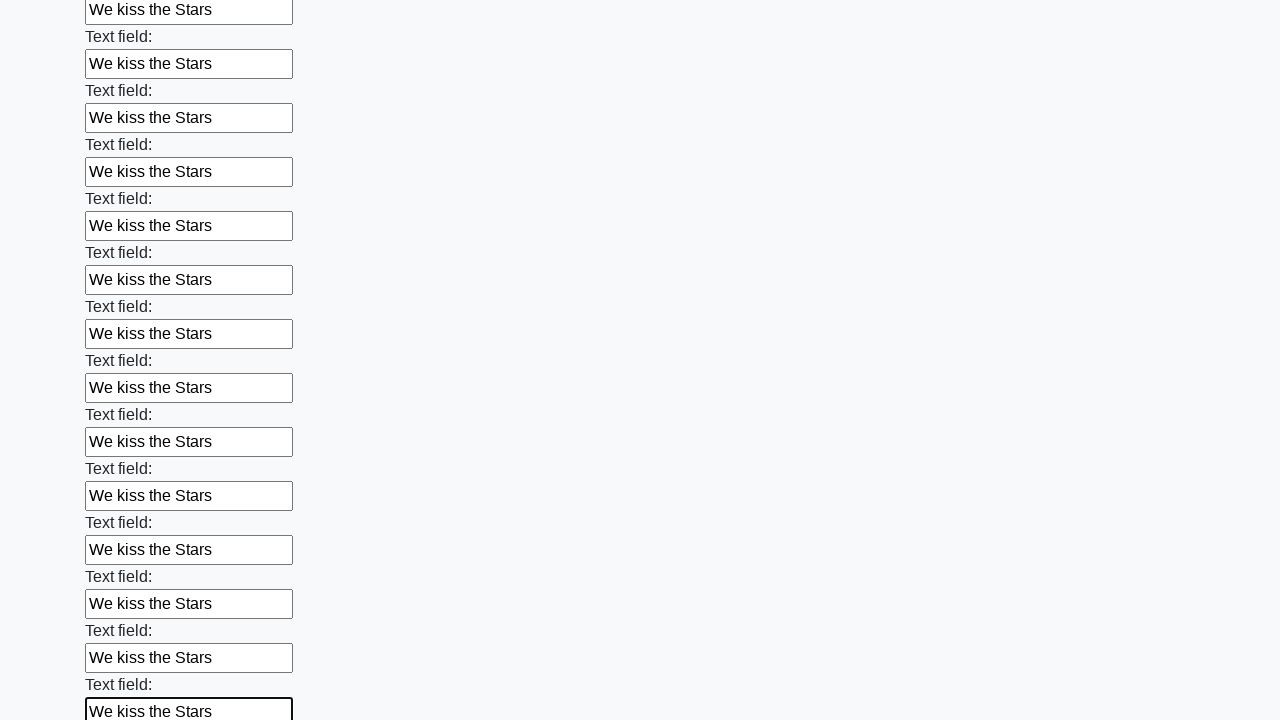

Filled an input field with 'We kiss the Stars' on input >> nth=64
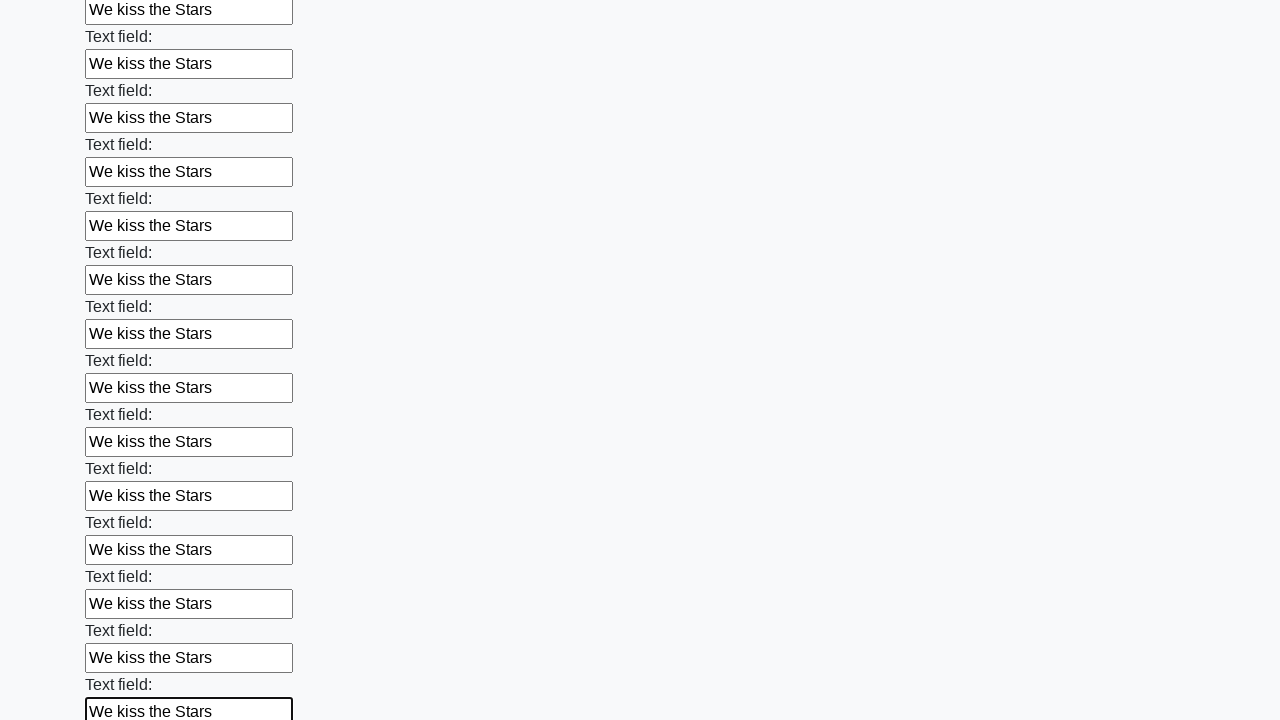

Filled an input field with 'We kiss the Stars' on input >> nth=65
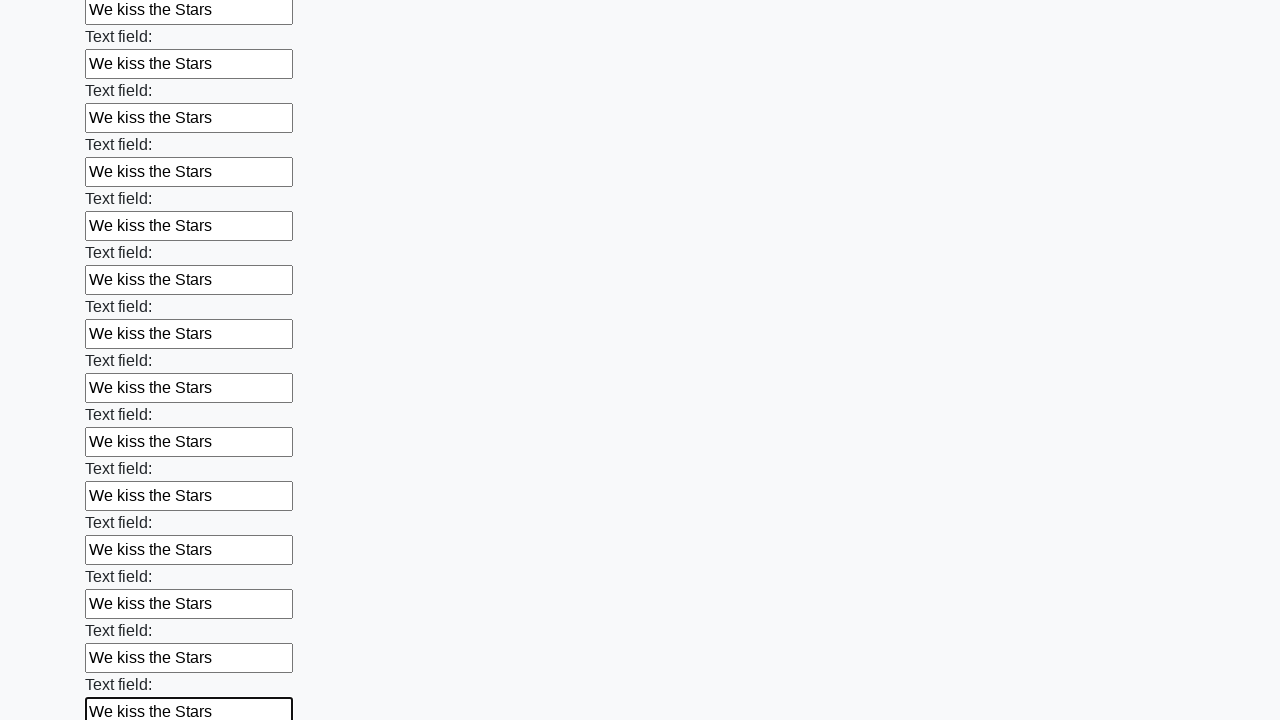

Filled an input field with 'We kiss the Stars' on input >> nth=66
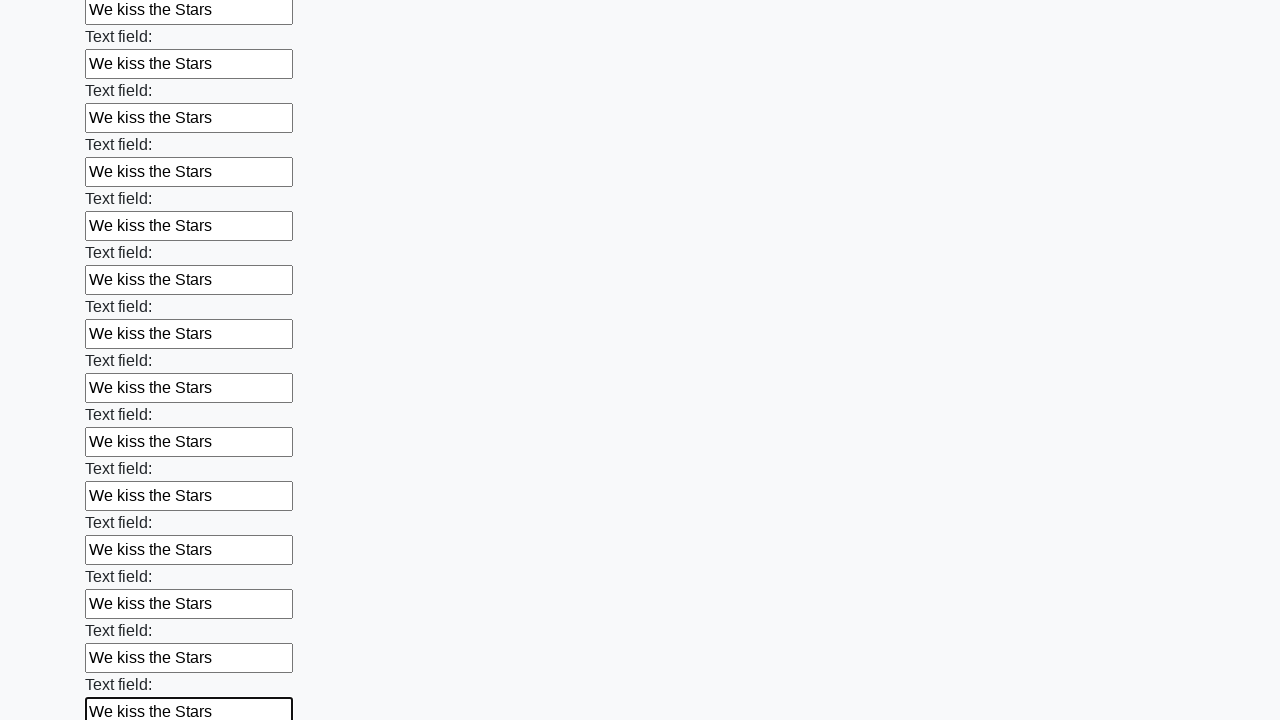

Filled an input field with 'We kiss the Stars' on input >> nth=67
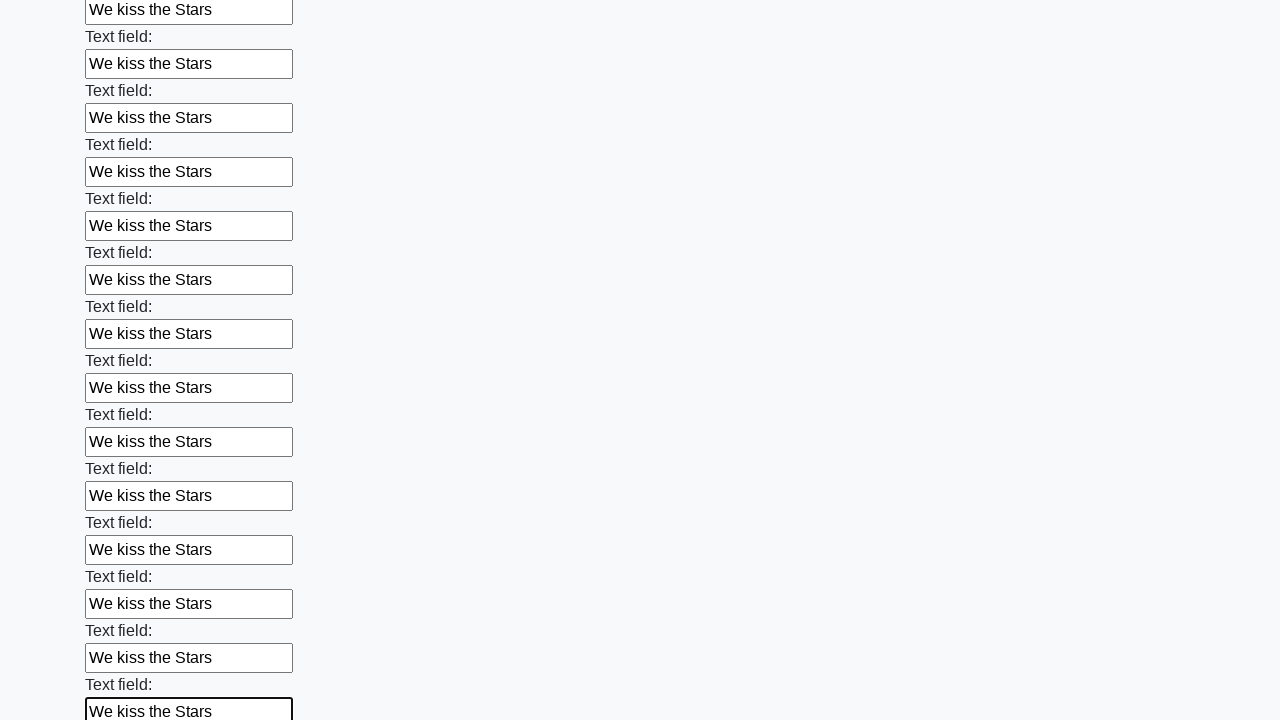

Filled an input field with 'We kiss the Stars' on input >> nth=68
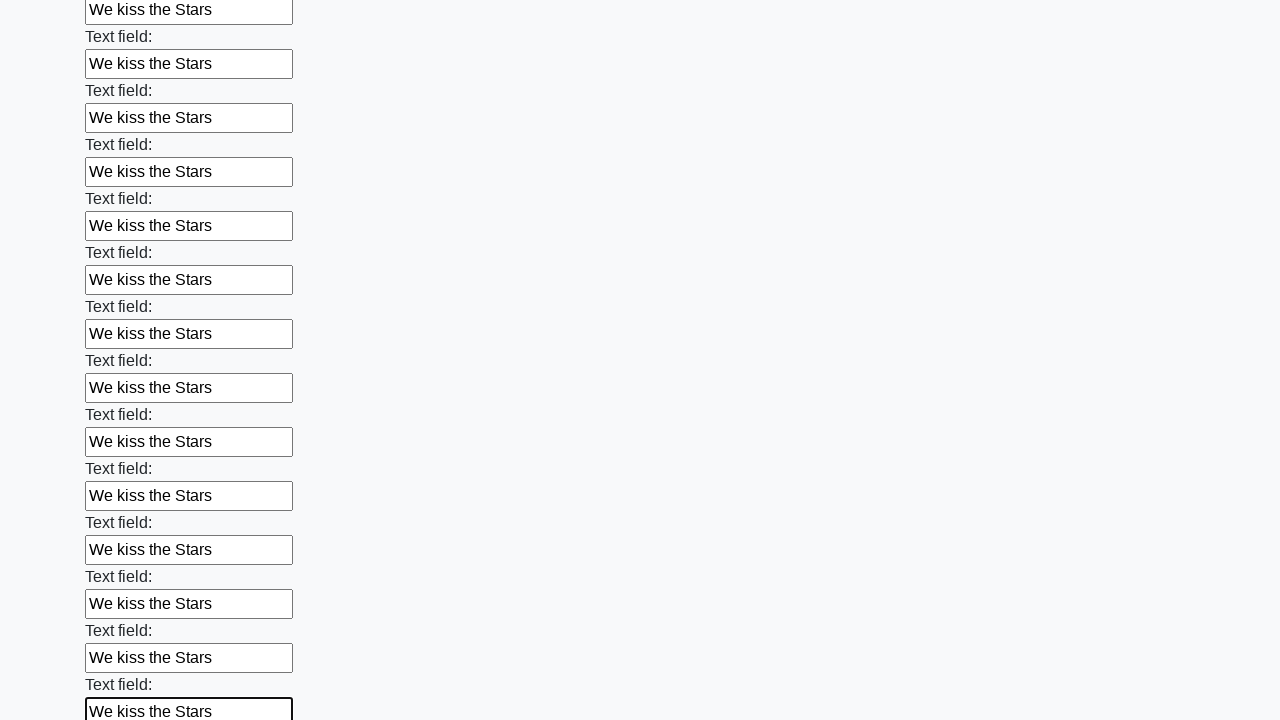

Filled an input field with 'We kiss the Stars' on input >> nth=69
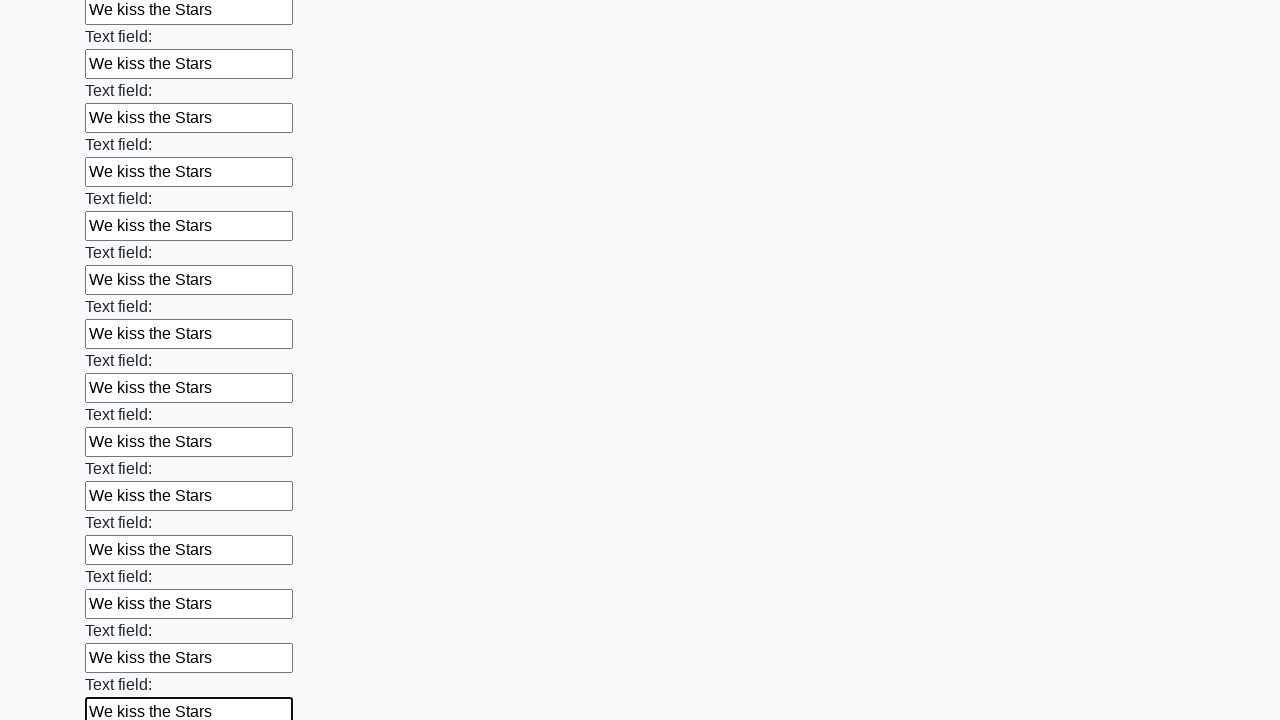

Filled an input field with 'We kiss the Stars' on input >> nth=70
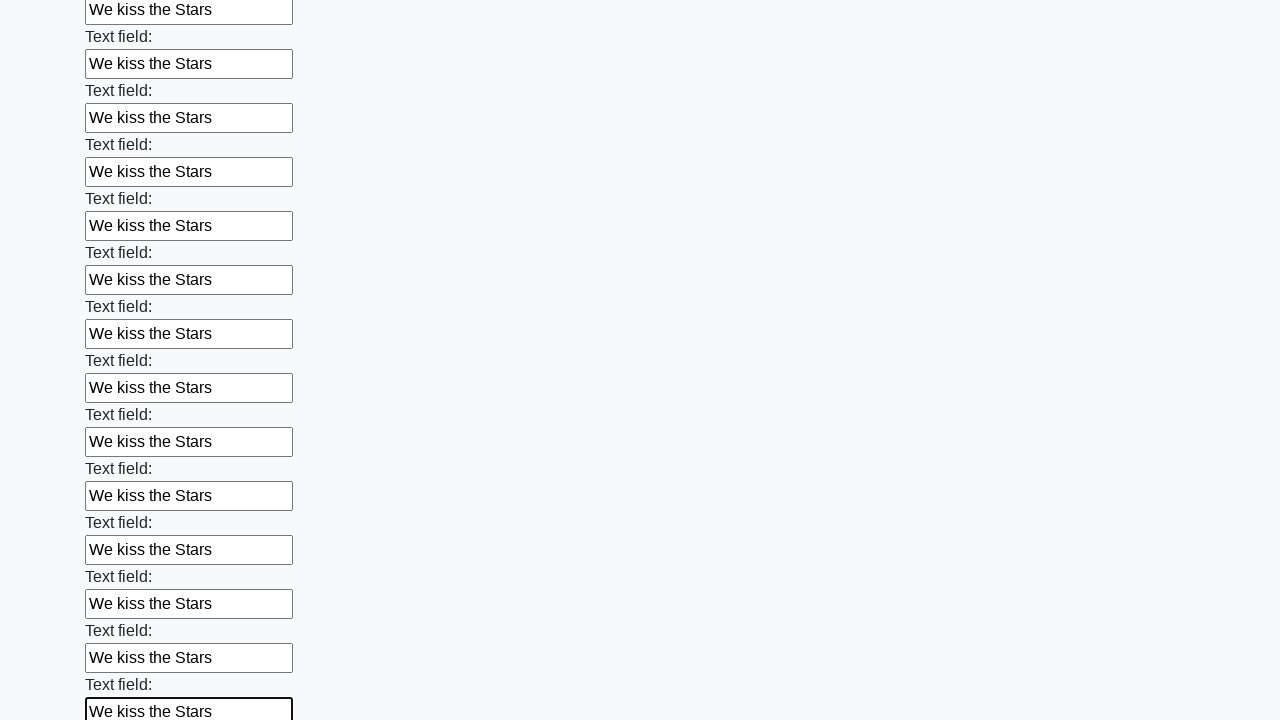

Filled an input field with 'We kiss the Stars' on input >> nth=71
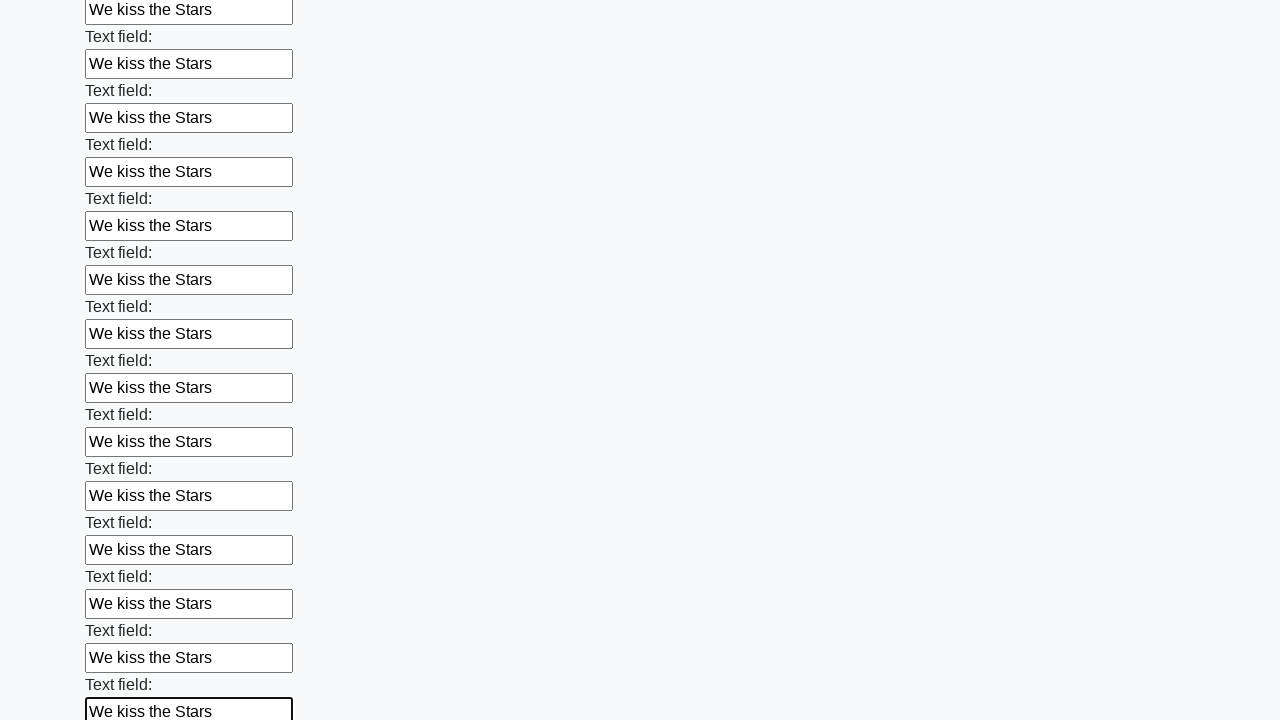

Filled an input field with 'We kiss the Stars' on input >> nth=72
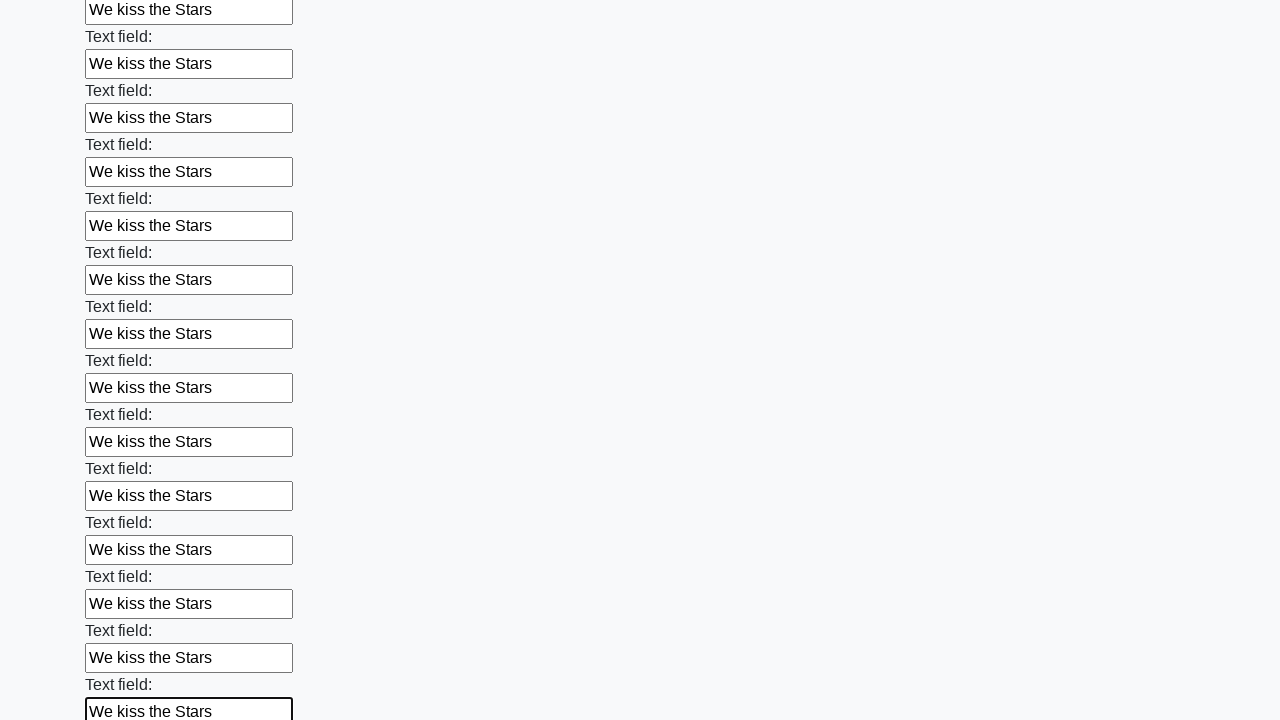

Filled an input field with 'We kiss the Stars' on input >> nth=73
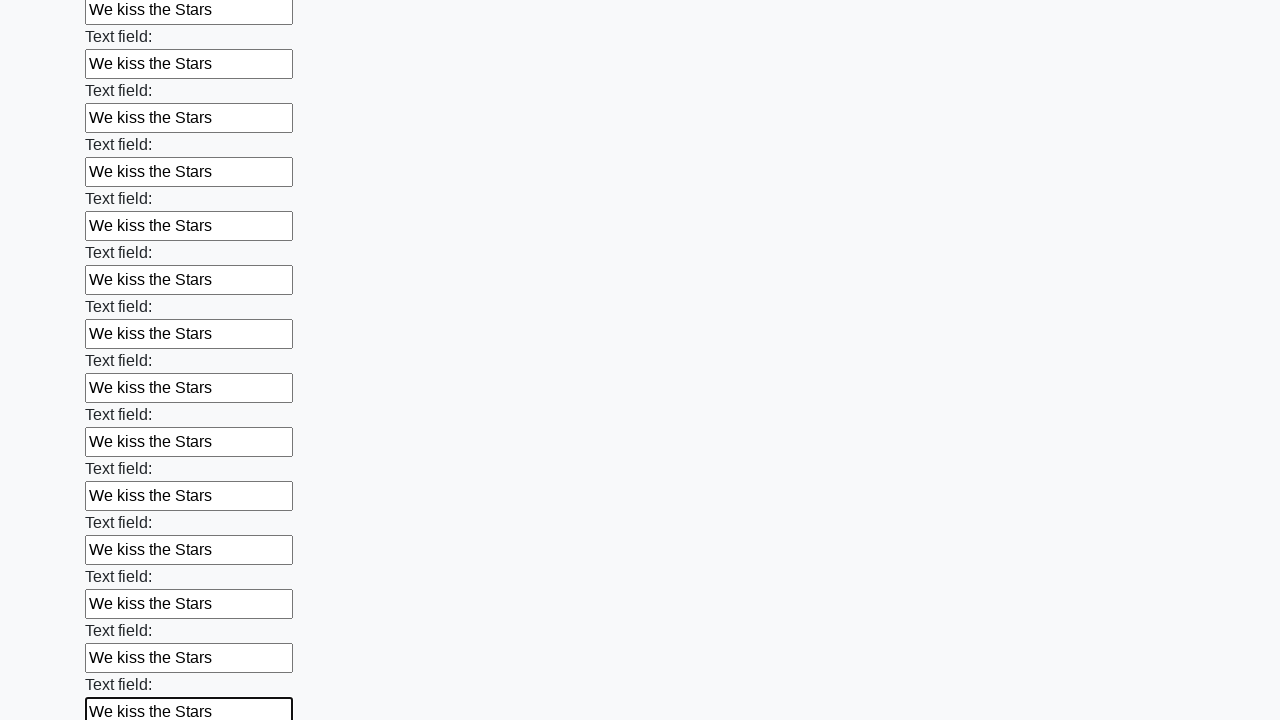

Filled an input field with 'We kiss the Stars' on input >> nth=74
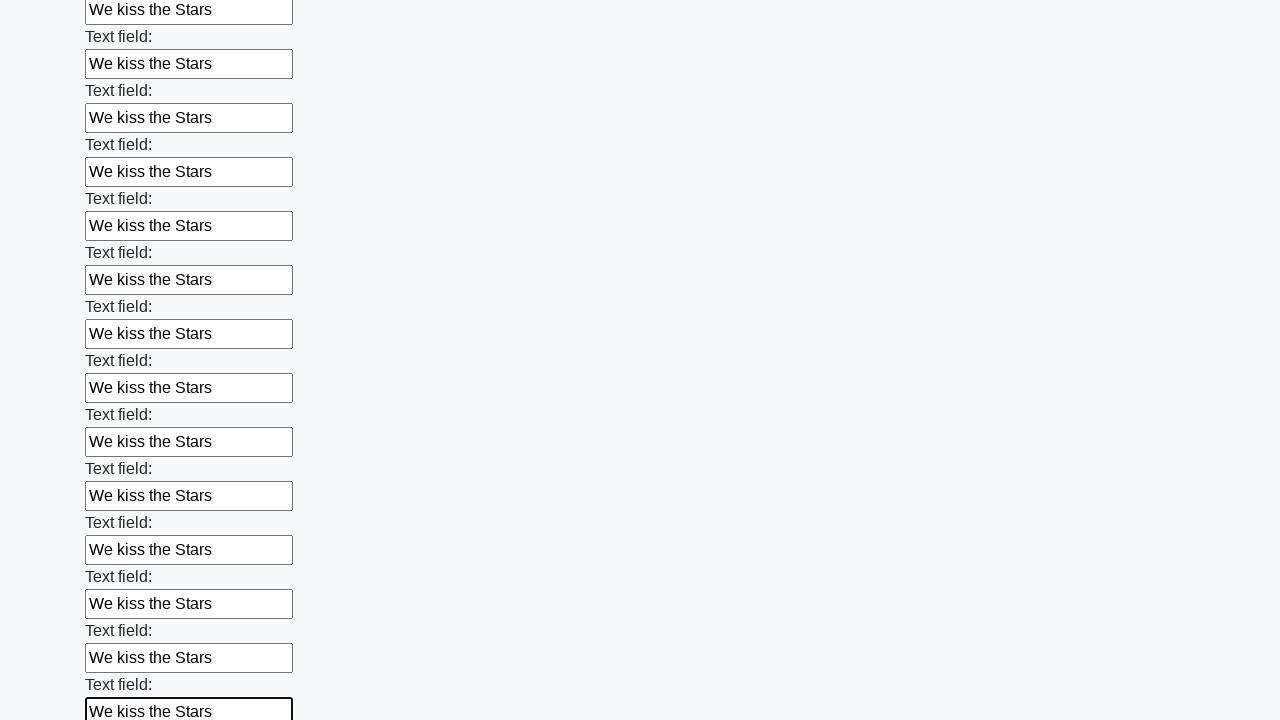

Filled an input field with 'We kiss the Stars' on input >> nth=75
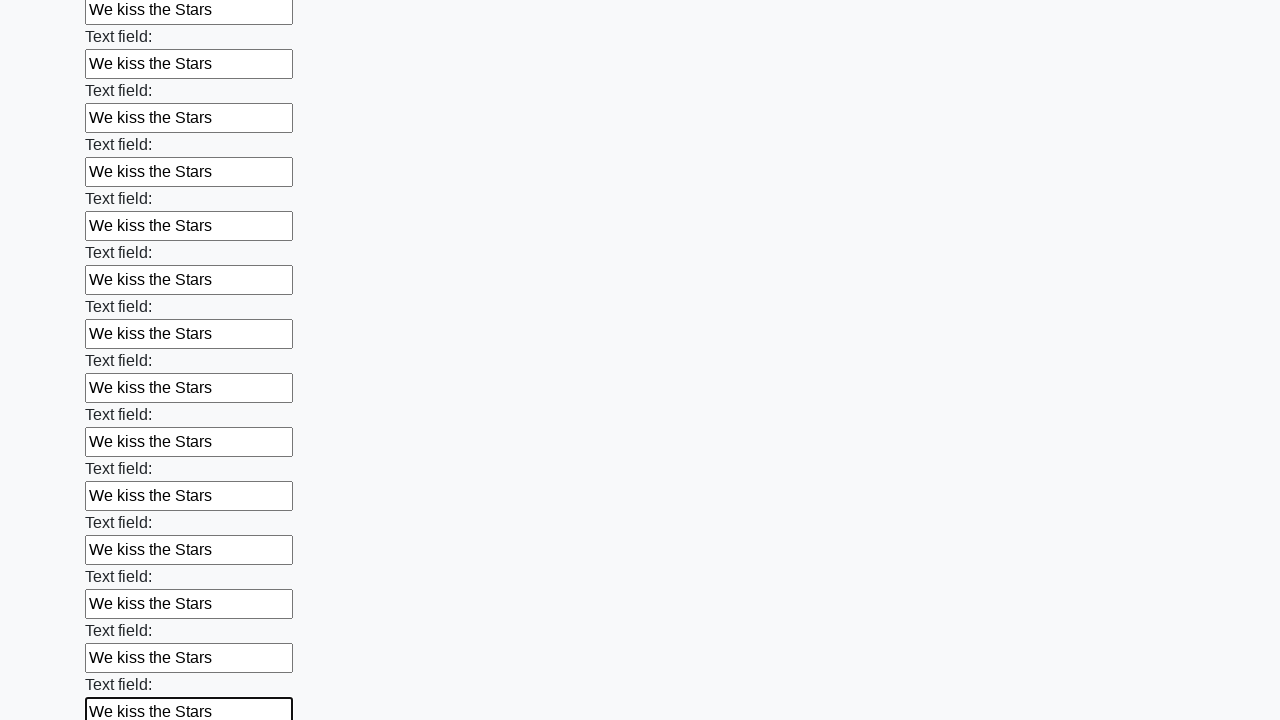

Filled an input field with 'We kiss the Stars' on input >> nth=76
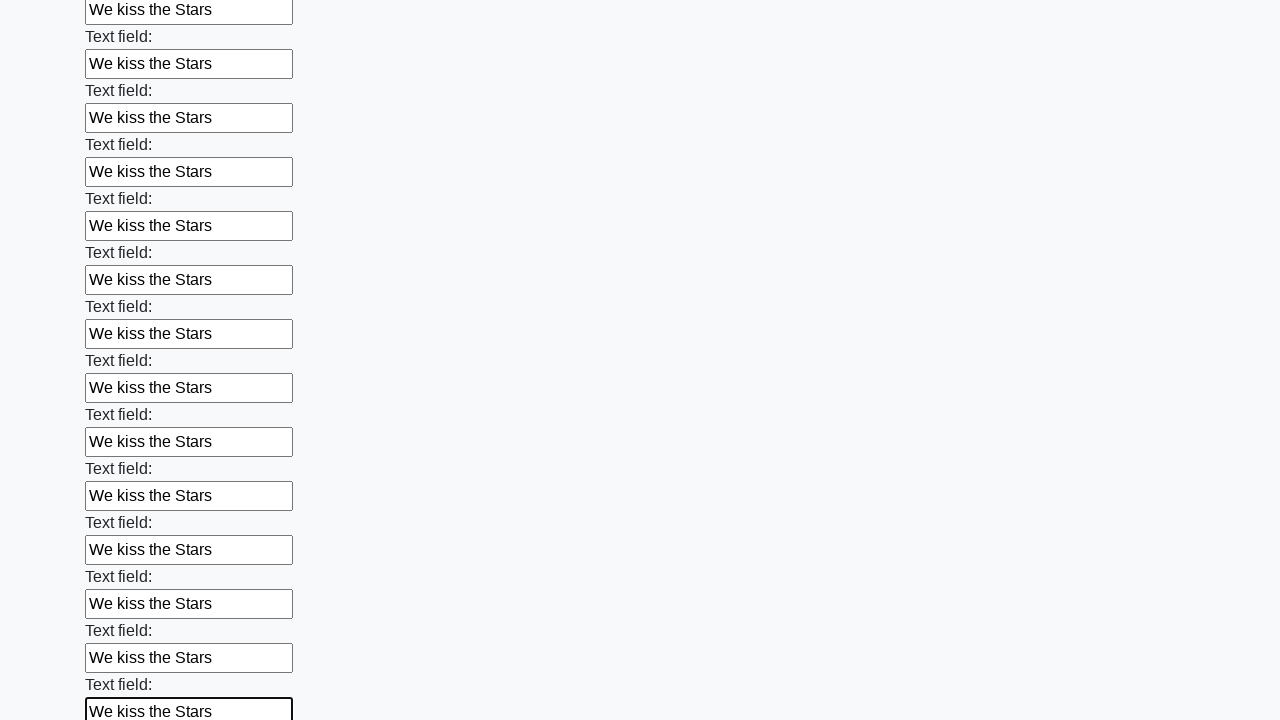

Filled an input field with 'We kiss the Stars' on input >> nth=77
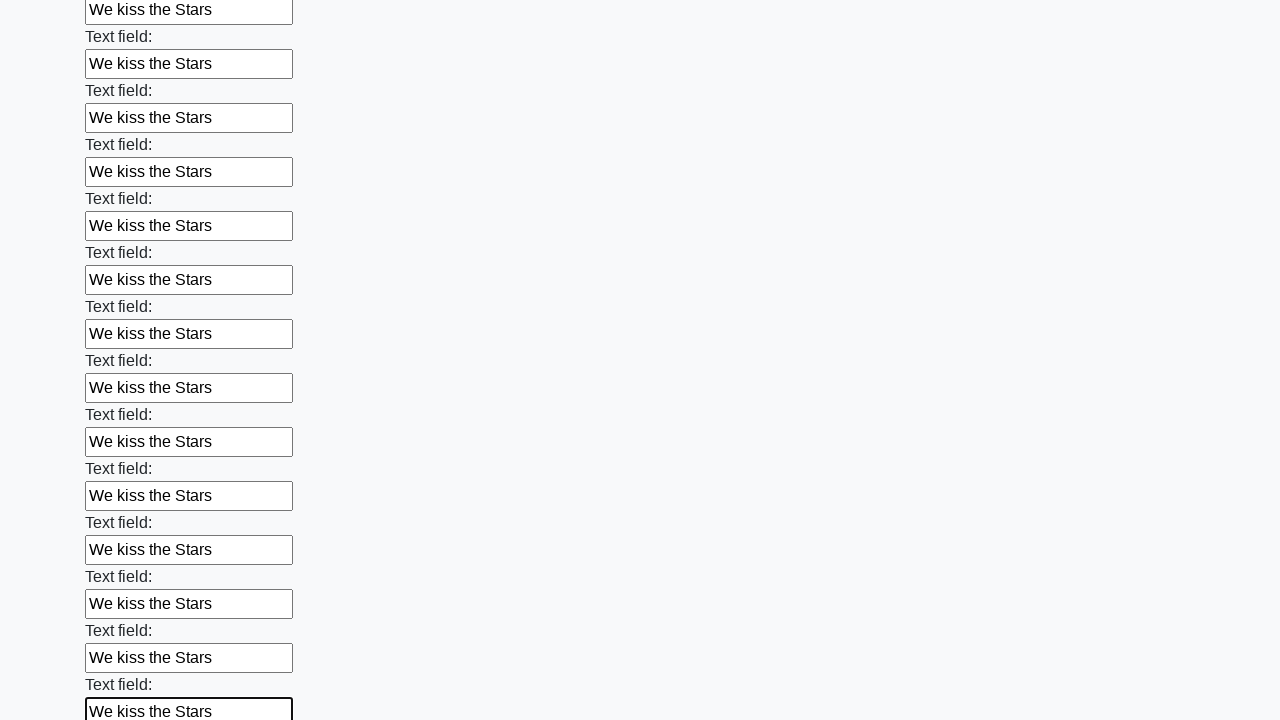

Filled an input field with 'We kiss the Stars' on input >> nth=78
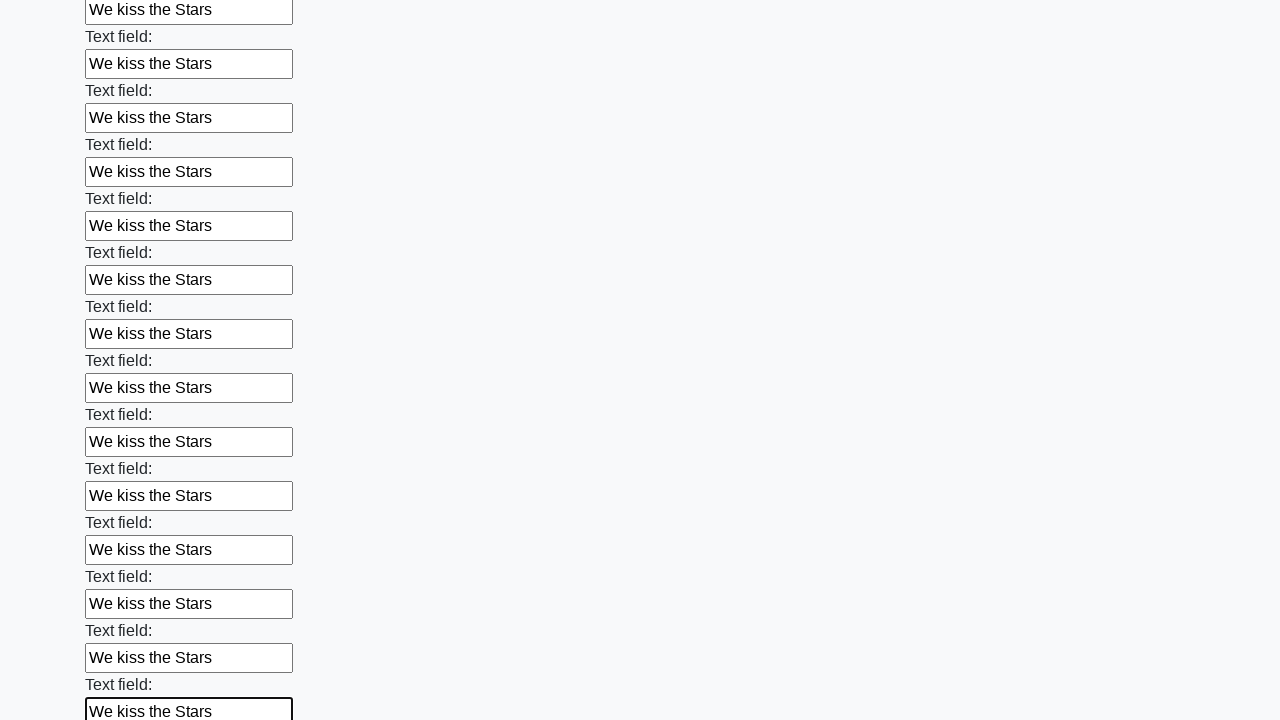

Filled an input field with 'We kiss the Stars' on input >> nth=79
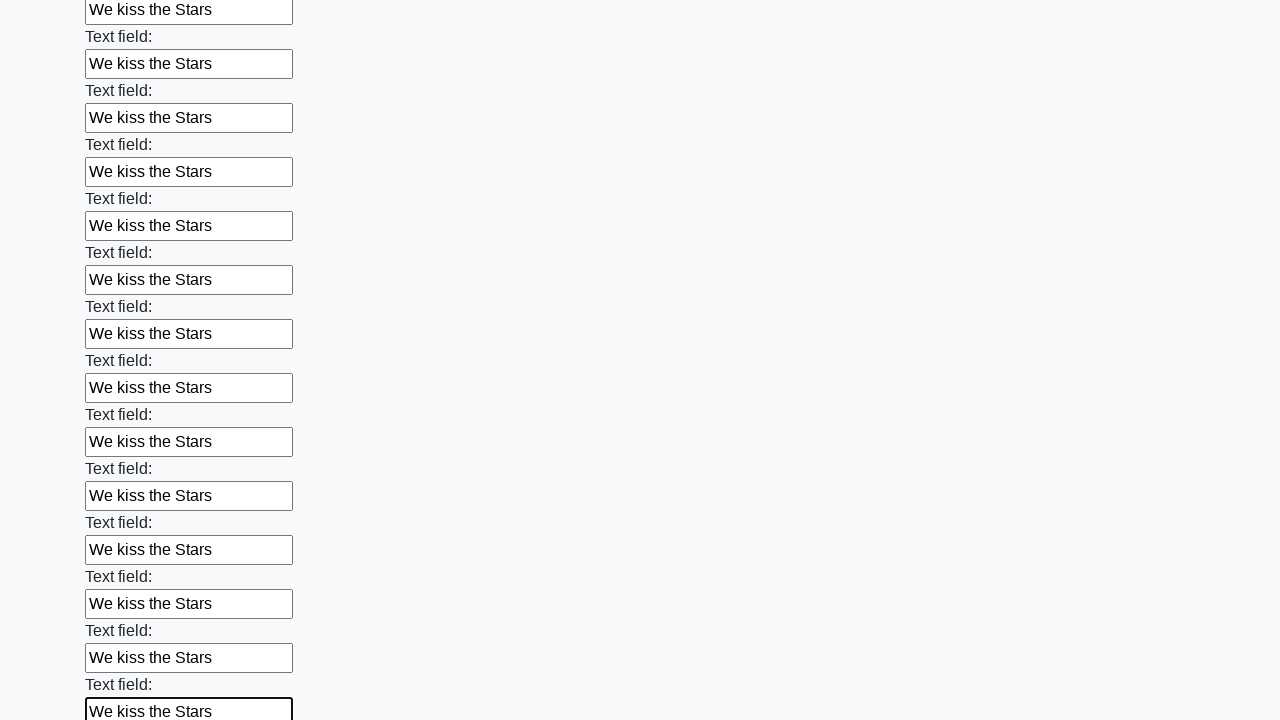

Filled an input field with 'We kiss the Stars' on input >> nth=80
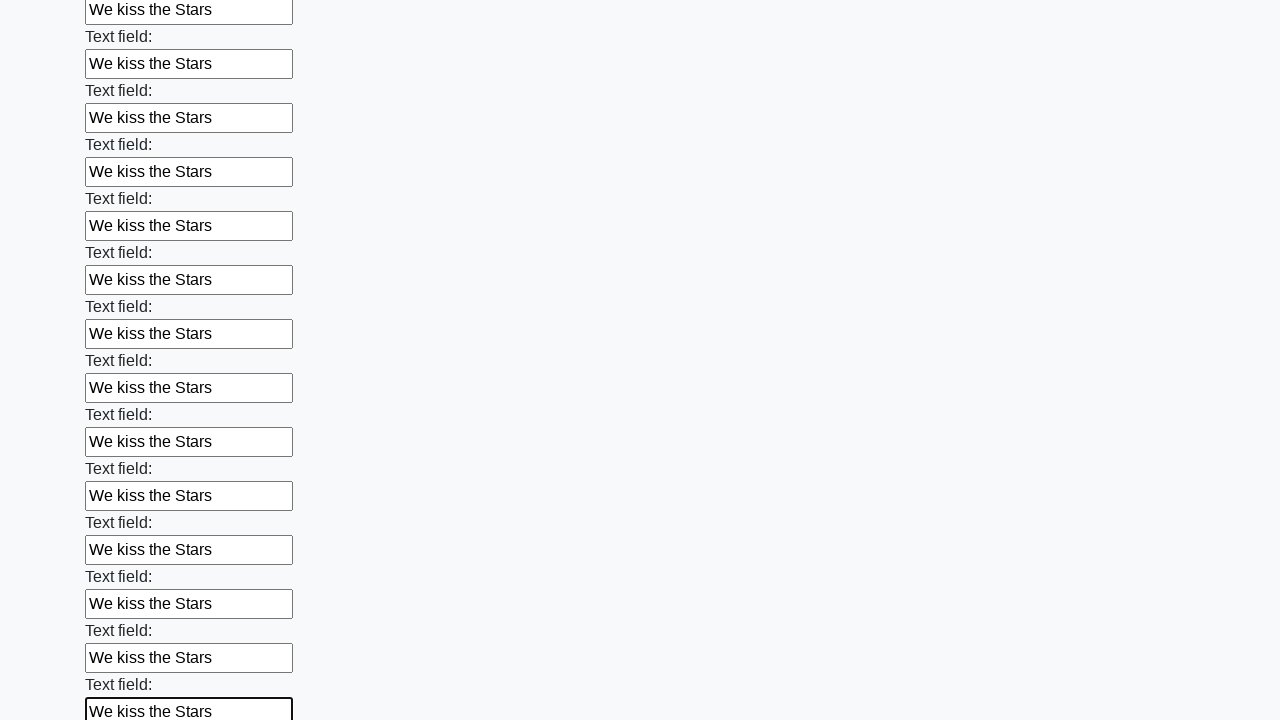

Filled an input field with 'We kiss the Stars' on input >> nth=81
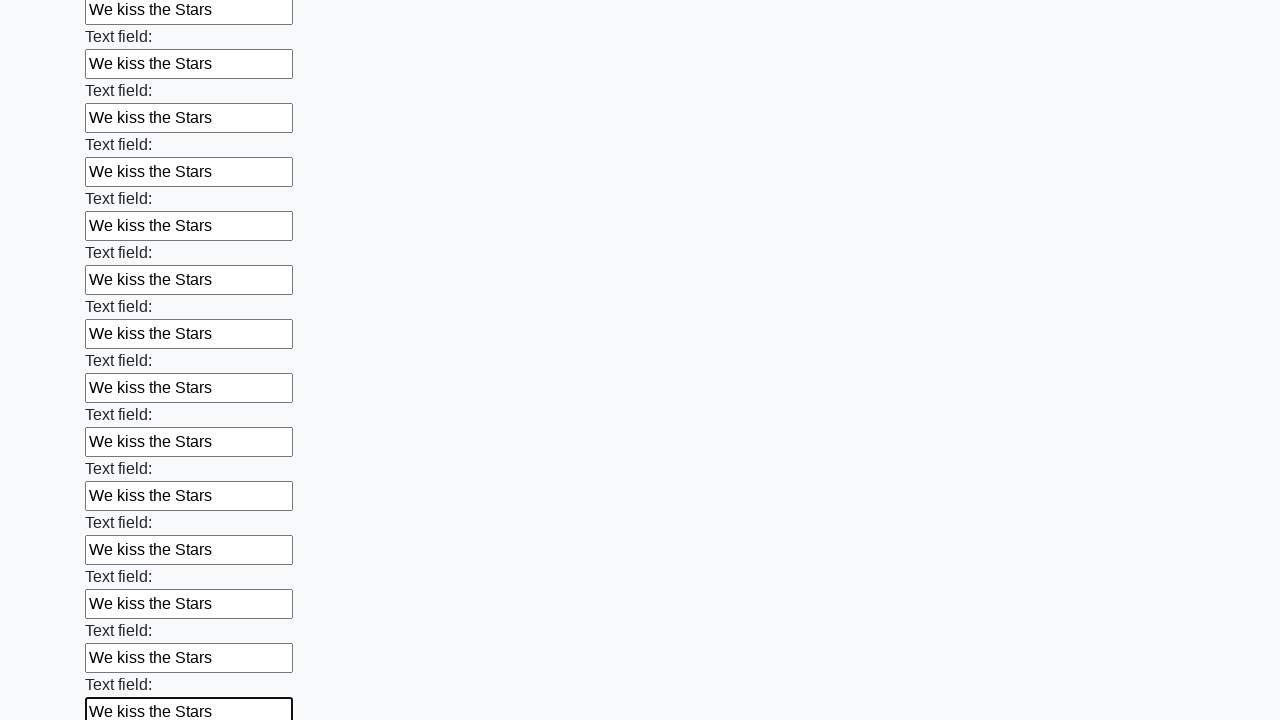

Filled an input field with 'We kiss the Stars' on input >> nth=82
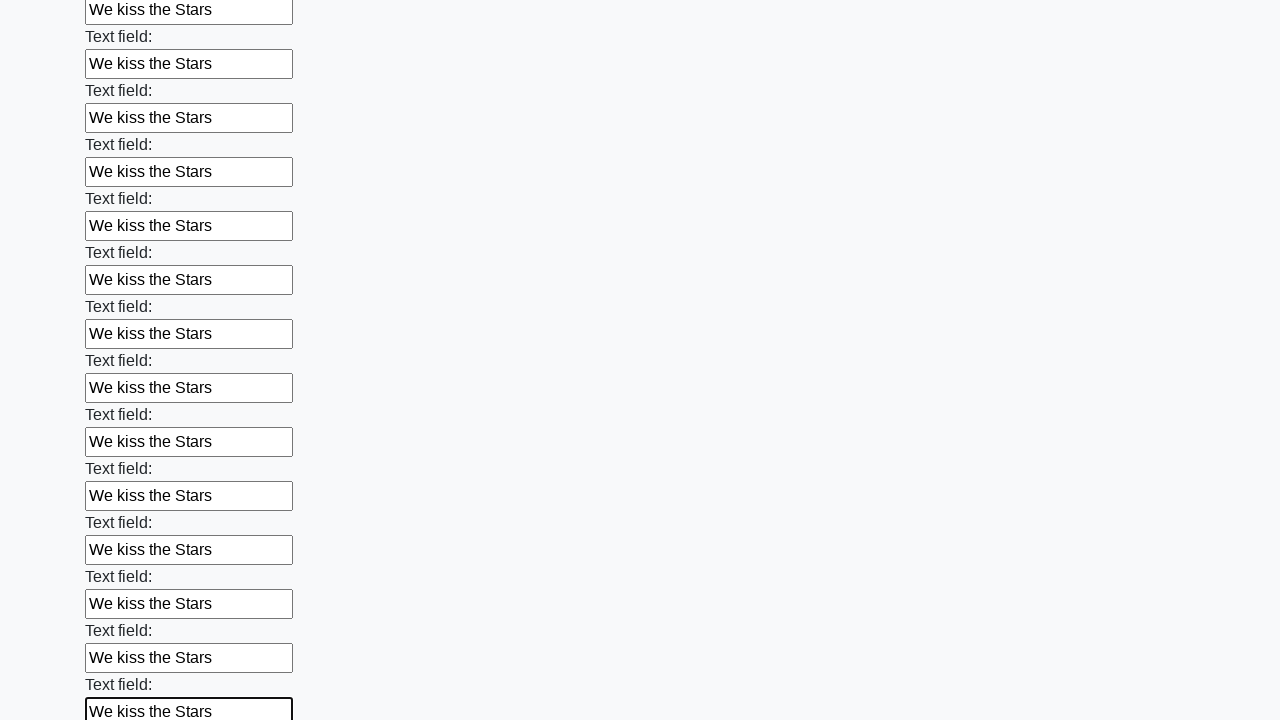

Filled an input field with 'We kiss the Stars' on input >> nth=83
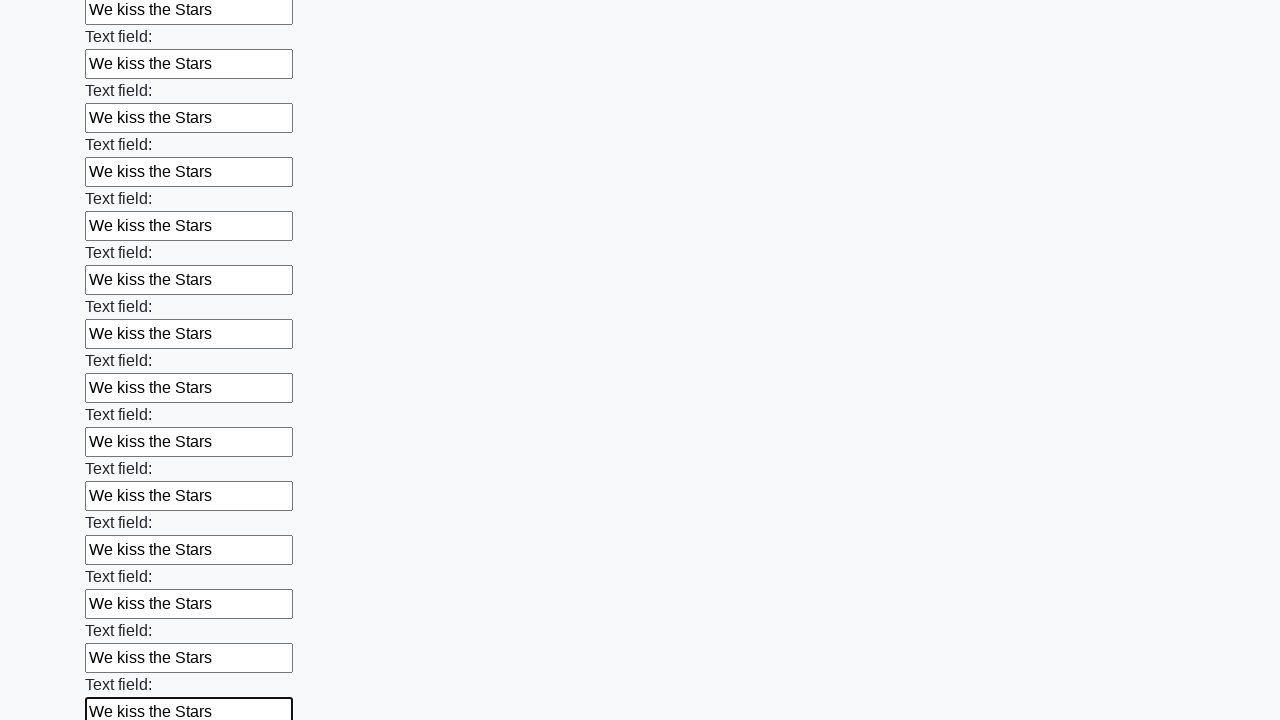

Filled an input field with 'We kiss the Stars' on input >> nth=84
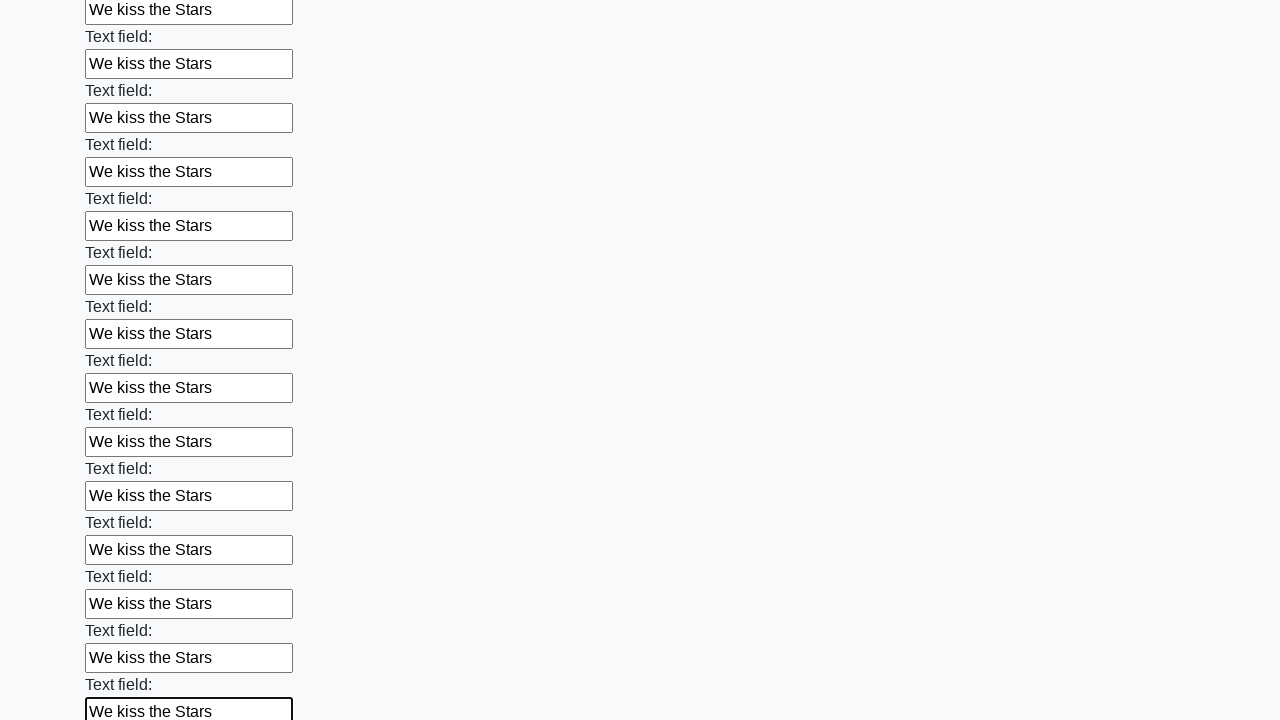

Filled an input field with 'We kiss the Stars' on input >> nth=85
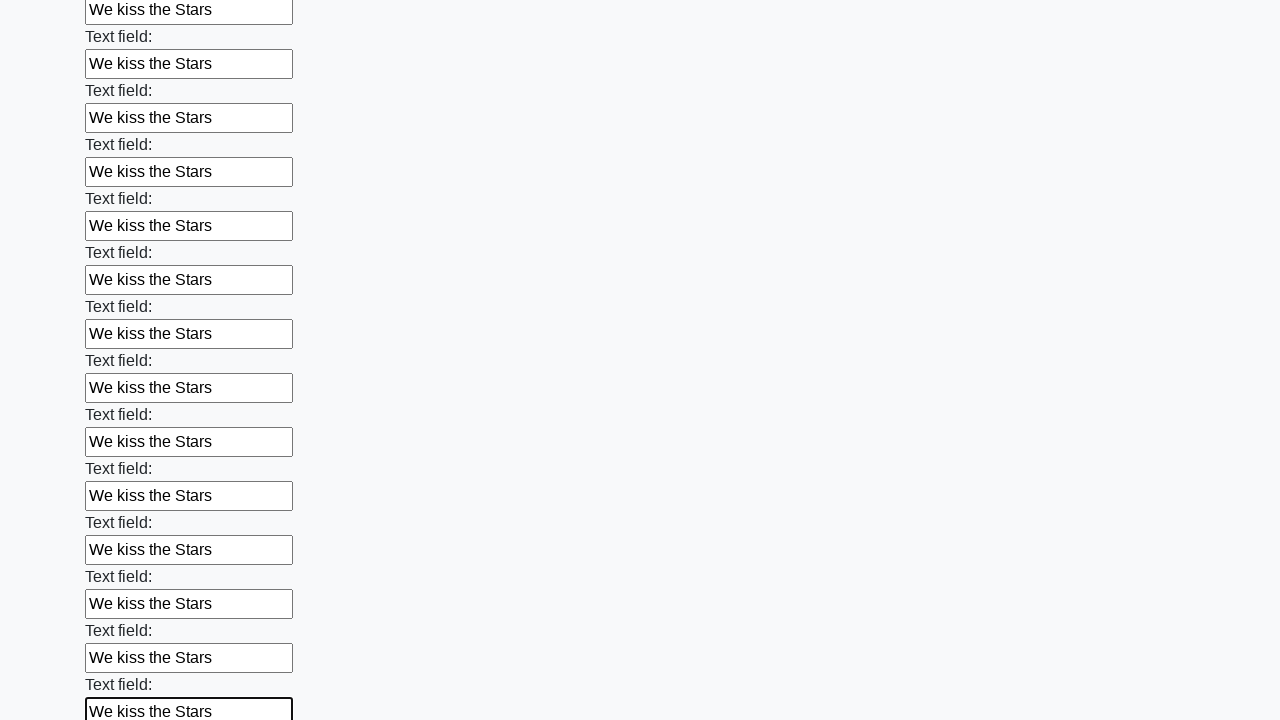

Filled an input field with 'We kiss the Stars' on input >> nth=86
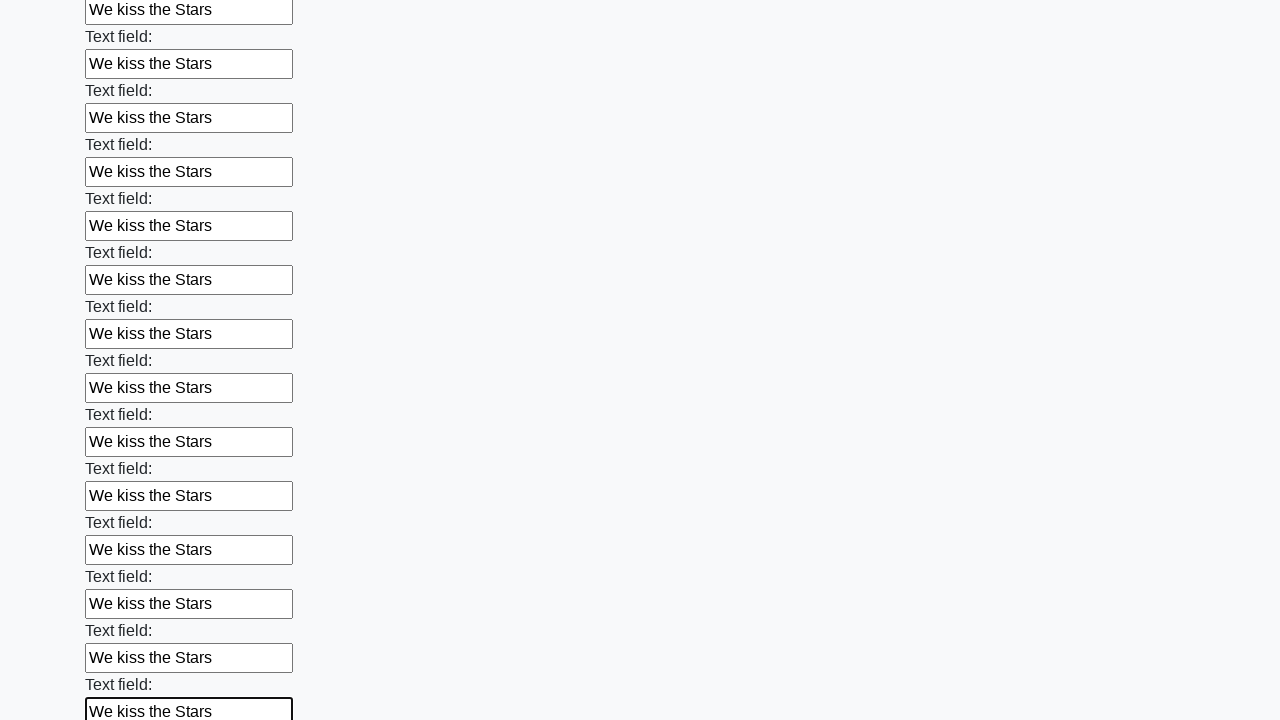

Filled an input field with 'We kiss the Stars' on input >> nth=87
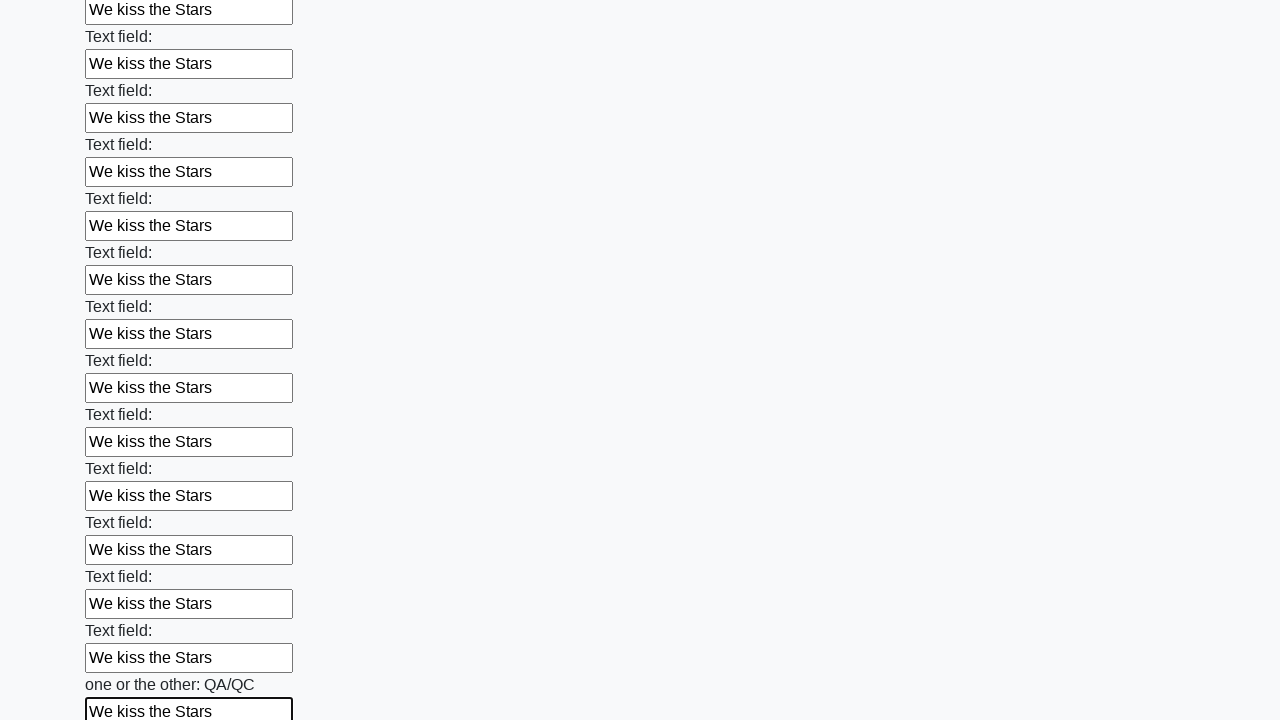

Filled an input field with 'We kiss the Stars' on input >> nth=88
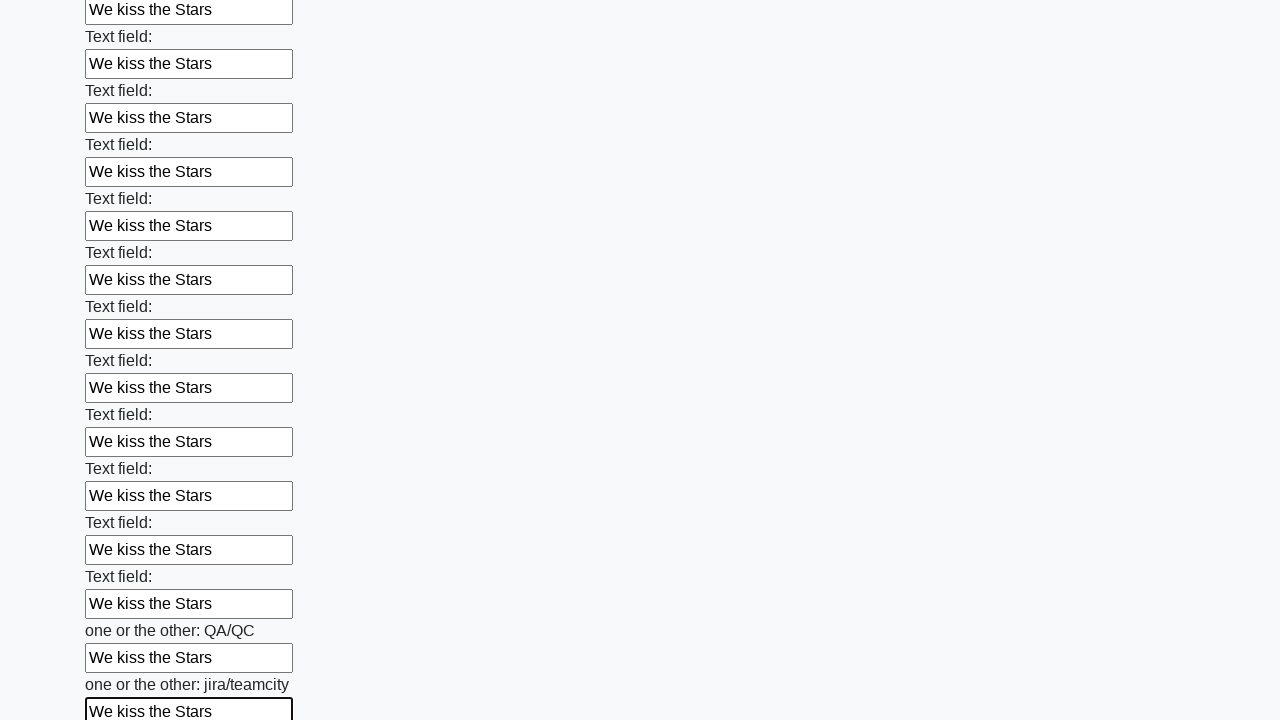

Filled an input field with 'We kiss the Stars' on input >> nth=89
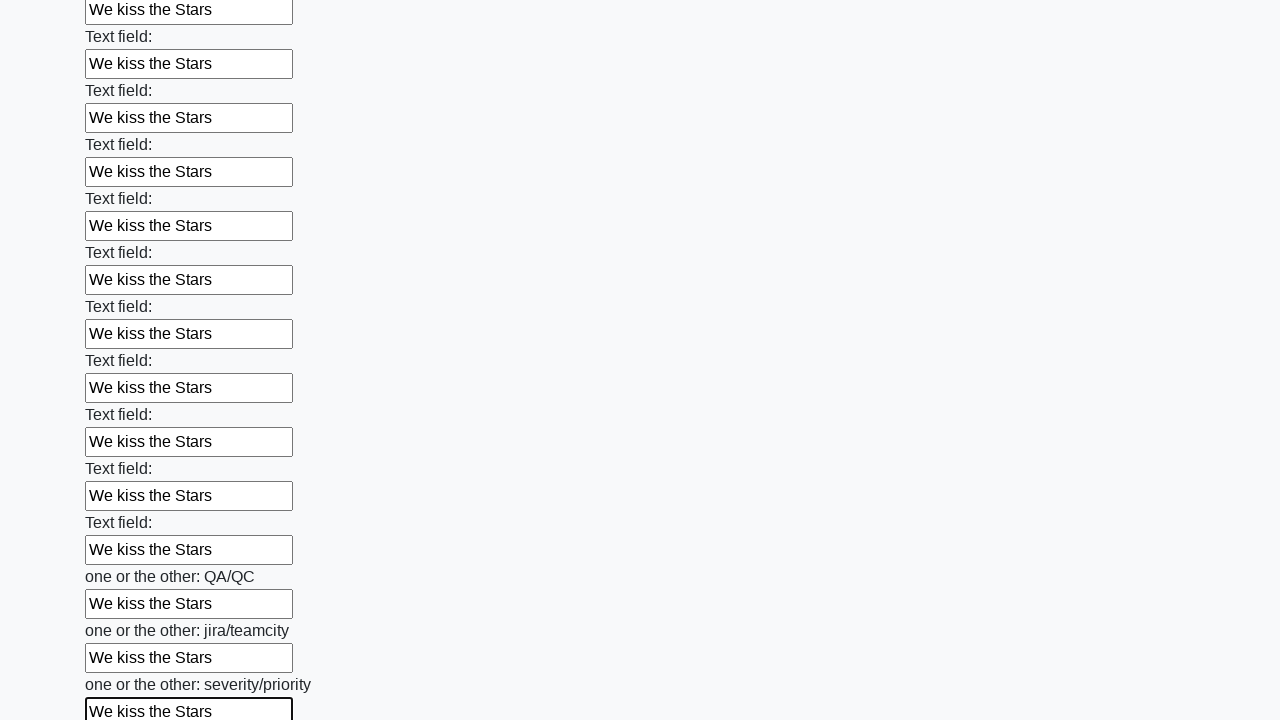

Filled an input field with 'We kiss the Stars' on input >> nth=90
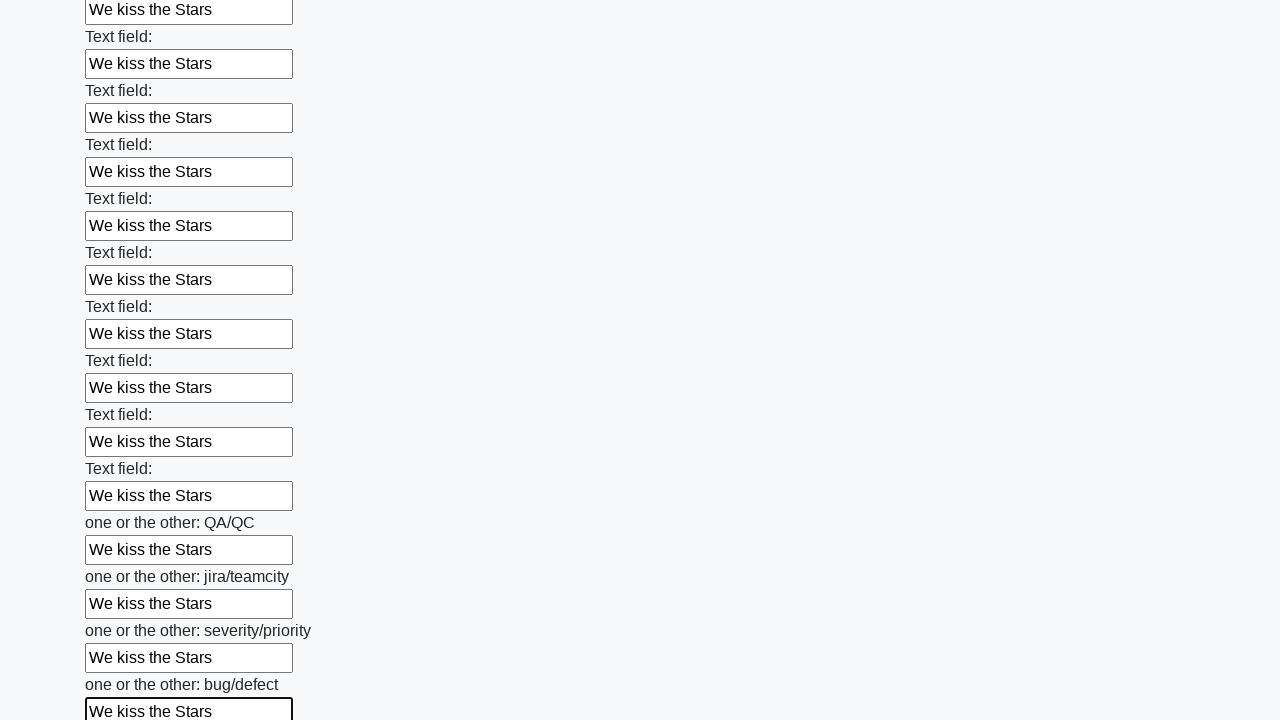

Filled an input field with 'We kiss the Stars' on input >> nth=91
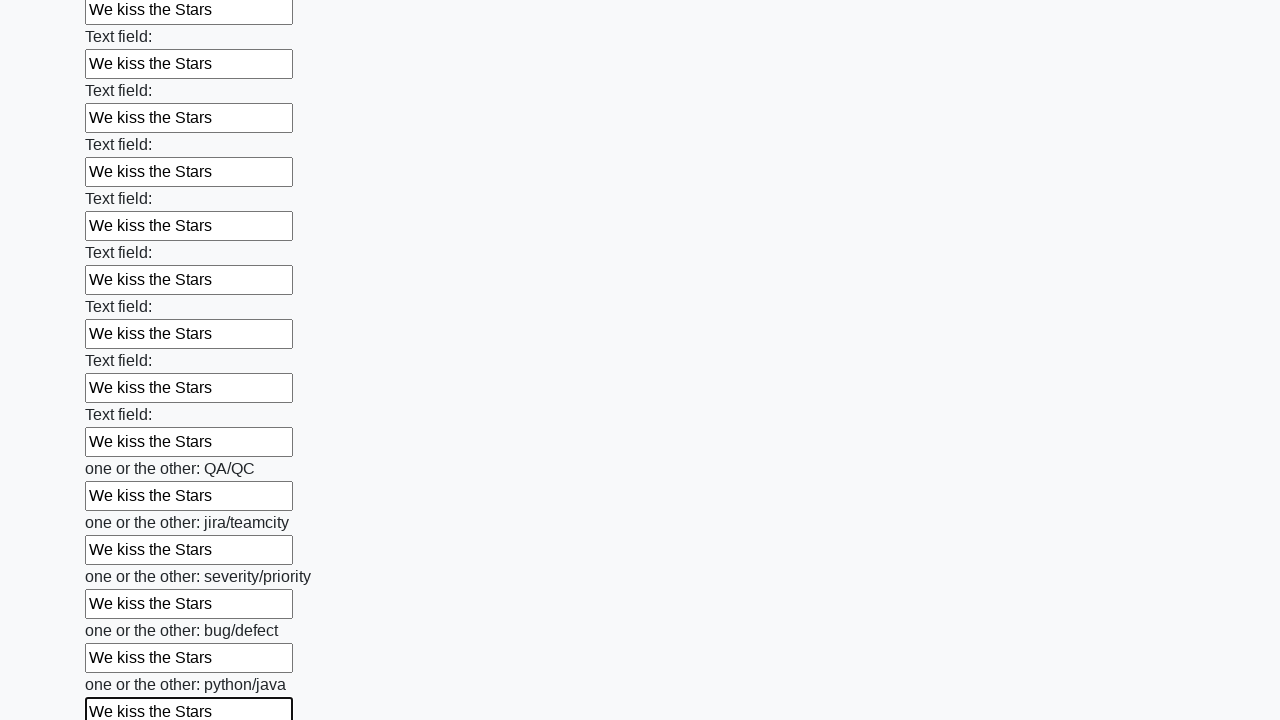

Filled an input field with 'We kiss the Stars' on input >> nth=92
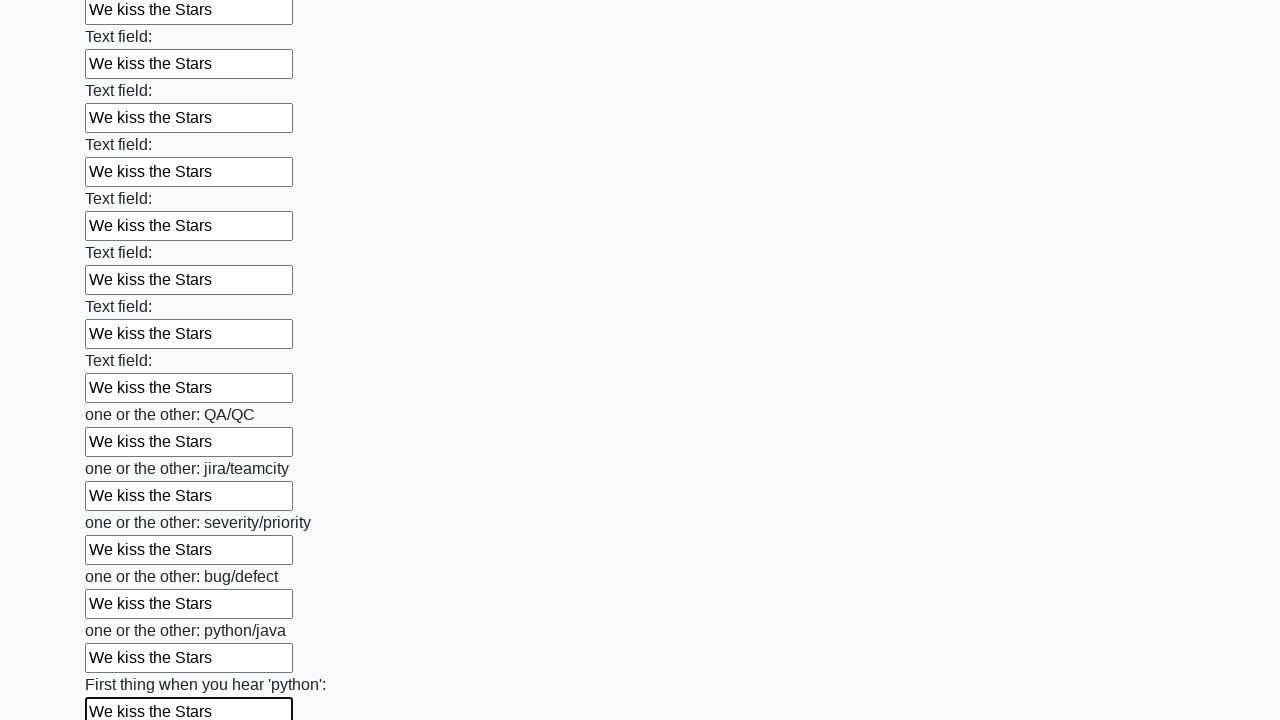

Filled an input field with 'We kiss the Stars' on input >> nth=93
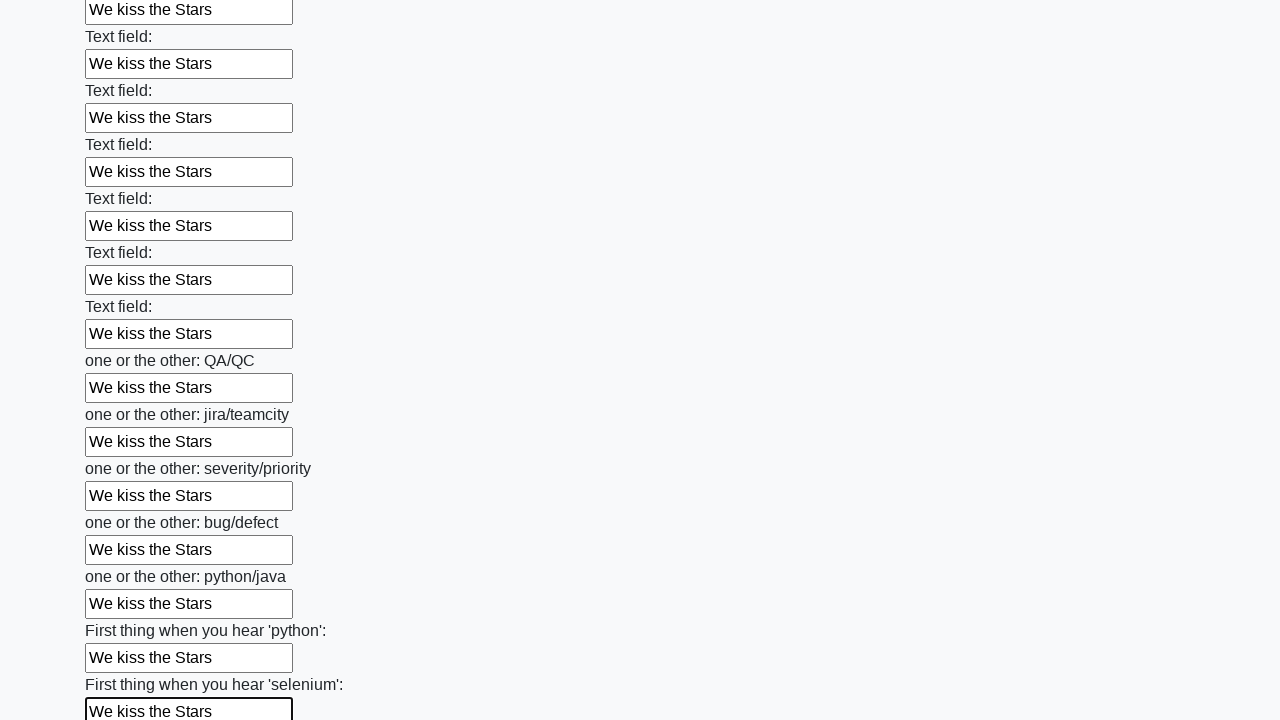

Filled an input field with 'We kiss the Stars' on input >> nth=94
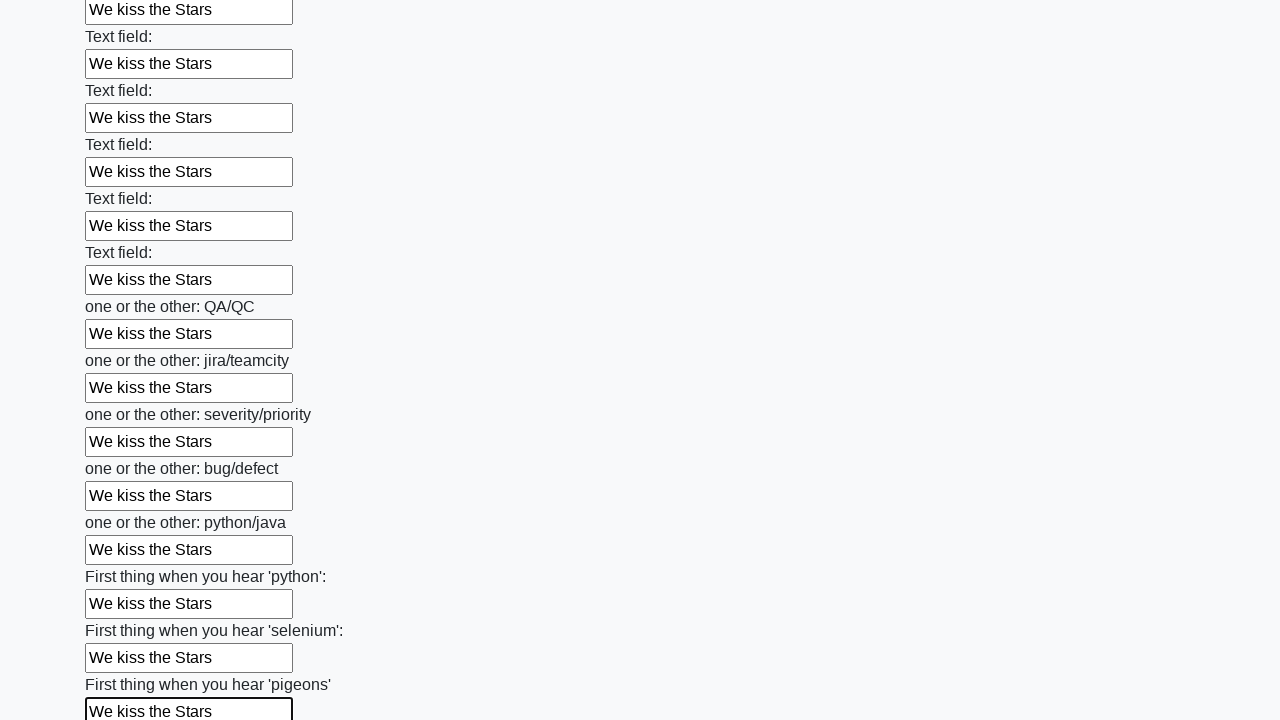

Filled an input field with 'We kiss the Stars' on input >> nth=95
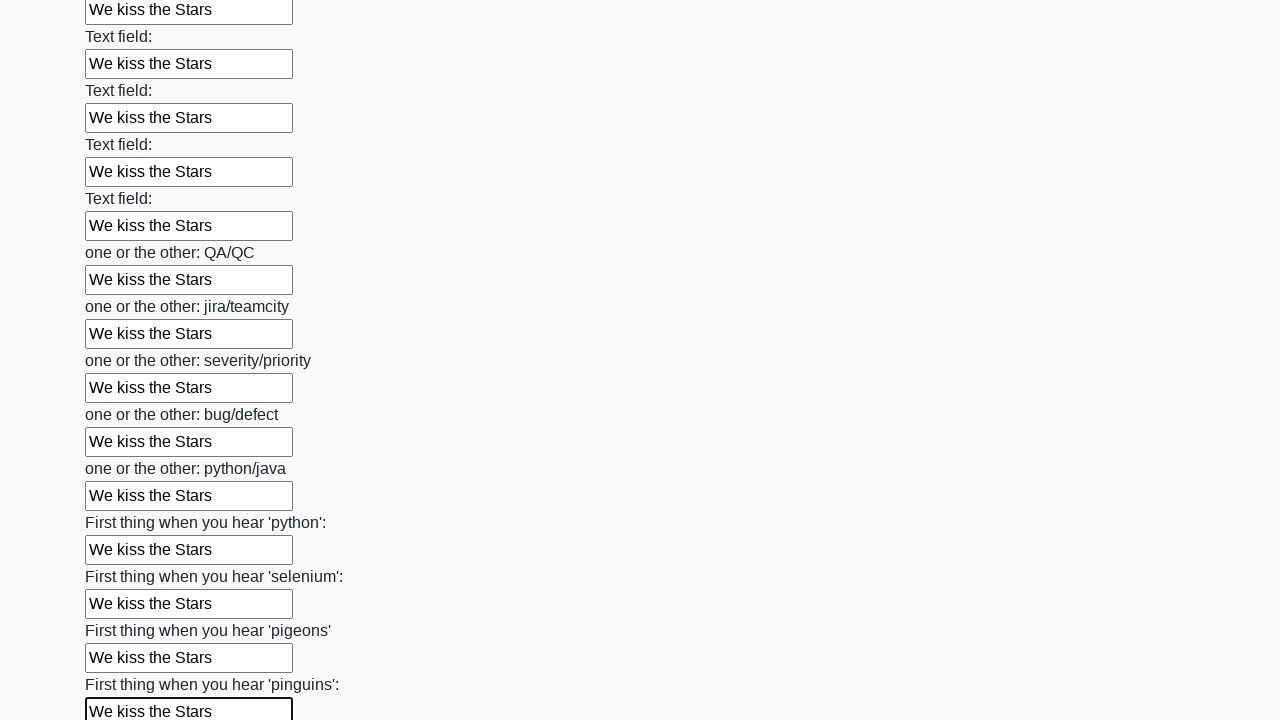

Filled an input field with 'We kiss the Stars' on input >> nth=96
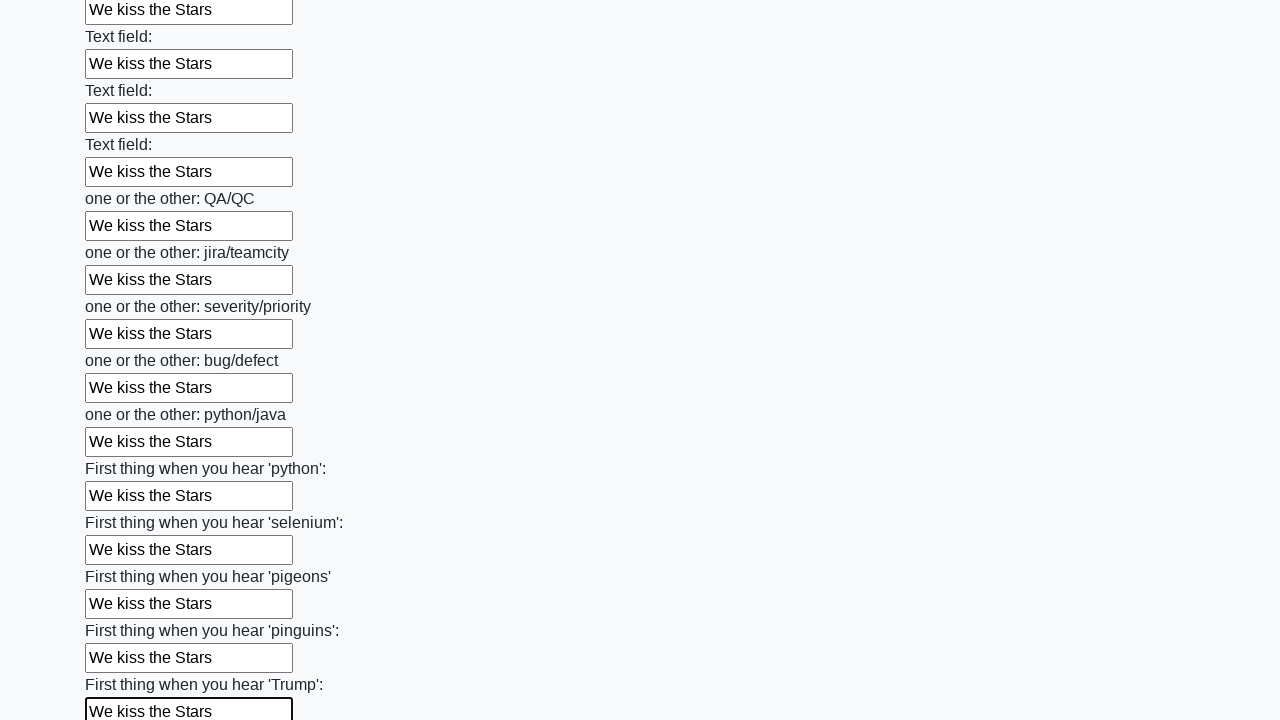

Filled an input field with 'We kiss the Stars' on input >> nth=97
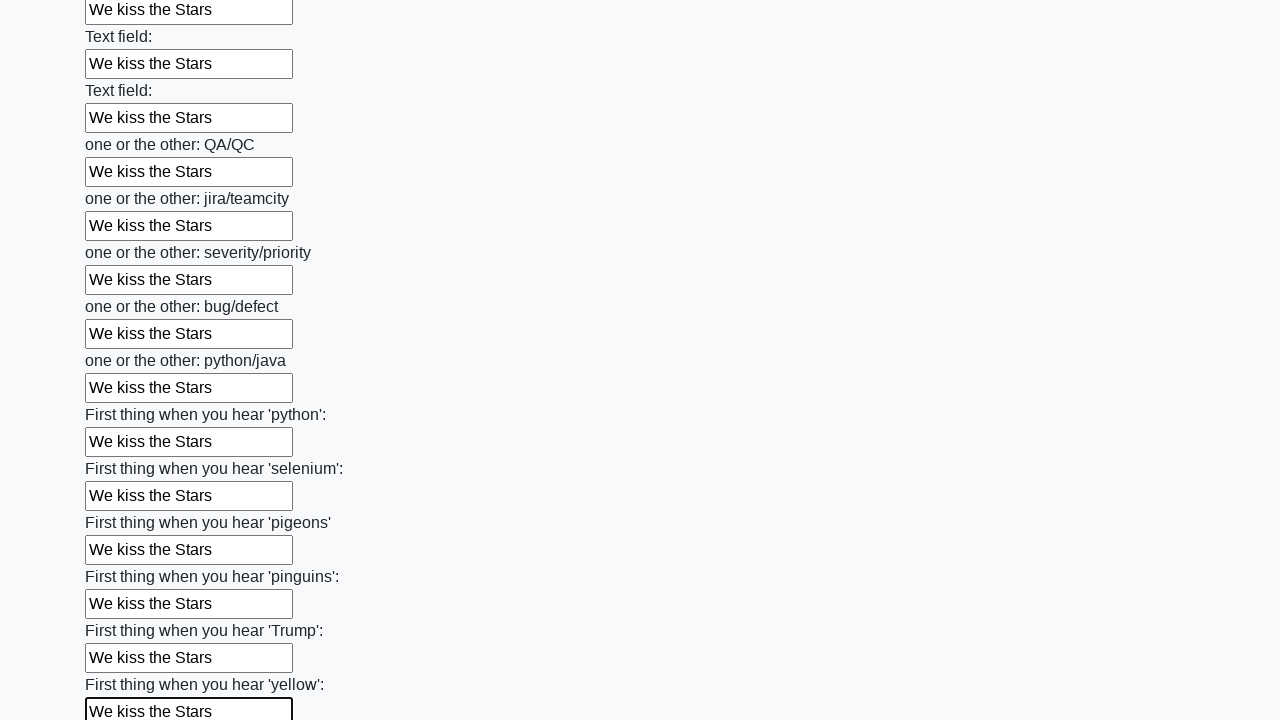

Filled an input field with 'We kiss the Stars' on input >> nth=98
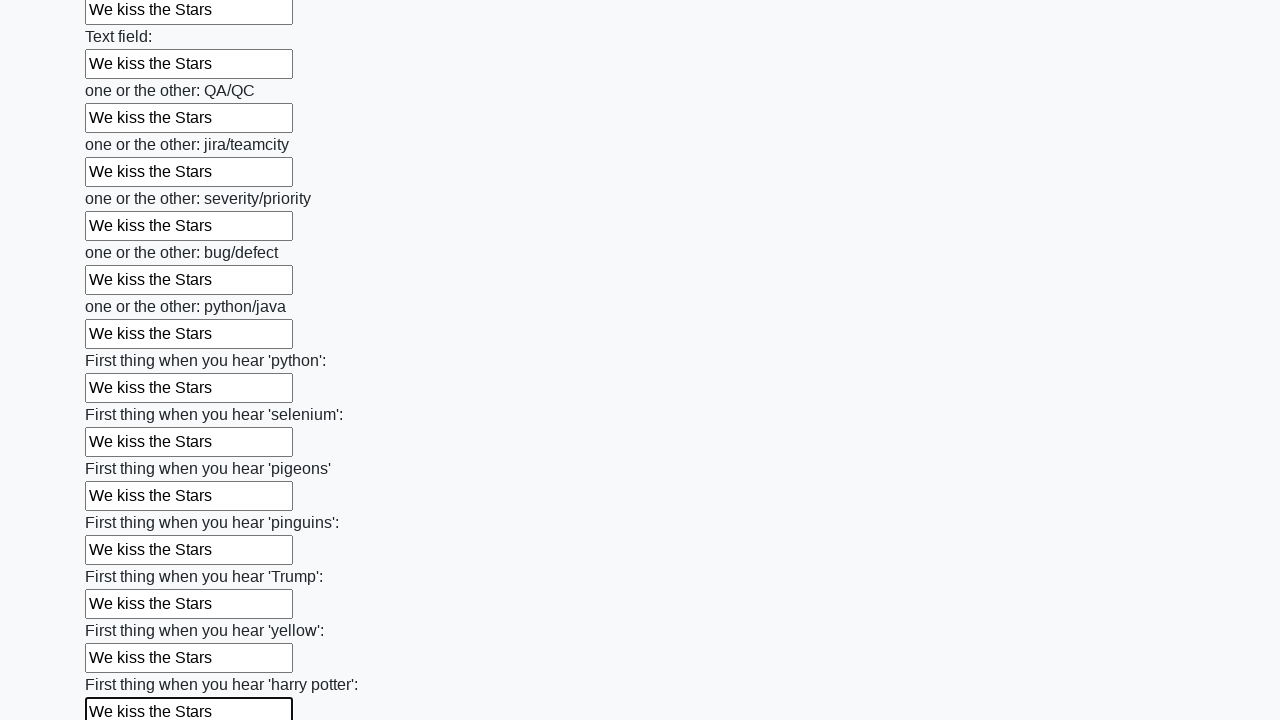

Filled an input field with 'We kiss the Stars' on input >> nth=99
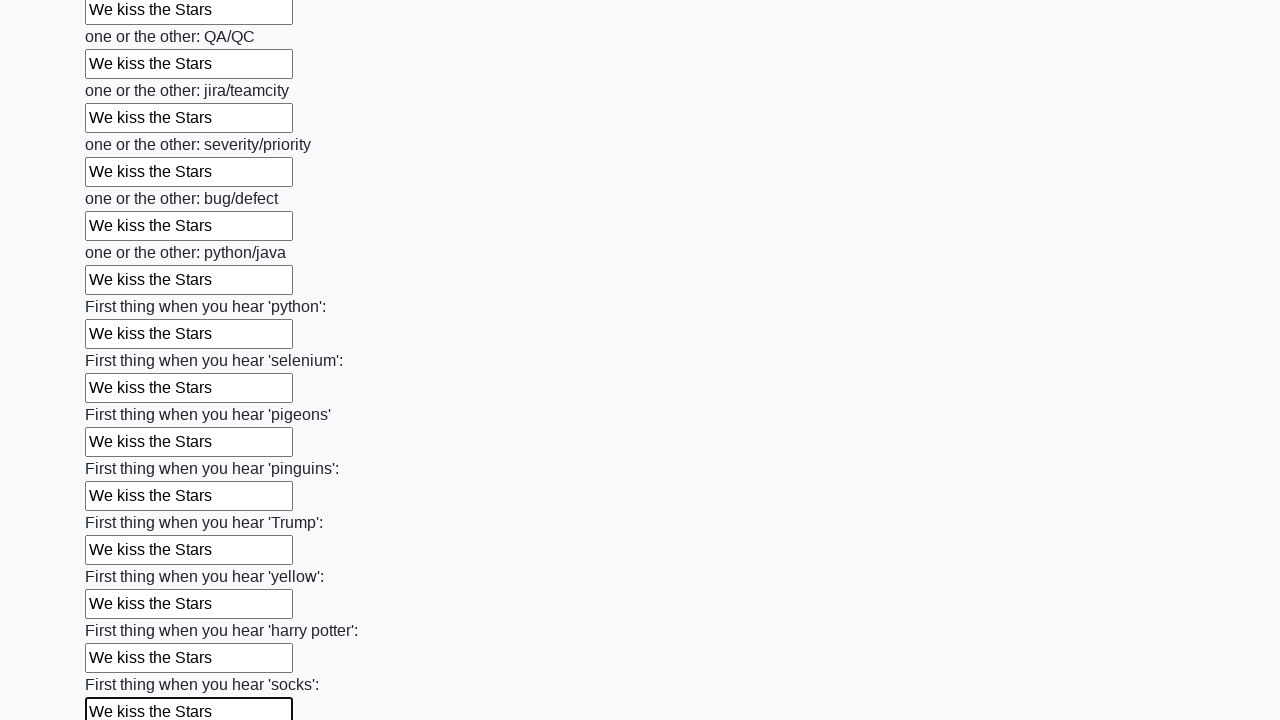

Clicked the submit button at (123, 611) on .btn-default
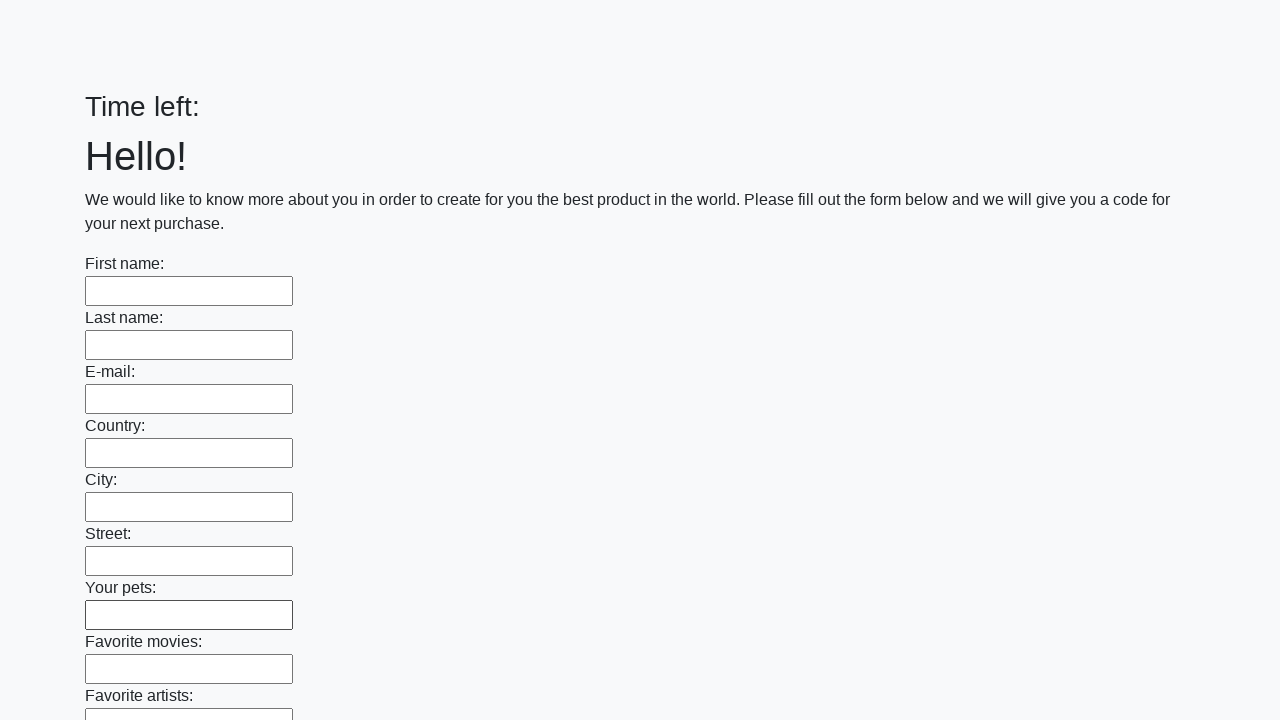

Form submission completed, page network idle
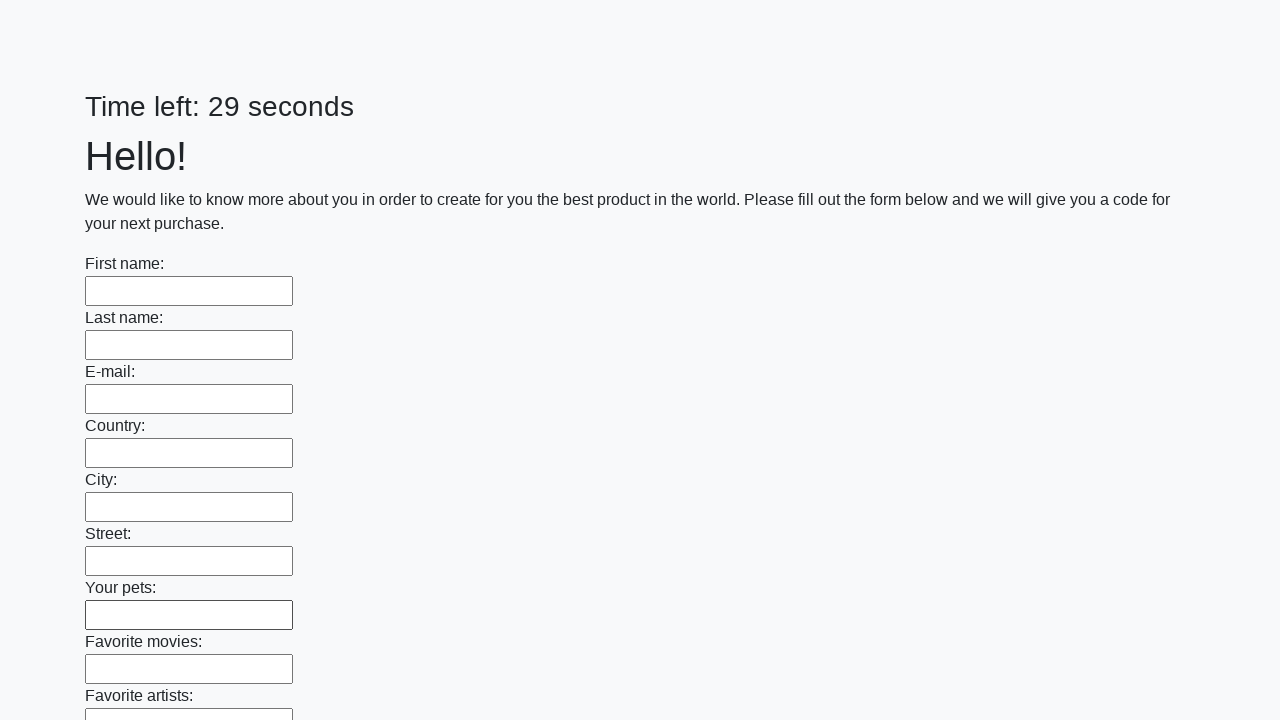

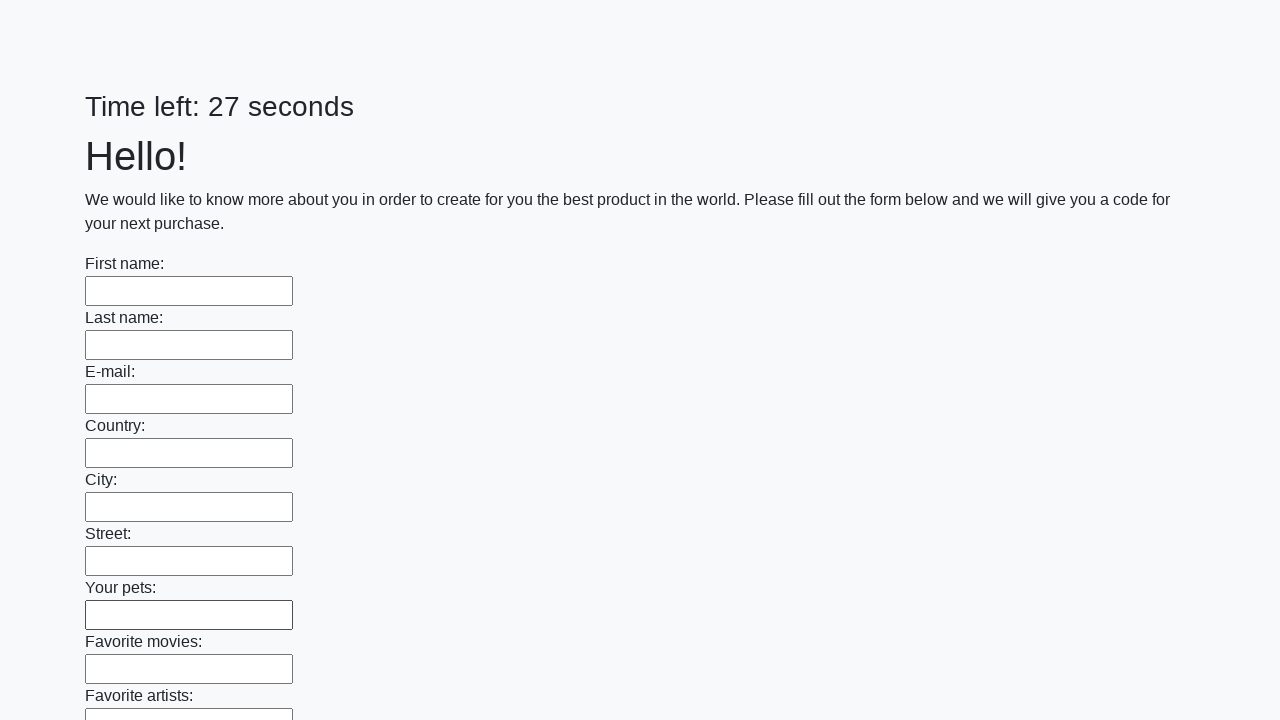